Tests dynamic element creation and deletion by clicking "Add Element" button 100 times, then deleting 20 of the created elements

Starting URL: http://the-internet.herokuapp.com/add_remove_elements/

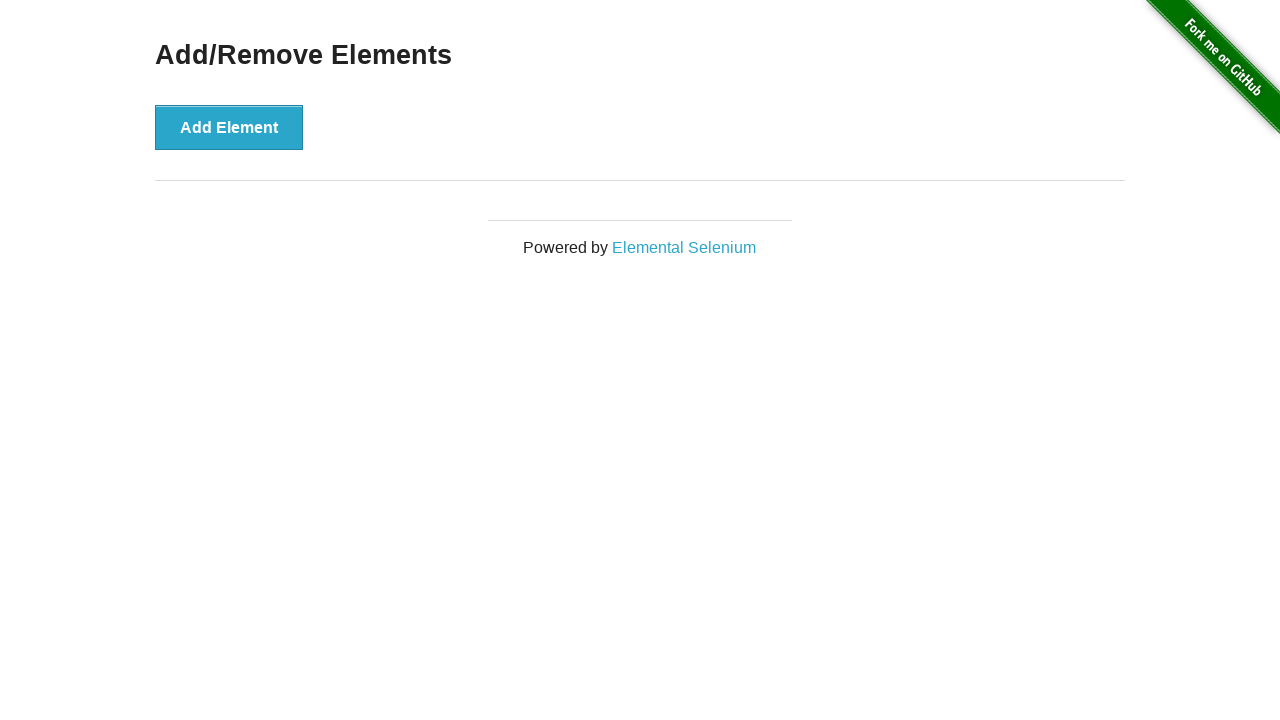

Navigated to Add/Remove Elements page
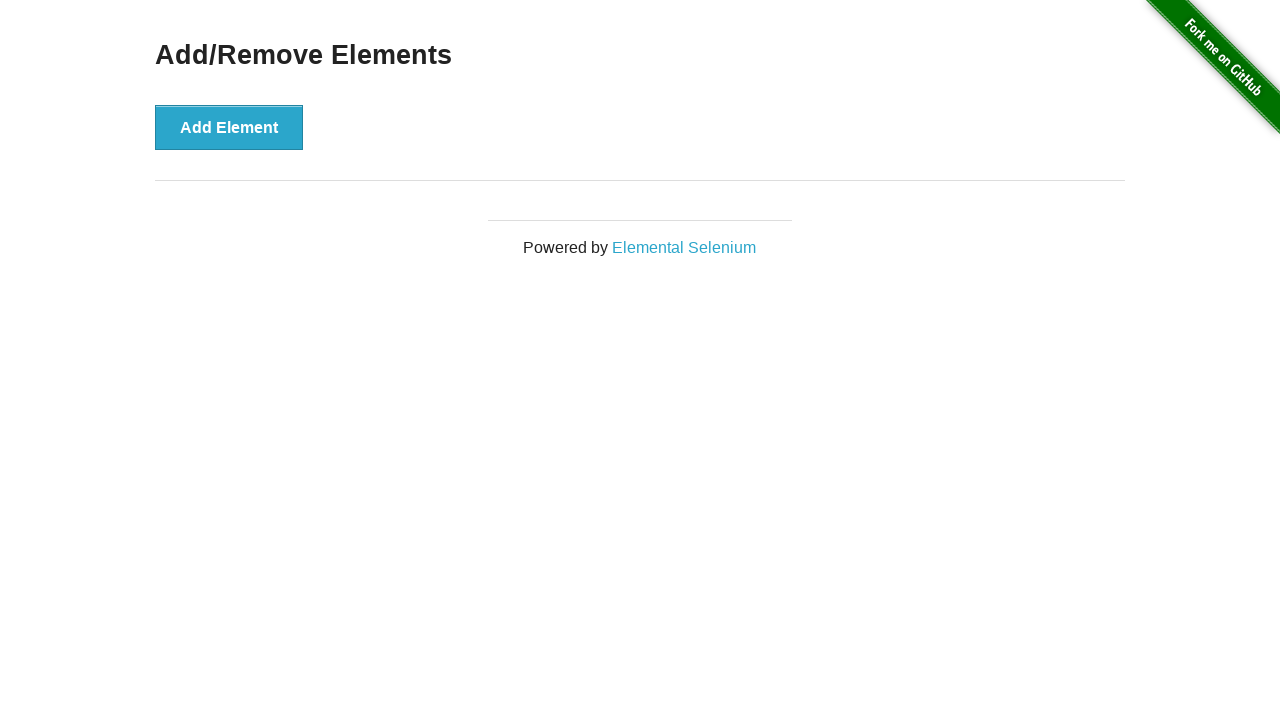

Clicked 'Add Element' button (iteration 1/100) at (229, 127) on button:text('Add Element')
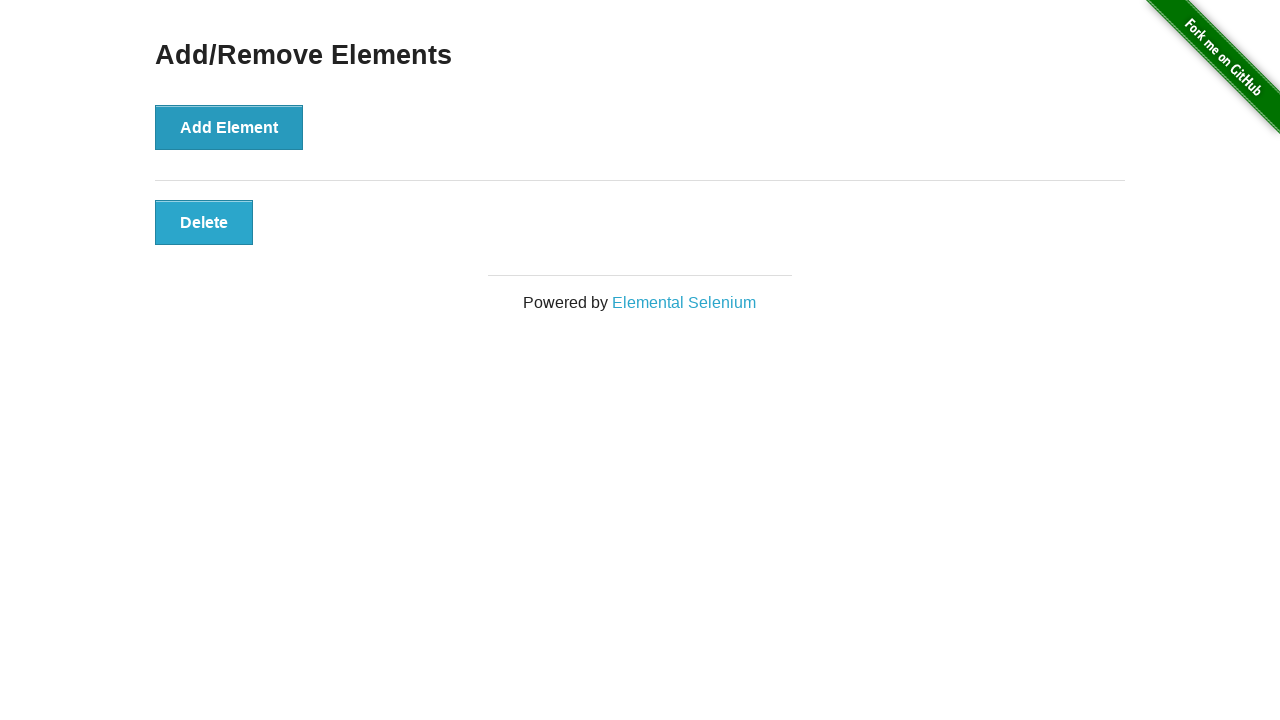

Clicked 'Add Element' button (iteration 2/100) at (229, 127) on button:text('Add Element')
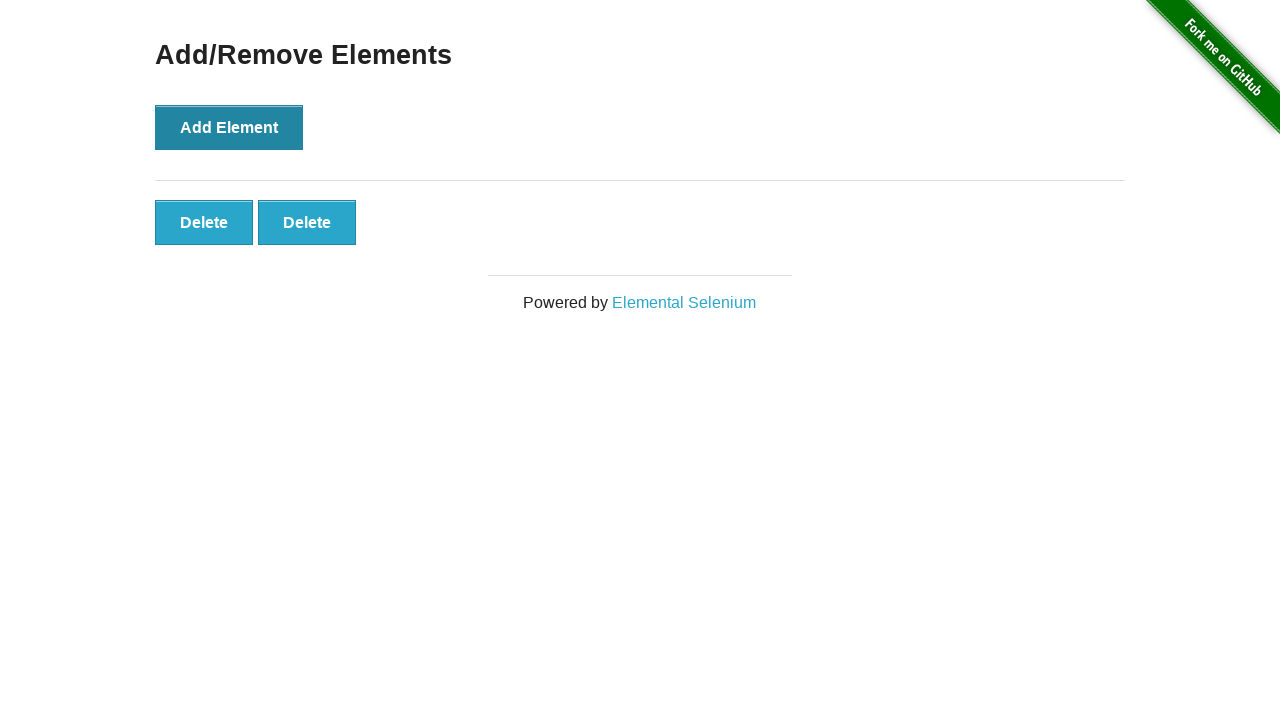

Clicked 'Add Element' button (iteration 3/100) at (229, 127) on button:text('Add Element')
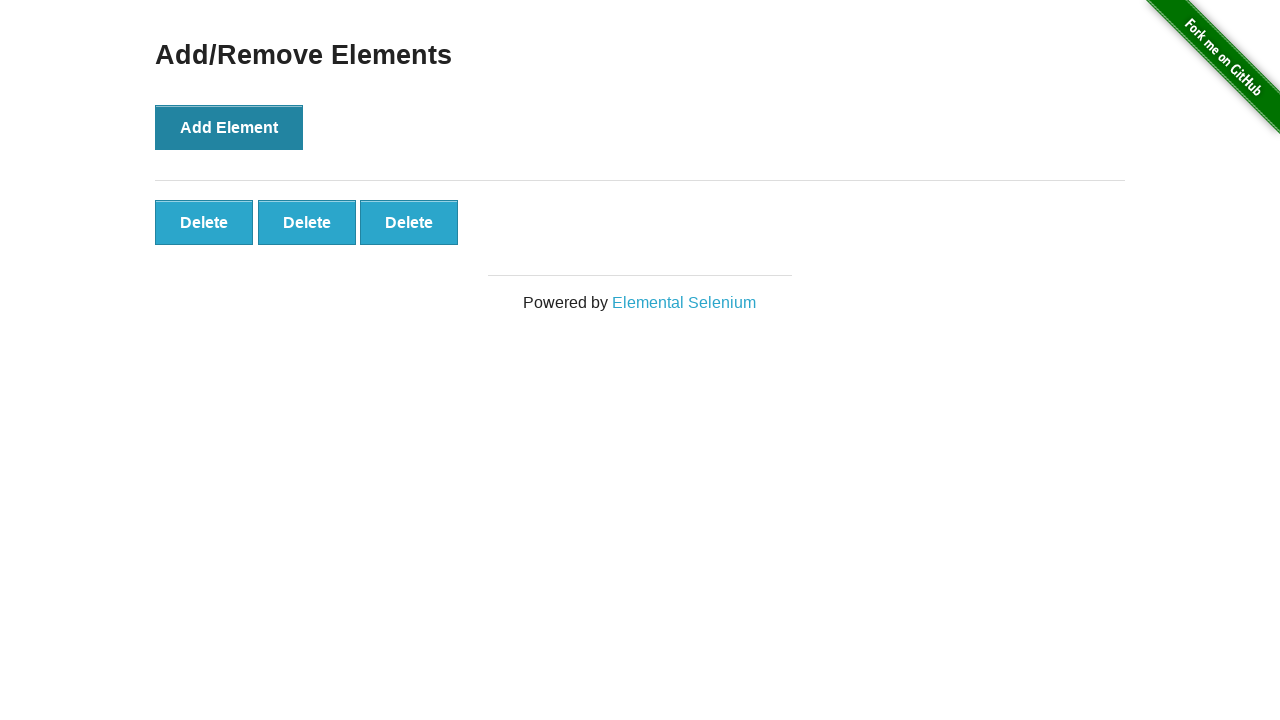

Clicked 'Add Element' button (iteration 4/100) at (229, 127) on button:text('Add Element')
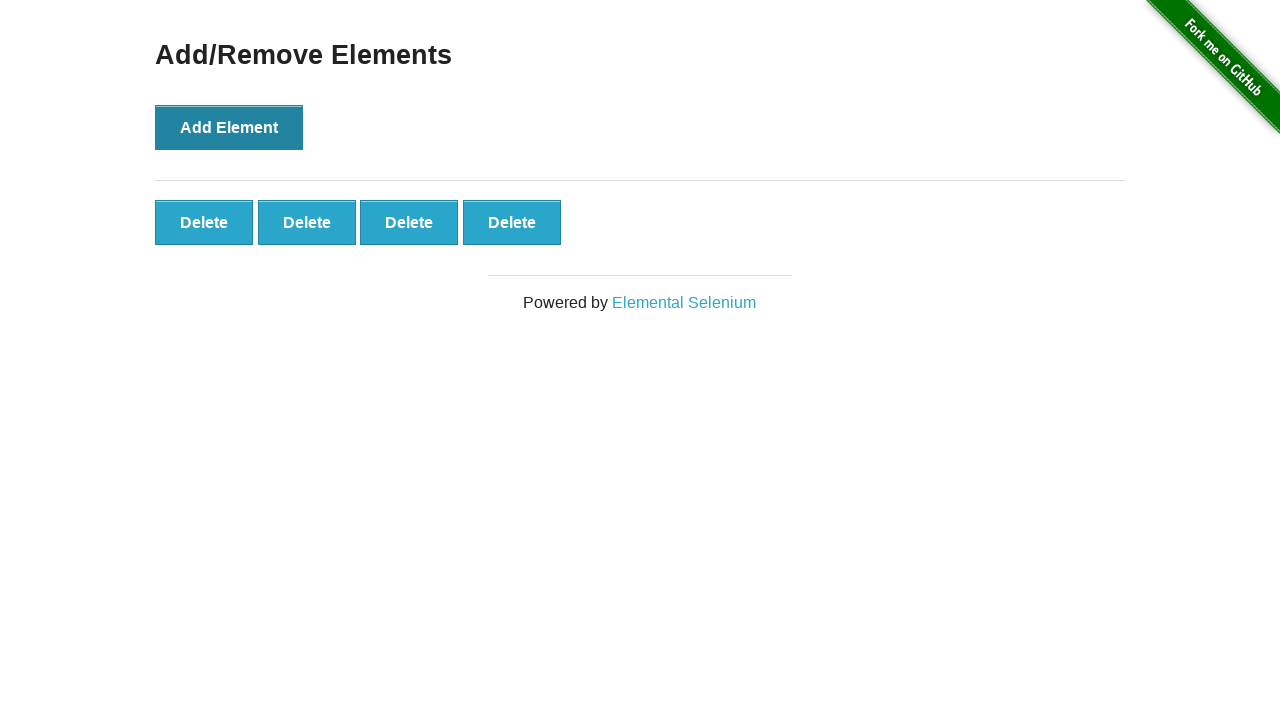

Clicked 'Add Element' button (iteration 5/100) at (229, 127) on button:text('Add Element')
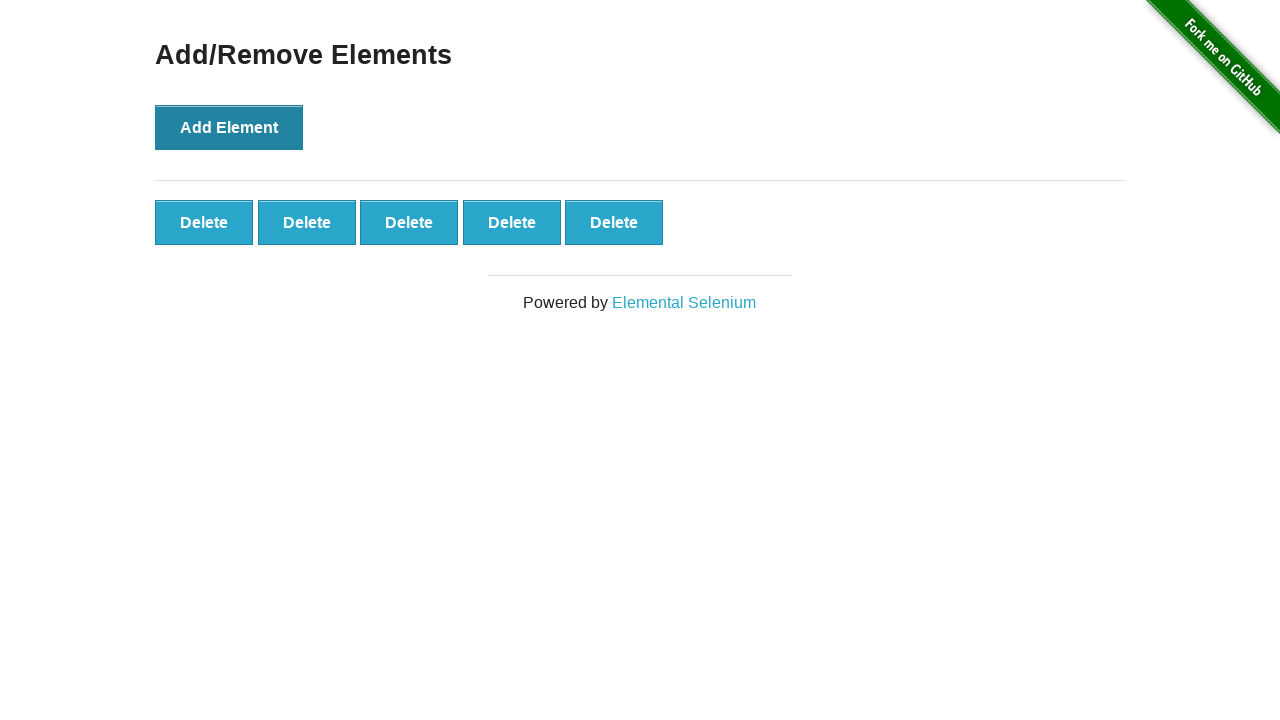

Clicked 'Add Element' button (iteration 6/100) at (229, 127) on button:text('Add Element')
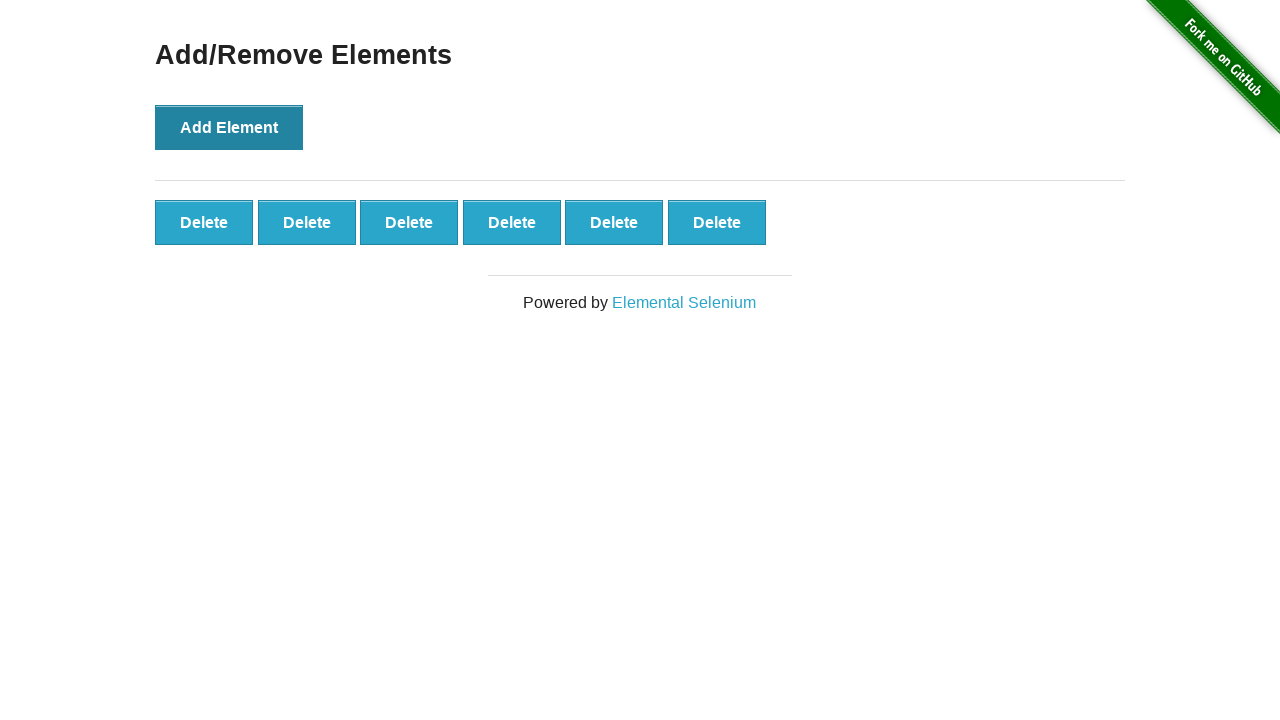

Clicked 'Add Element' button (iteration 7/100) at (229, 127) on button:text('Add Element')
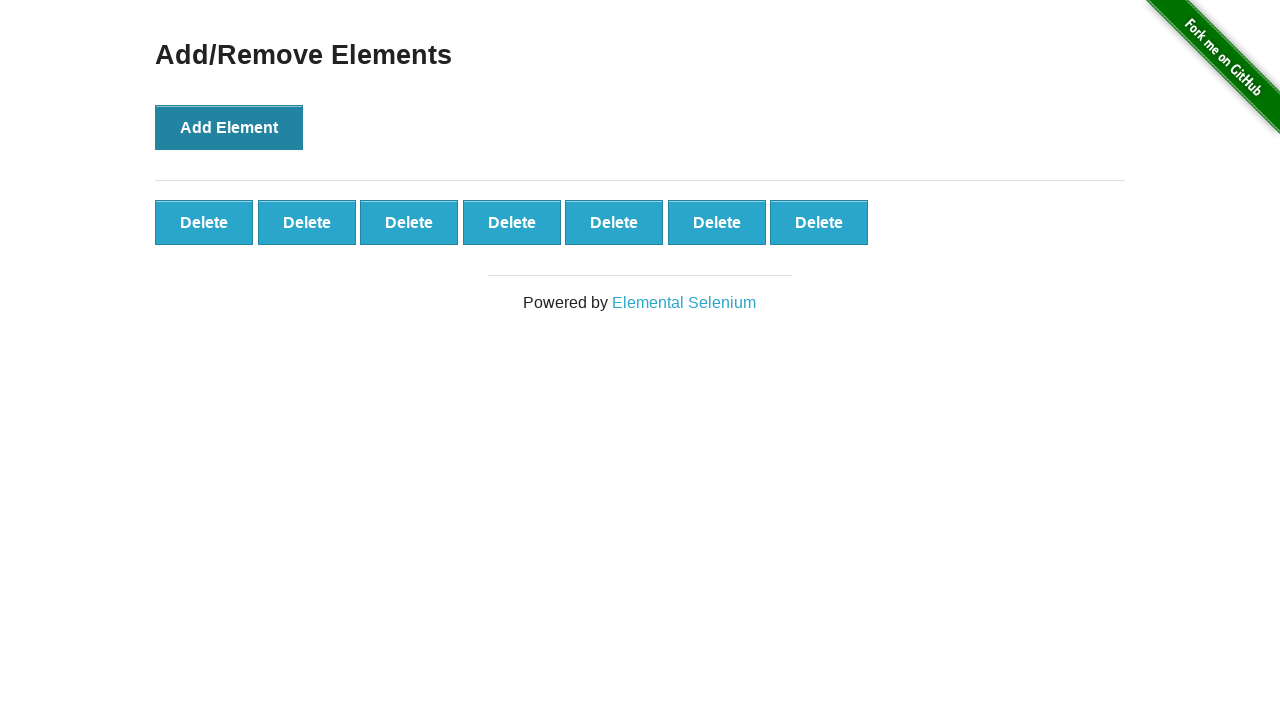

Clicked 'Add Element' button (iteration 8/100) at (229, 127) on button:text('Add Element')
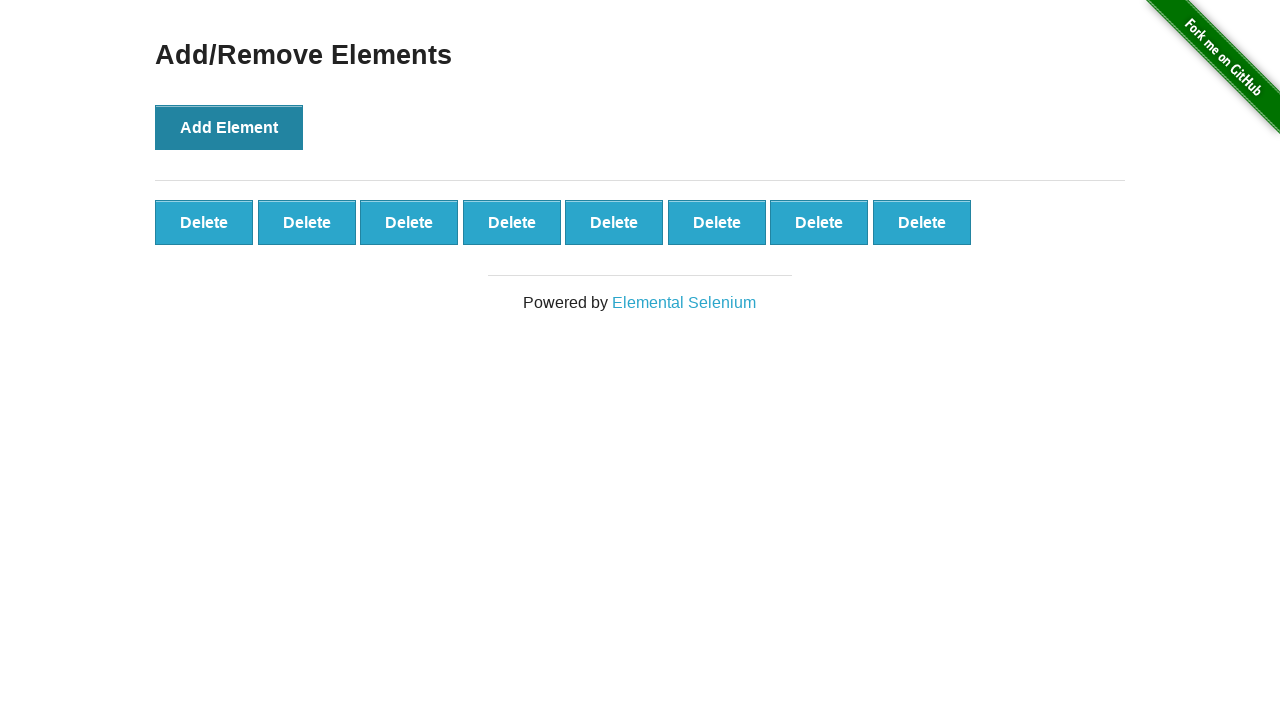

Clicked 'Add Element' button (iteration 9/100) at (229, 127) on button:text('Add Element')
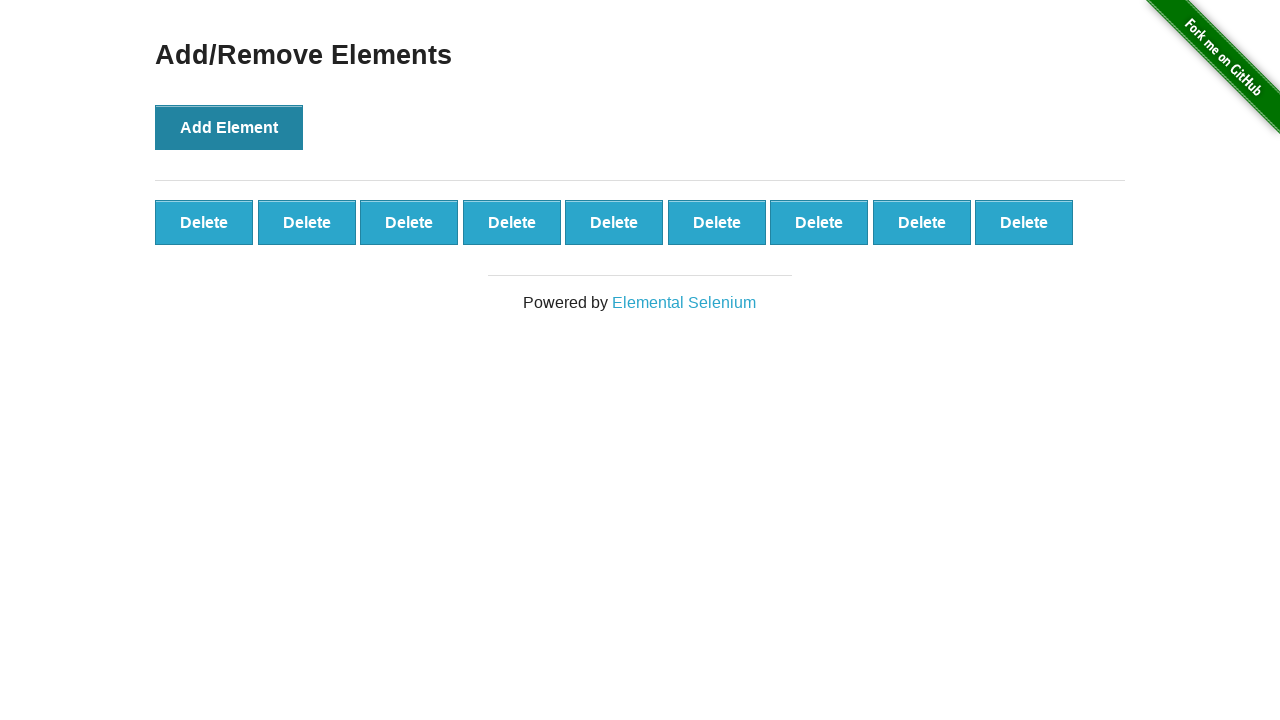

Clicked 'Add Element' button (iteration 10/100) at (229, 127) on button:text('Add Element')
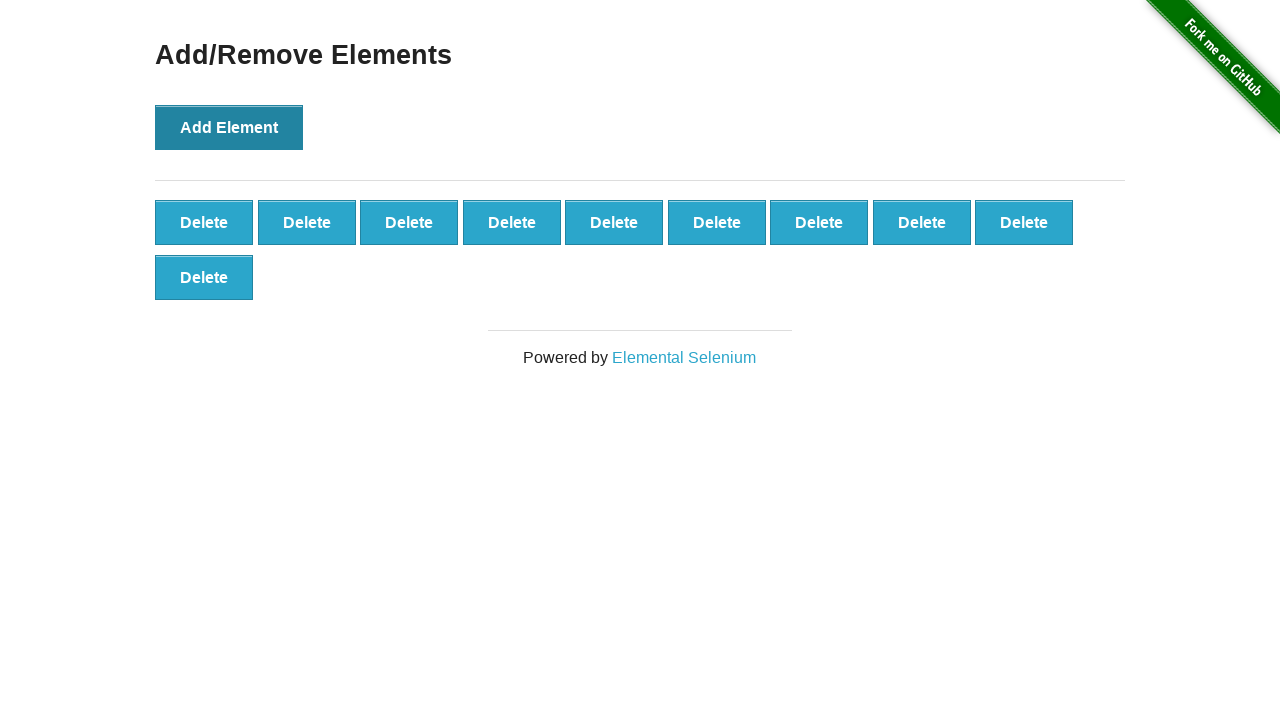

Clicked 'Add Element' button (iteration 11/100) at (229, 127) on button:text('Add Element')
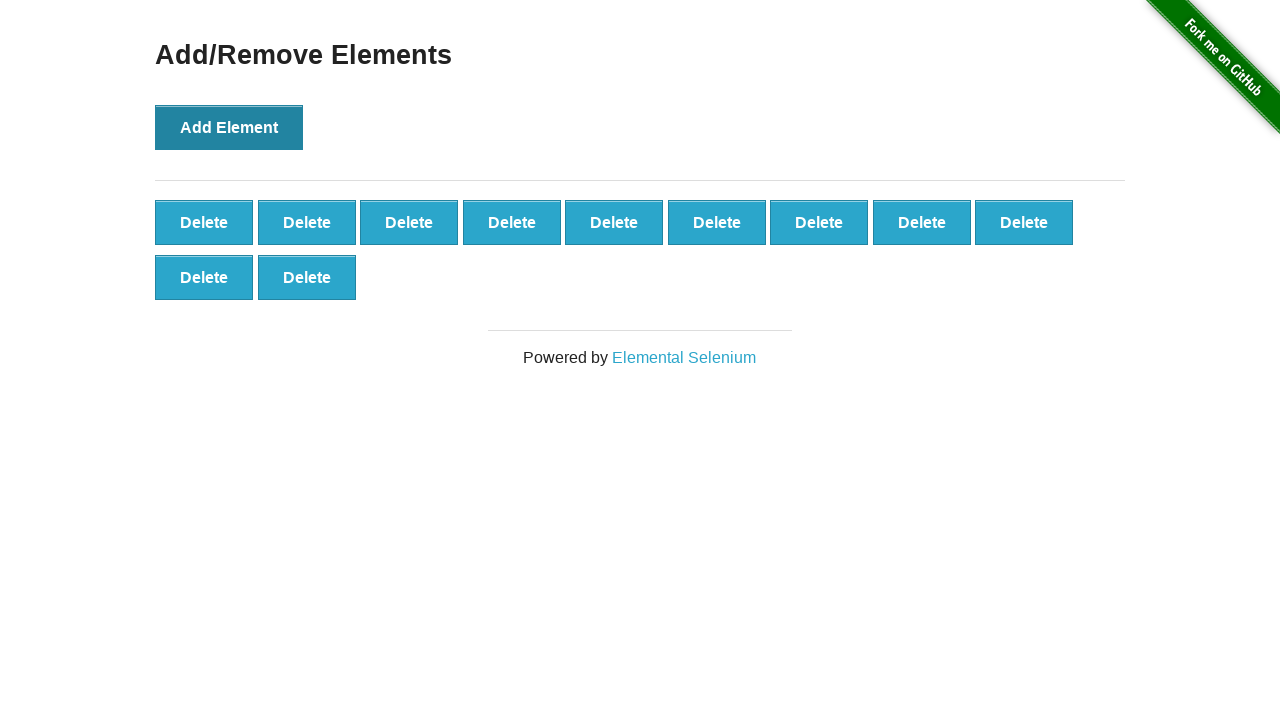

Clicked 'Add Element' button (iteration 12/100) at (229, 127) on button:text('Add Element')
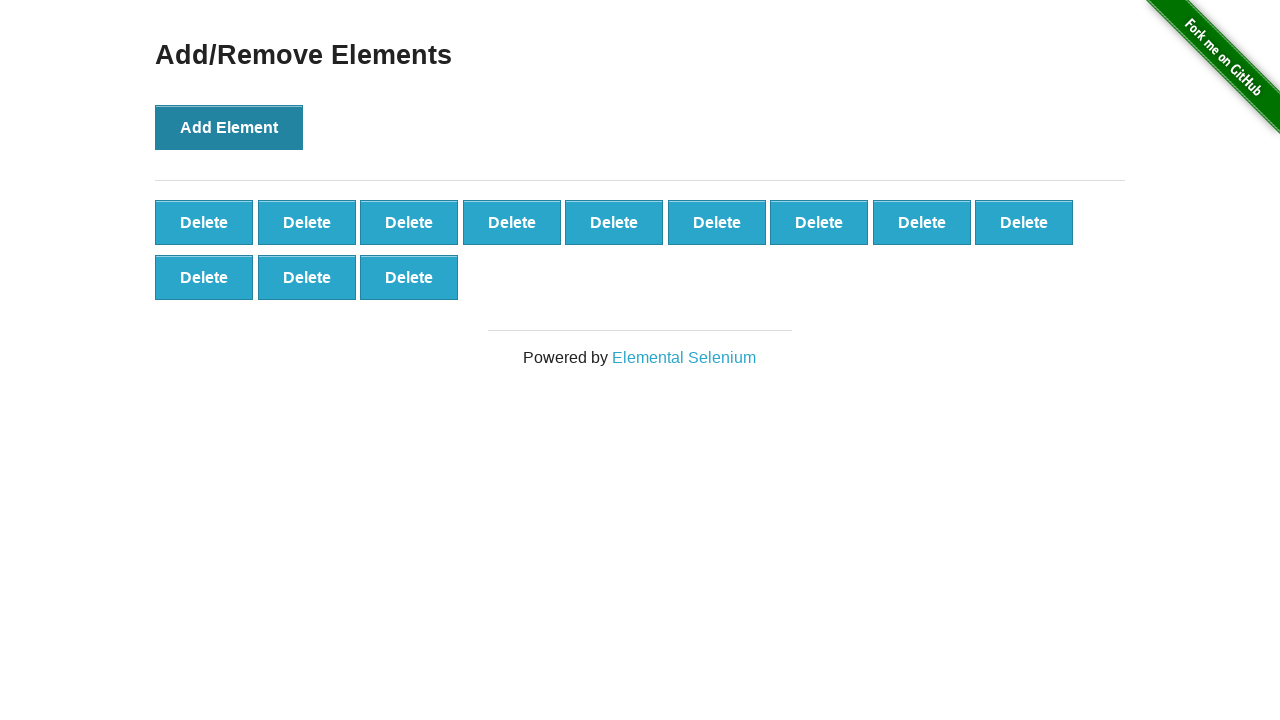

Clicked 'Add Element' button (iteration 13/100) at (229, 127) on button:text('Add Element')
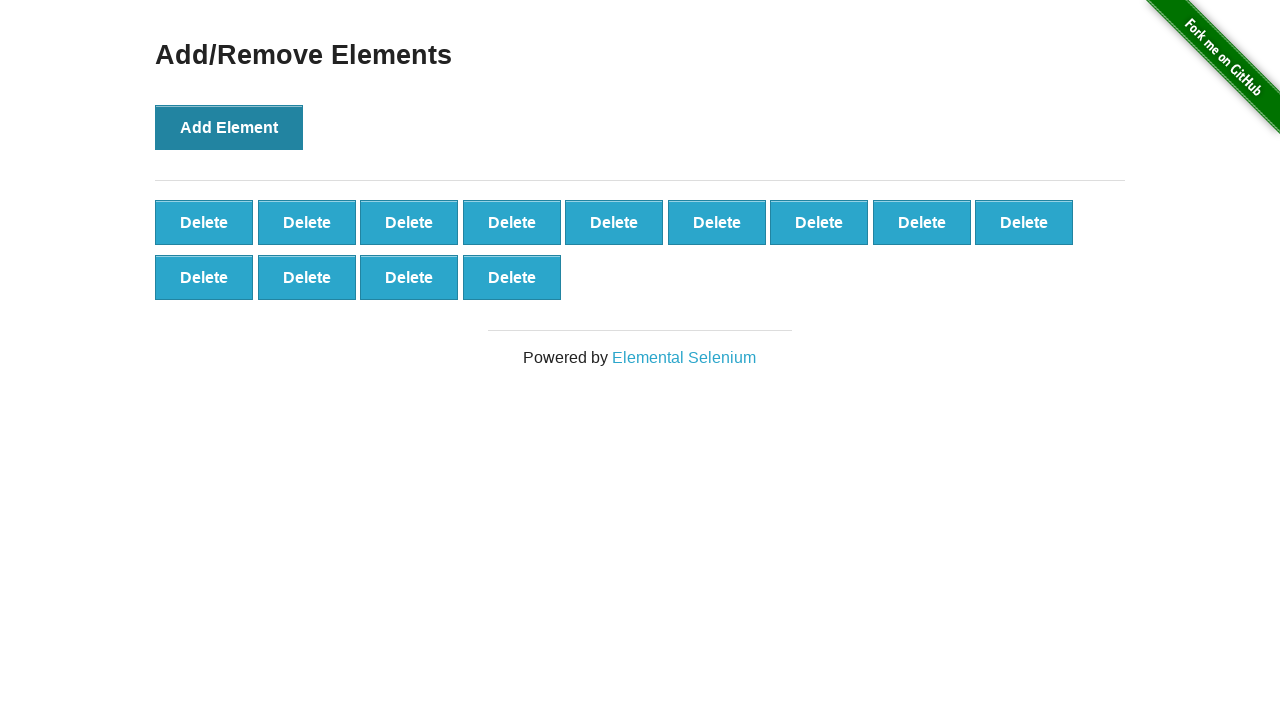

Clicked 'Add Element' button (iteration 14/100) at (229, 127) on button:text('Add Element')
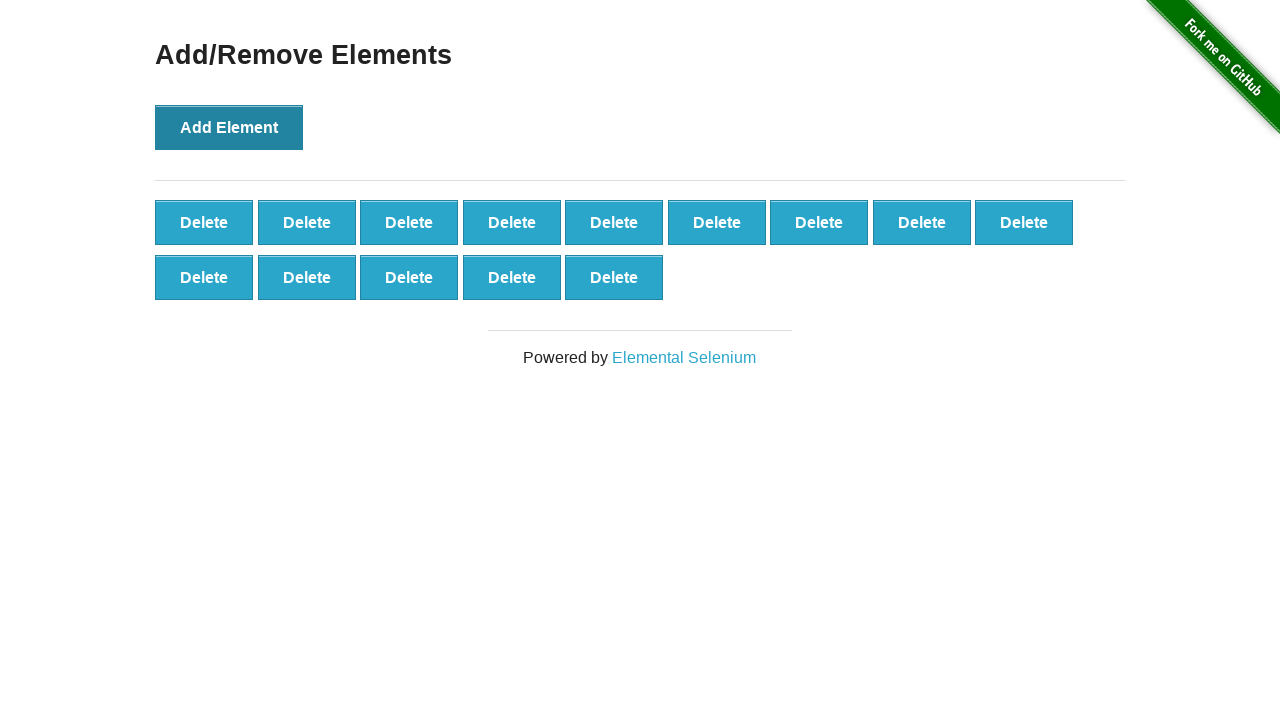

Clicked 'Add Element' button (iteration 15/100) at (229, 127) on button:text('Add Element')
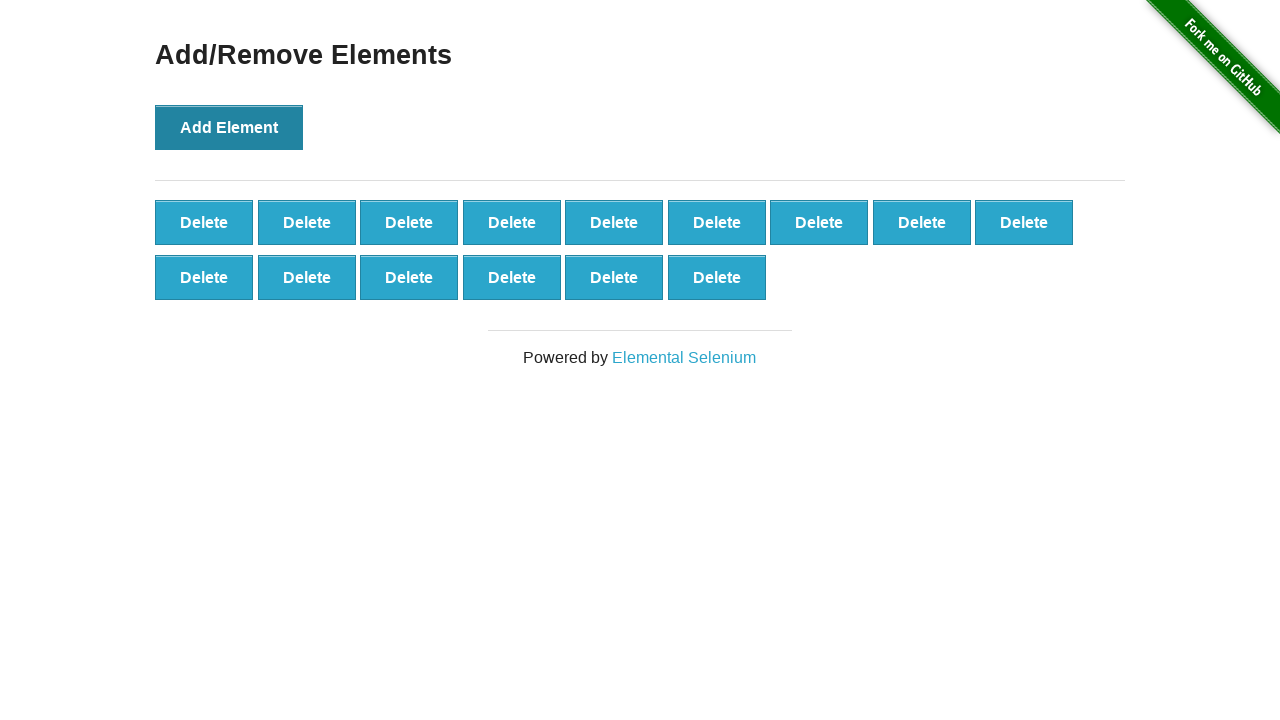

Clicked 'Add Element' button (iteration 16/100) at (229, 127) on button:text('Add Element')
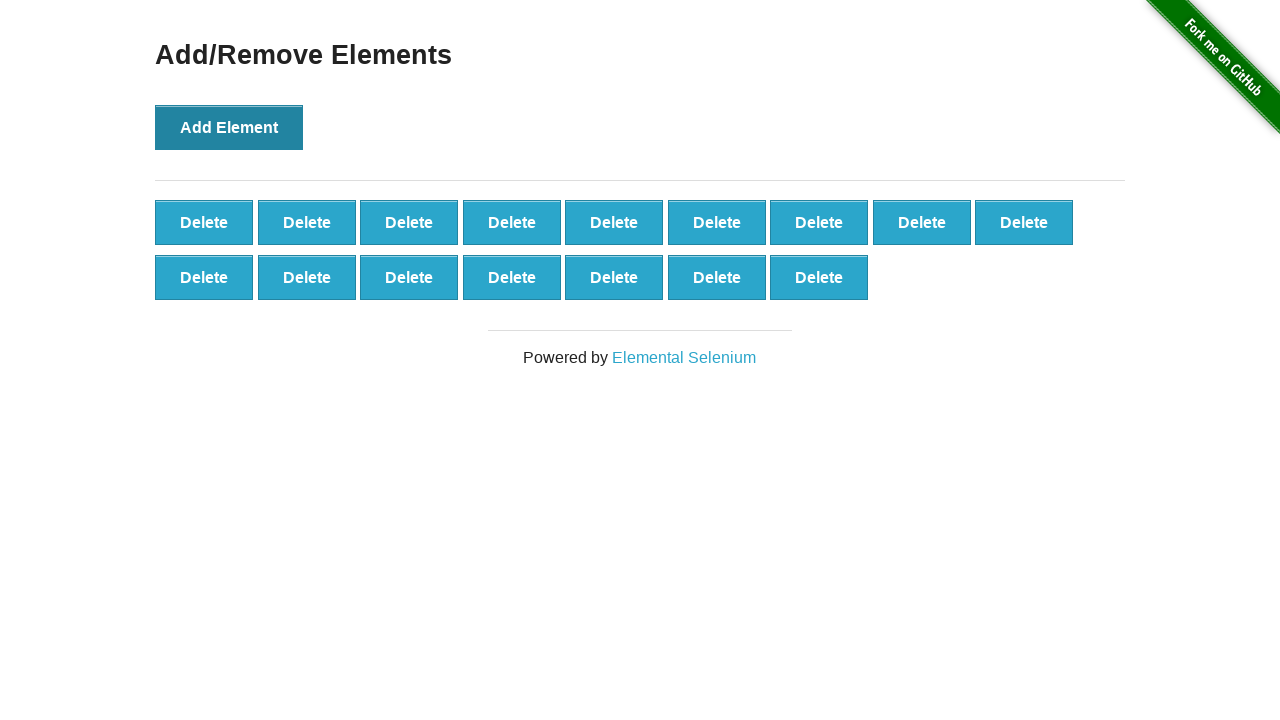

Clicked 'Add Element' button (iteration 17/100) at (229, 127) on button:text('Add Element')
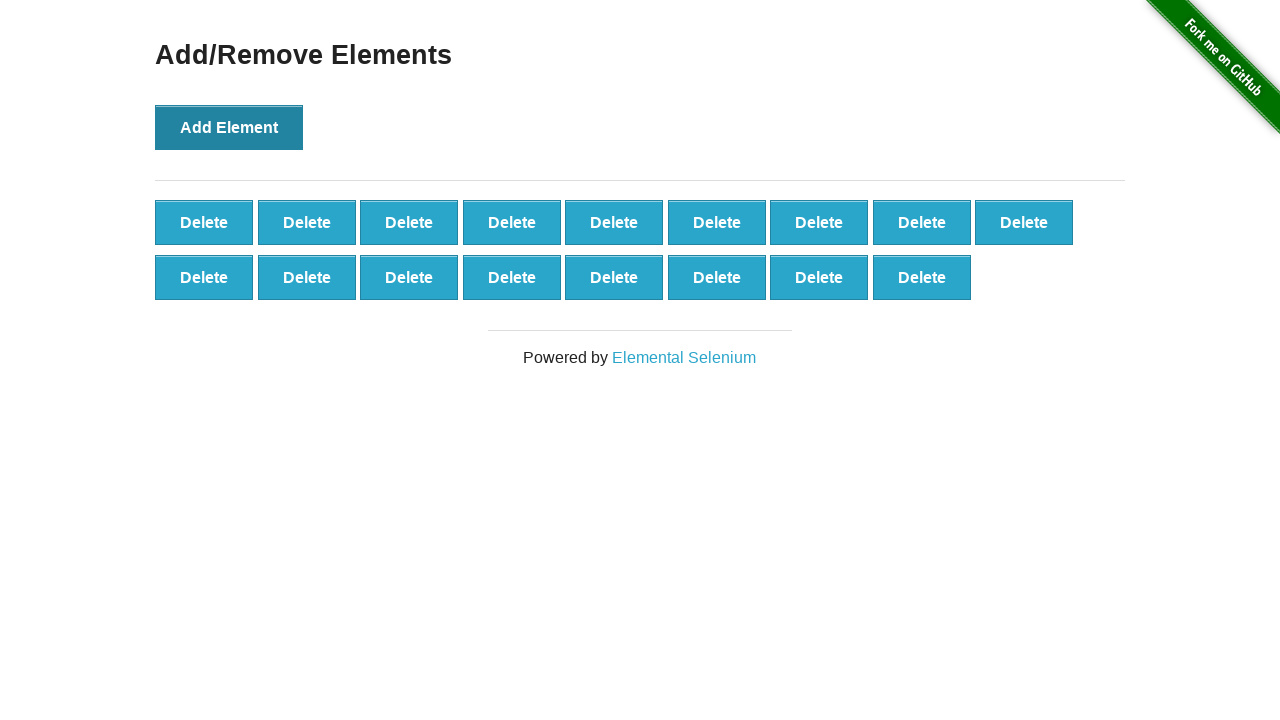

Clicked 'Add Element' button (iteration 18/100) at (229, 127) on button:text('Add Element')
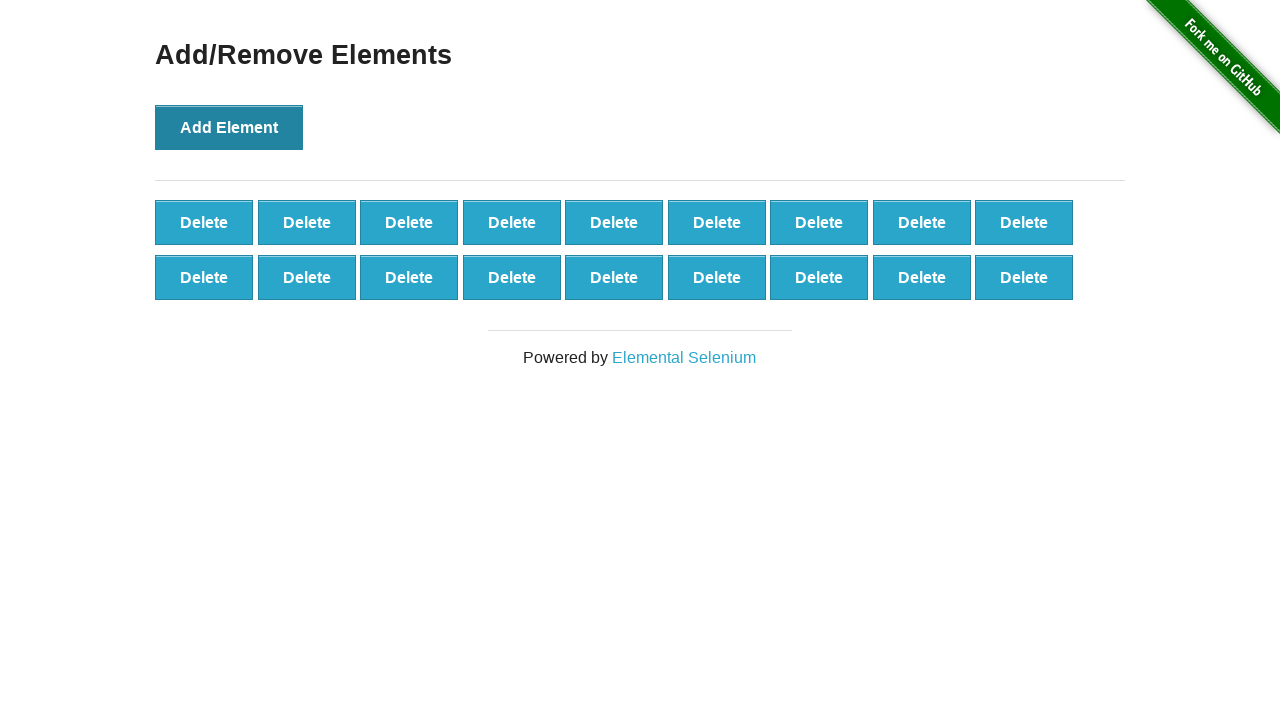

Clicked 'Add Element' button (iteration 19/100) at (229, 127) on button:text('Add Element')
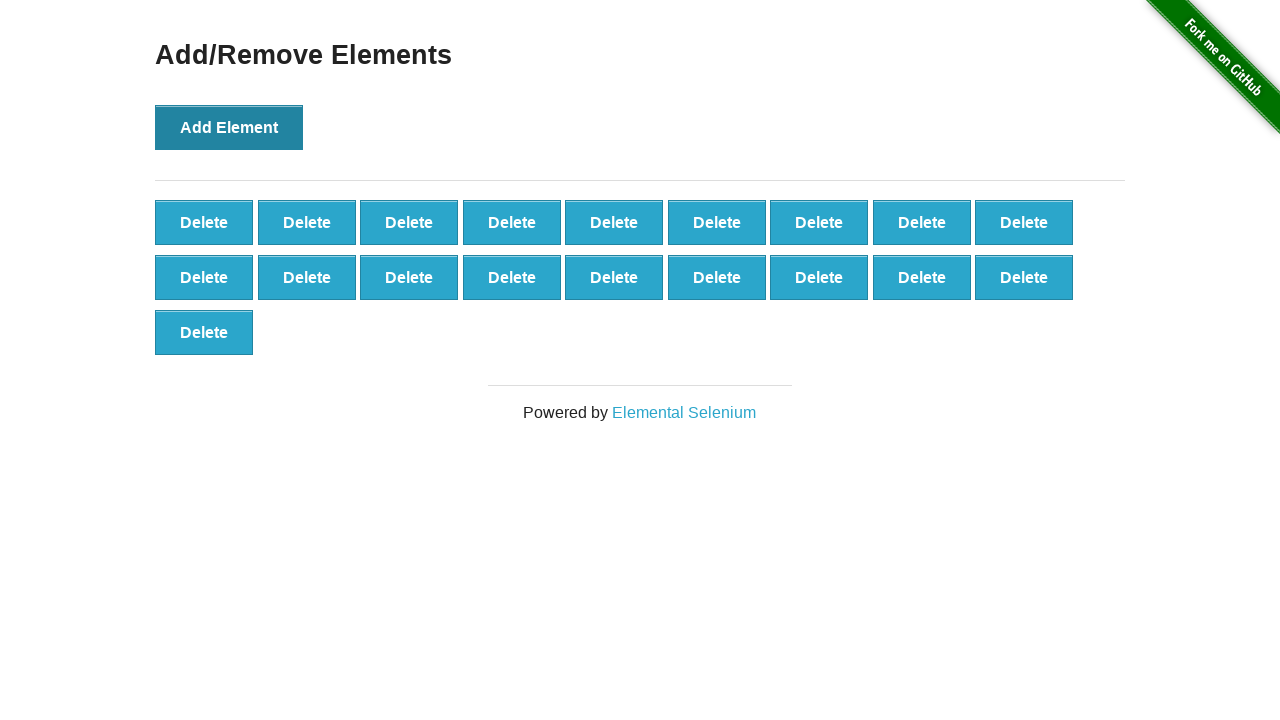

Clicked 'Add Element' button (iteration 20/100) at (229, 127) on button:text('Add Element')
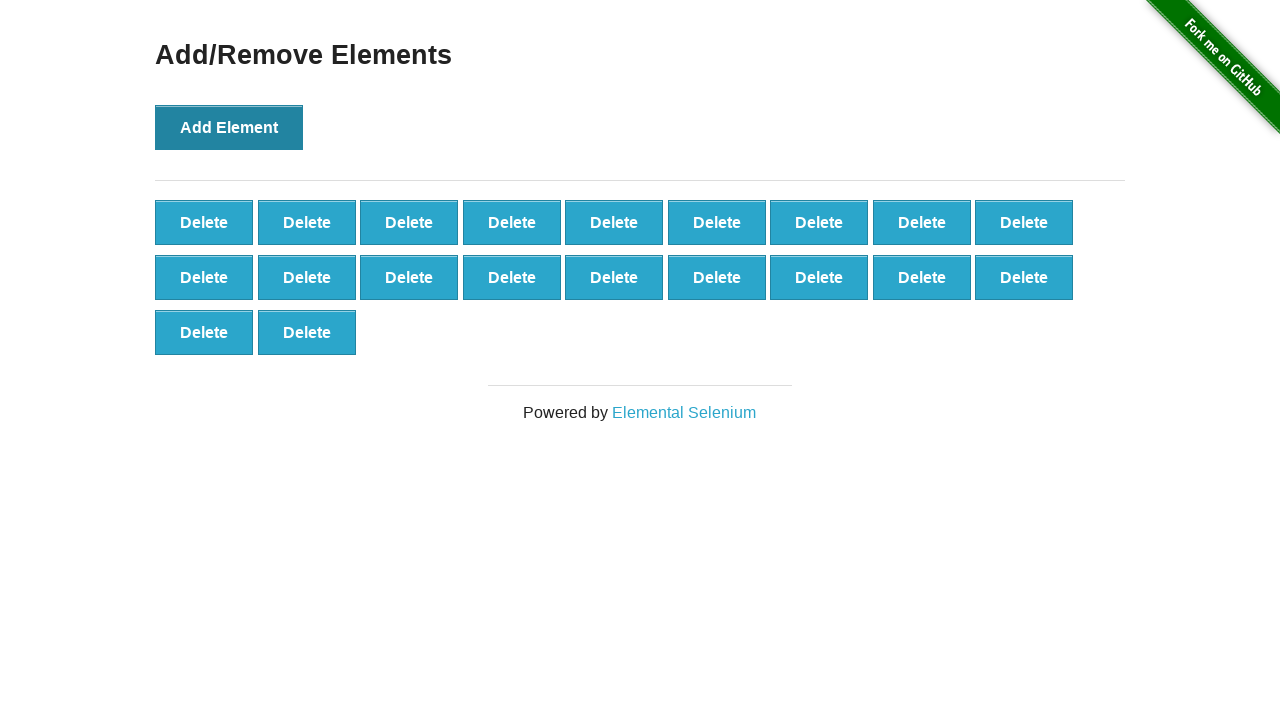

Clicked 'Add Element' button (iteration 21/100) at (229, 127) on button:text('Add Element')
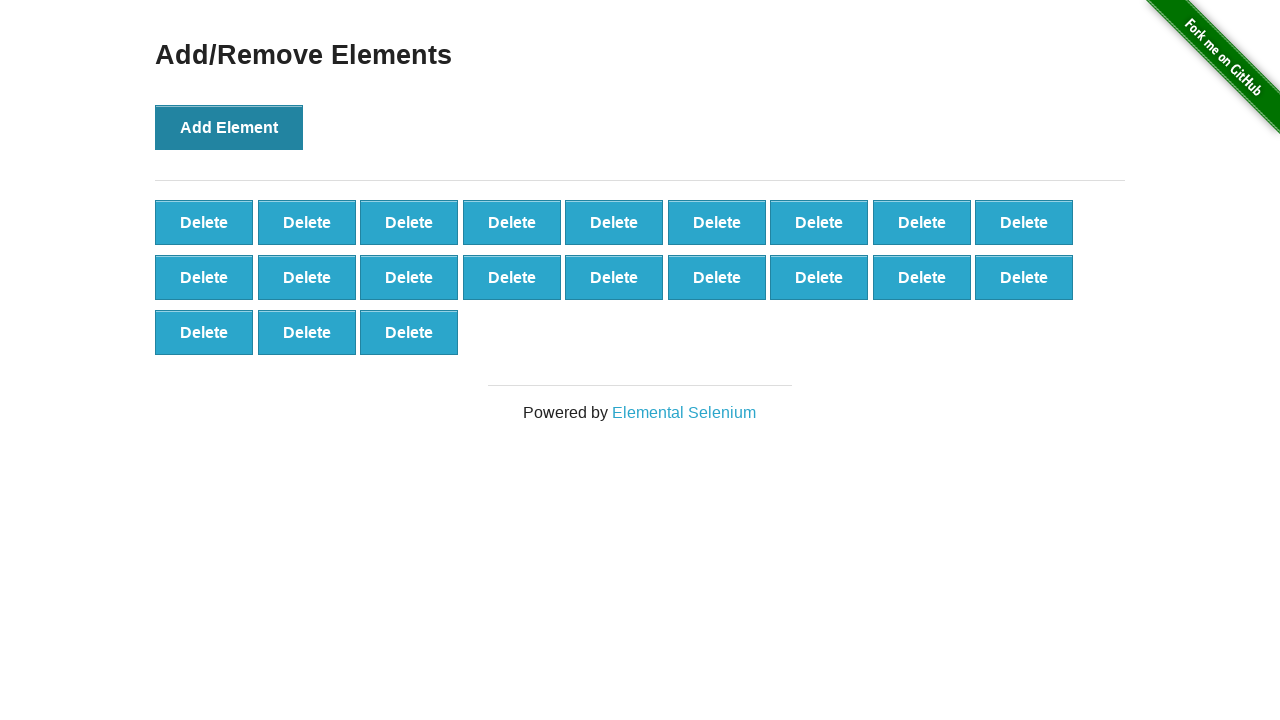

Clicked 'Add Element' button (iteration 22/100) at (229, 127) on button:text('Add Element')
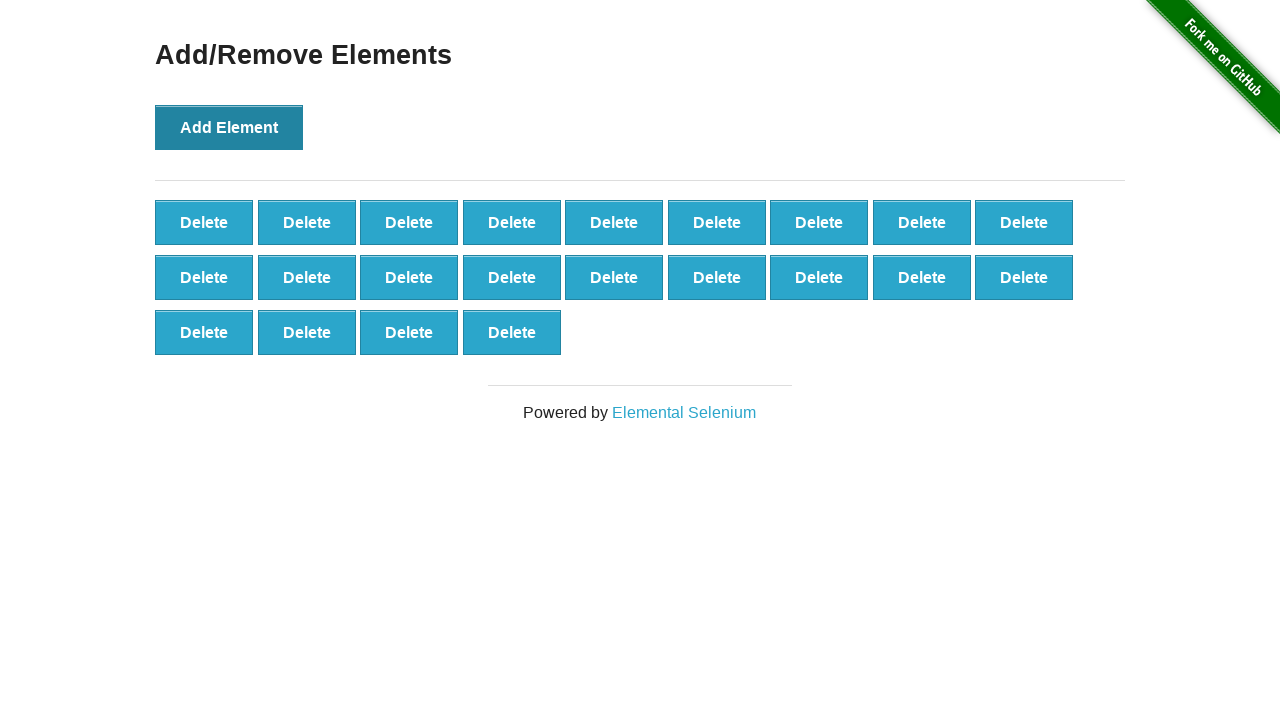

Clicked 'Add Element' button (iteration 23/100) at (229, 127) on button:text('Add Element')
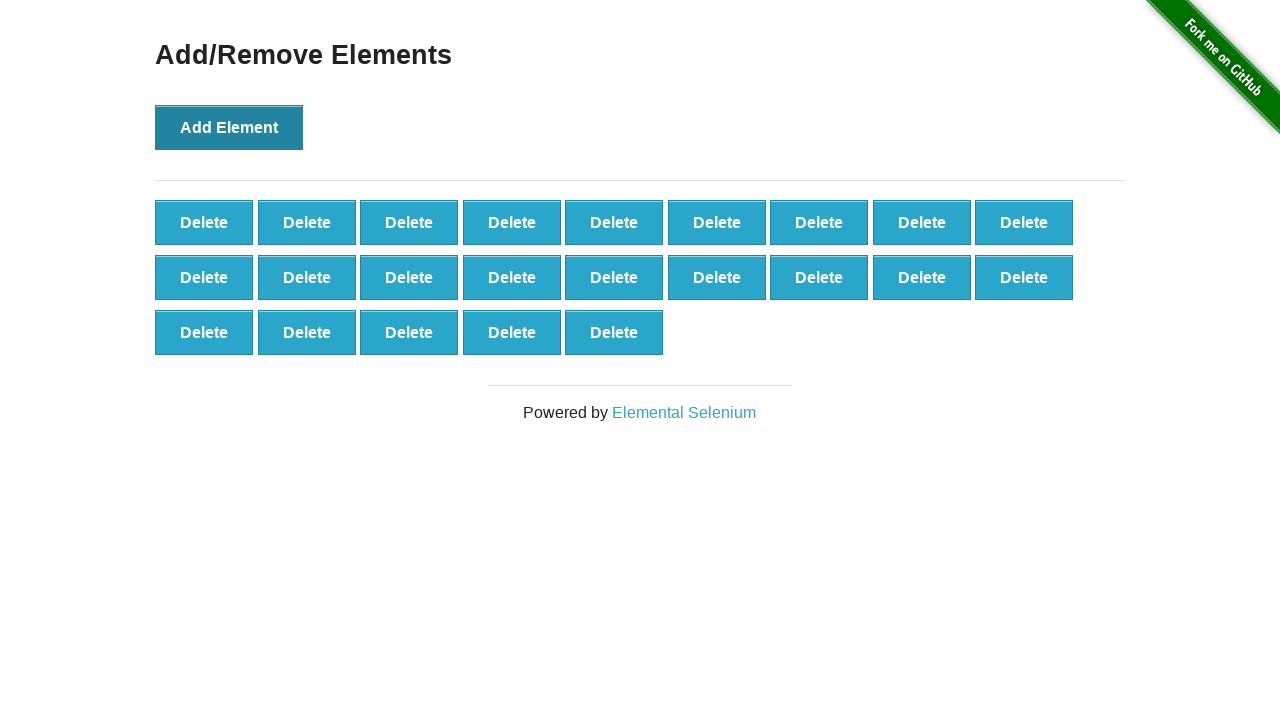

Clicked 'Add Element' button (iteration 24/100) at (229, 127) on button:text('Add Element')
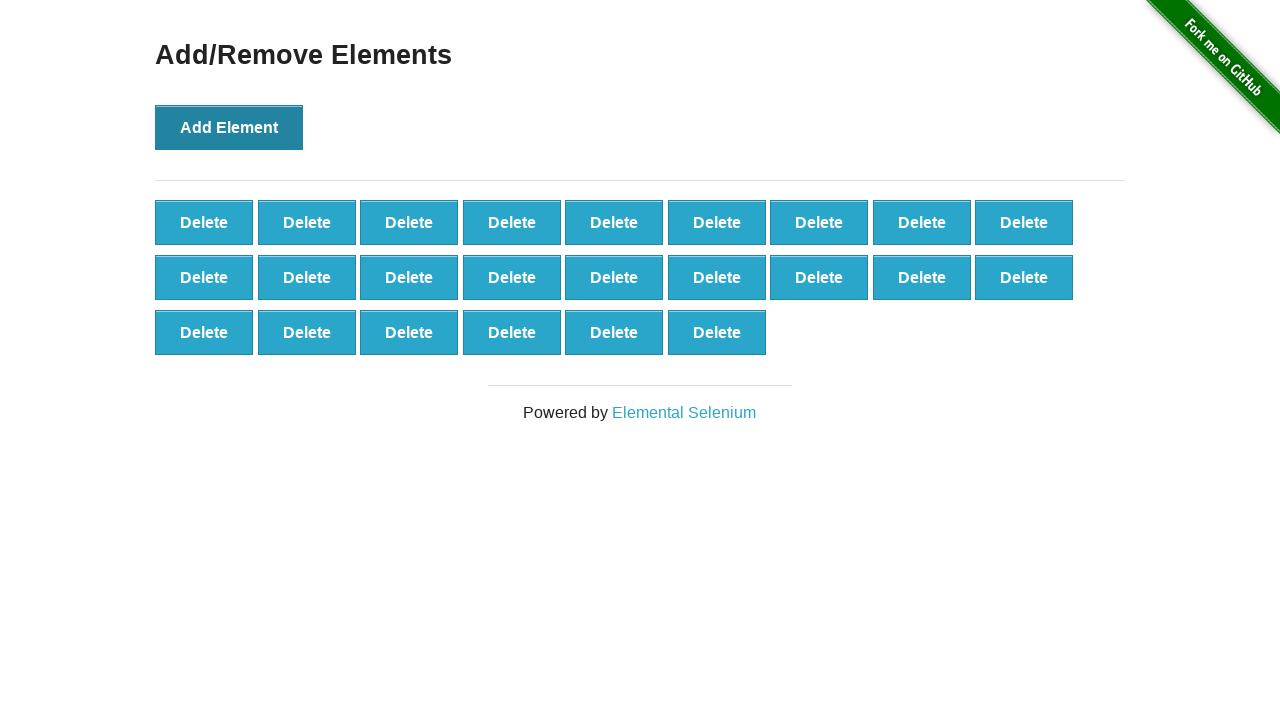

Clicked 'Add Element' button (iteration 25/100) at (229, 127) on button:text('Add Element')
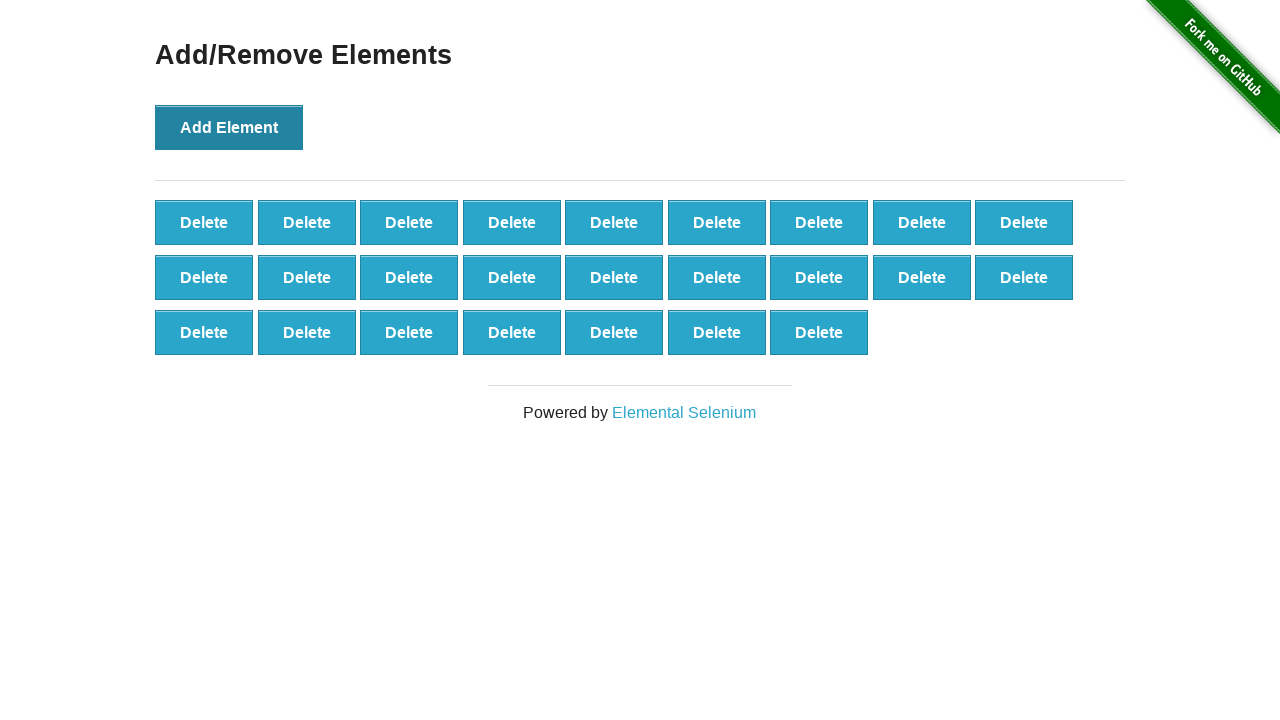

Clicked 'Add Element' button (iteration 26/100) at (229, 127) on button:text('Add Element')
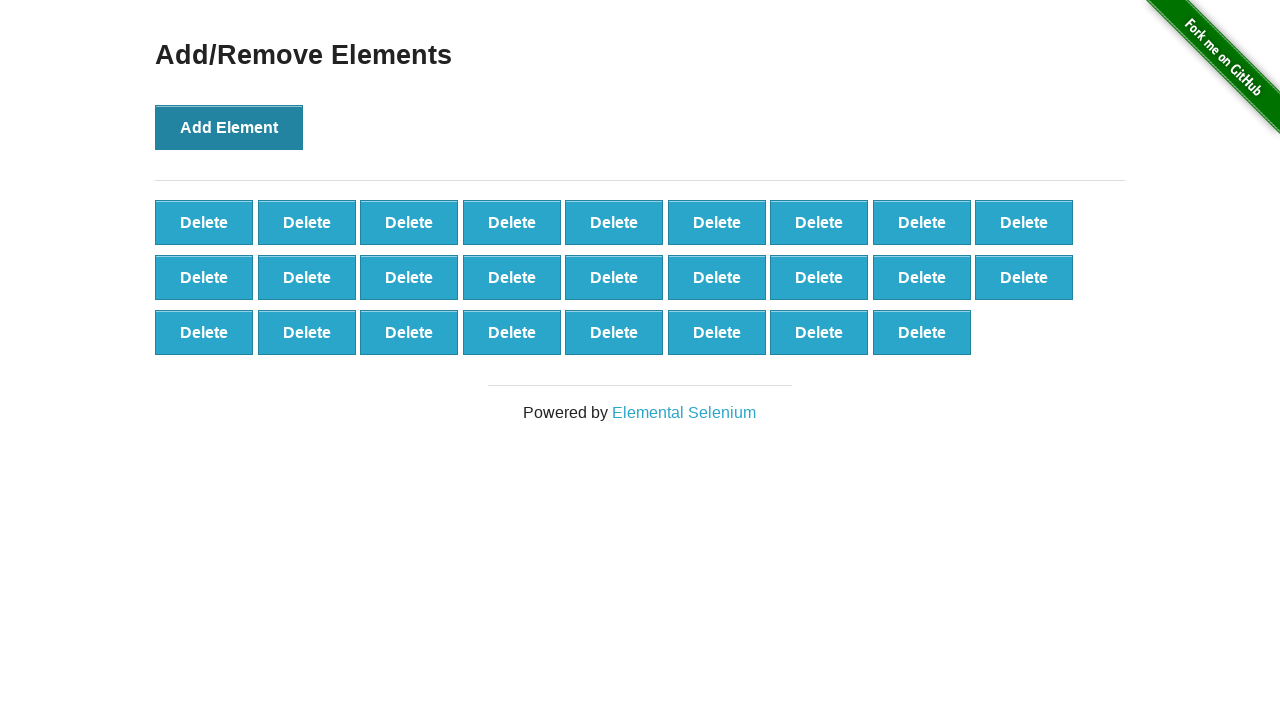

Clicked 'Add Element' button (iteration 27/100) at (229, 127) on button:text('Add Element')
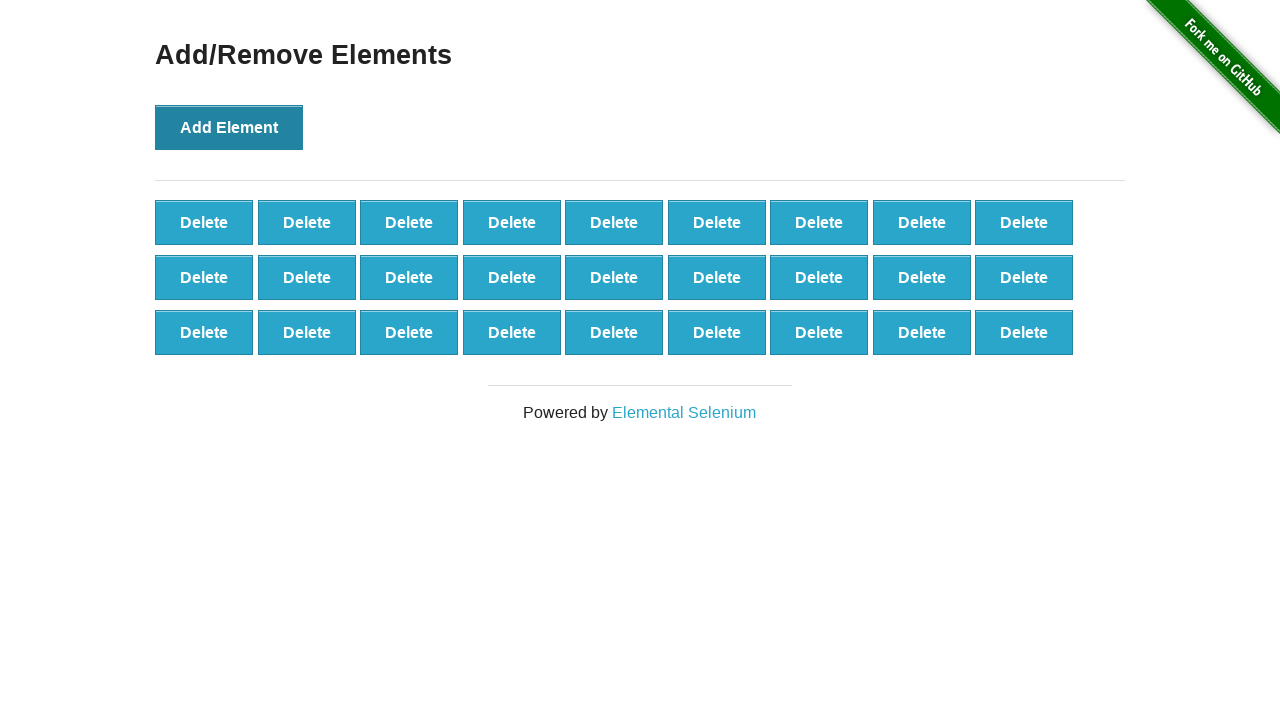

Clicked 'Add Element' button (iteration 28/100) at (229, 127) on button:text('Add Element')
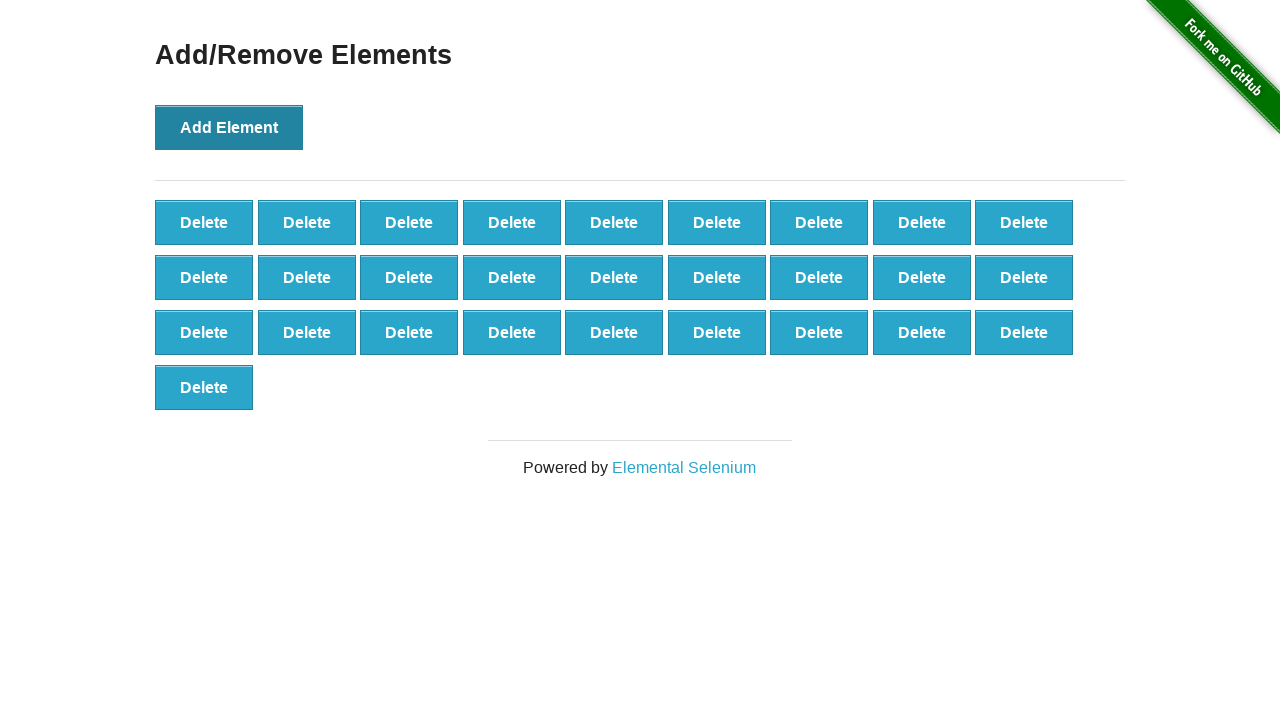

Clicked 'Add Element' button (iteration 29/100) at (229, 127) on button:text('Add Element')
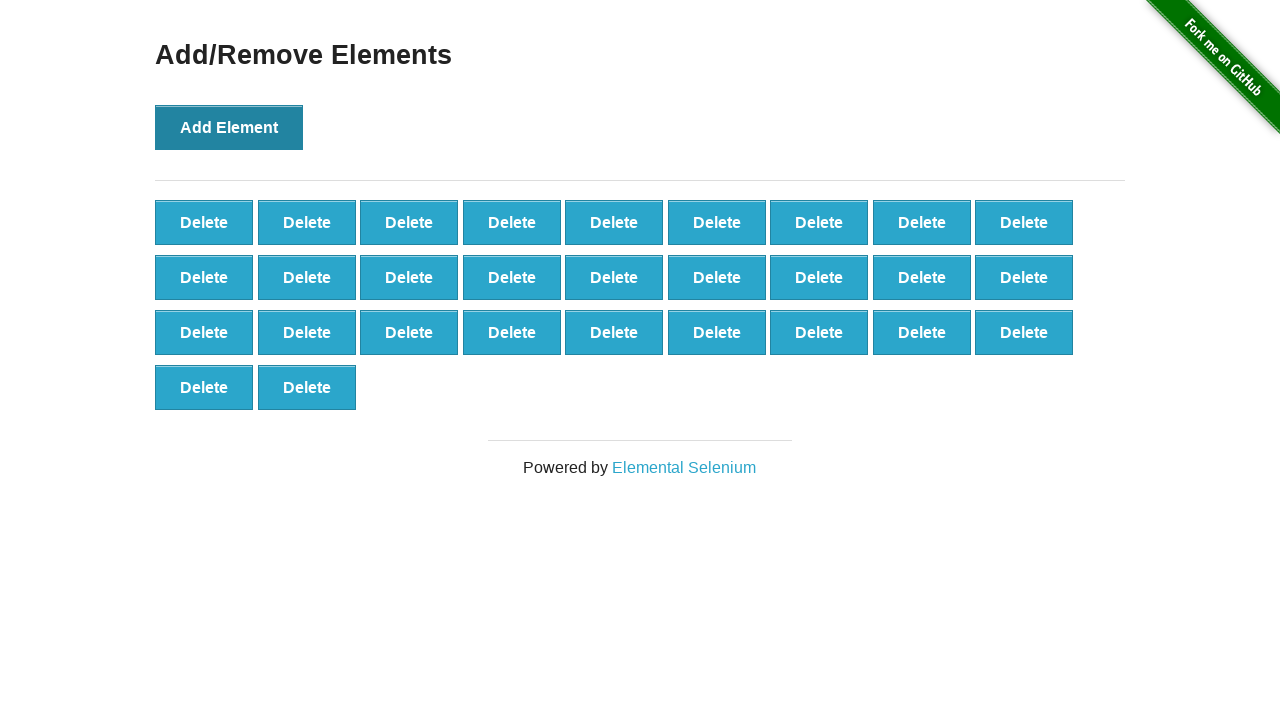

Clicked 'Add Element' button (iteration 30/100) at (229, 127) on button:text('Add Element')
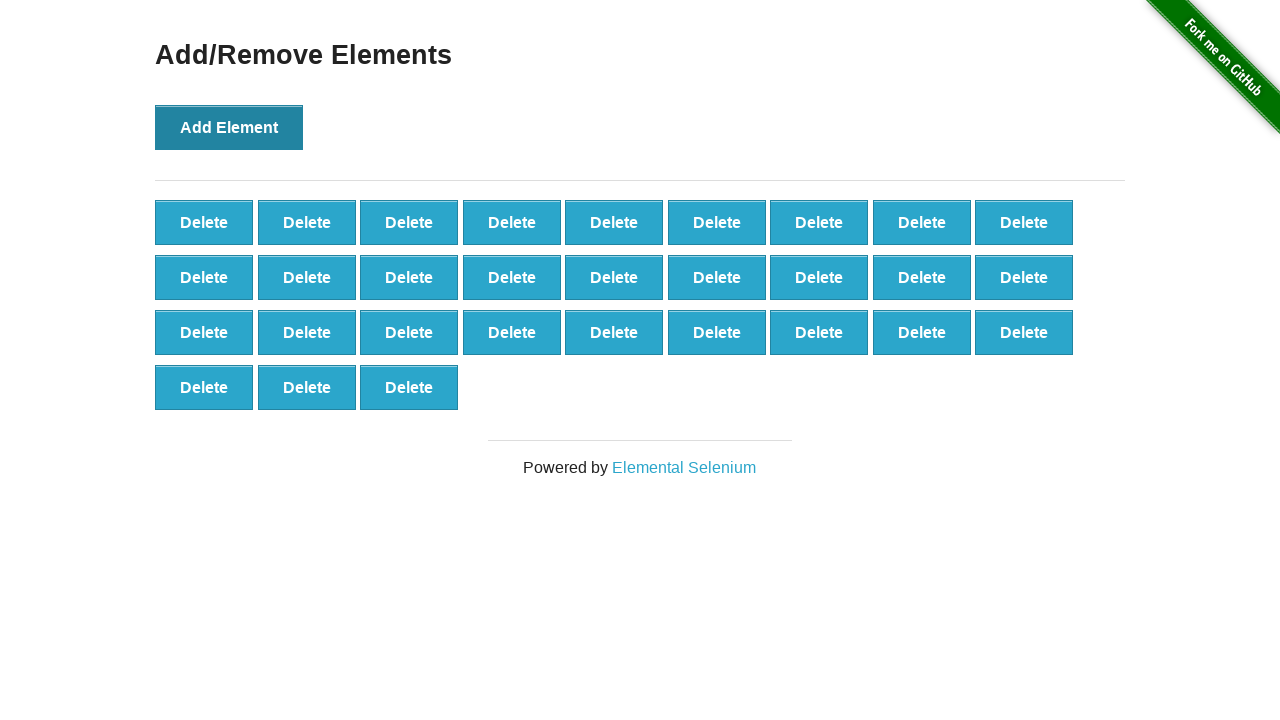

Clicked 'Add Element' button (iteration 31/100) at (229, 127) on button:text('Add Element')
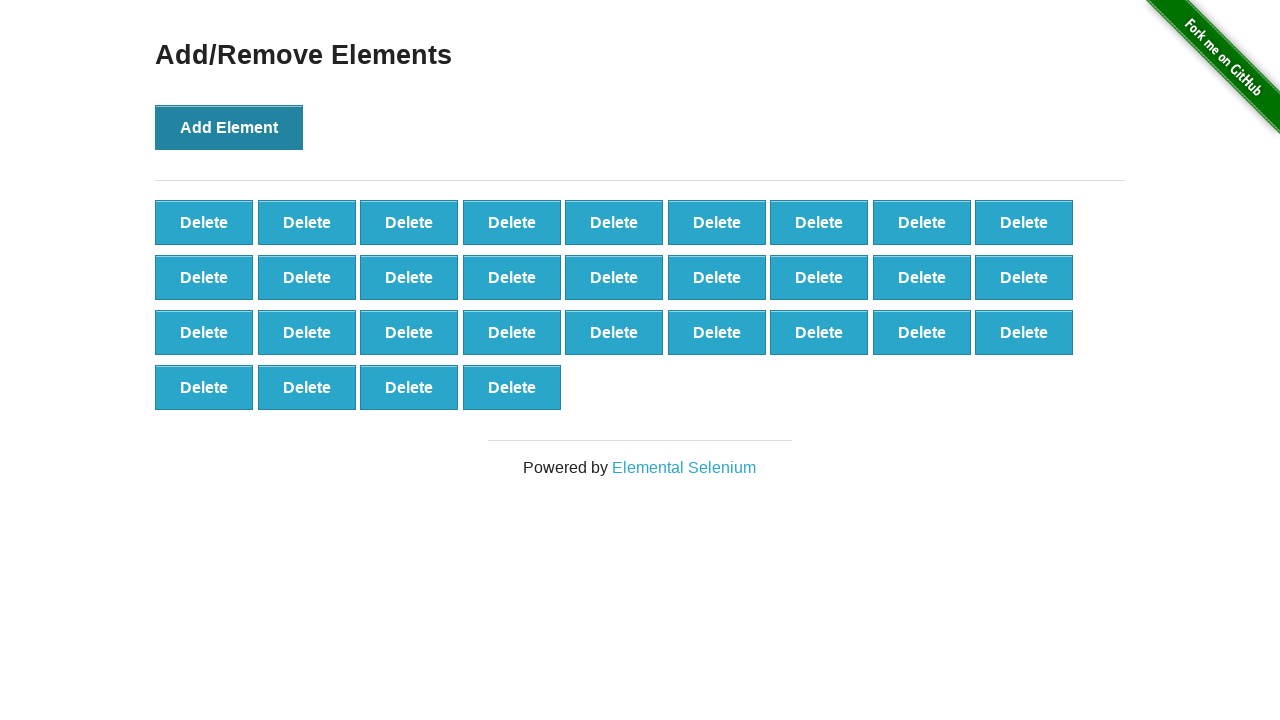

Clicked 'Add Element' button (iteration 32/100) at (229, 127) on button:text('Add Element')
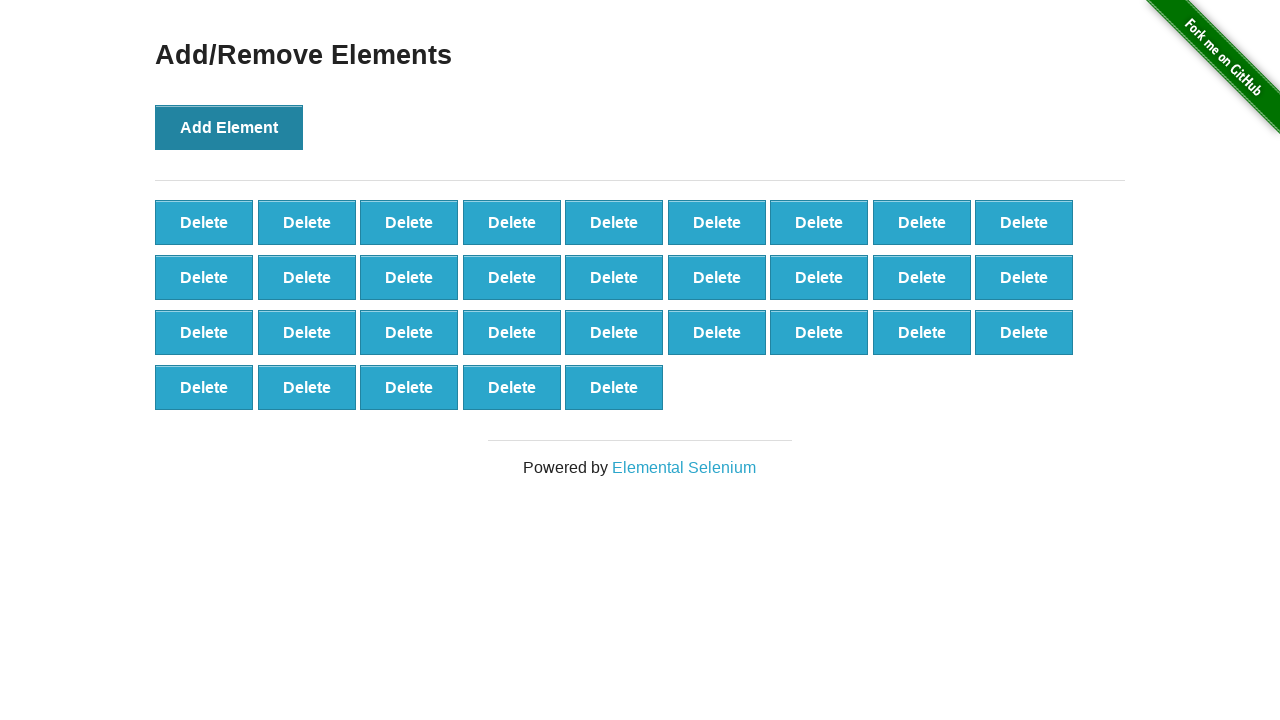

Clicked 'Add Element' button (iteration 33/100) at (229, 127) on button:text('Add Element')
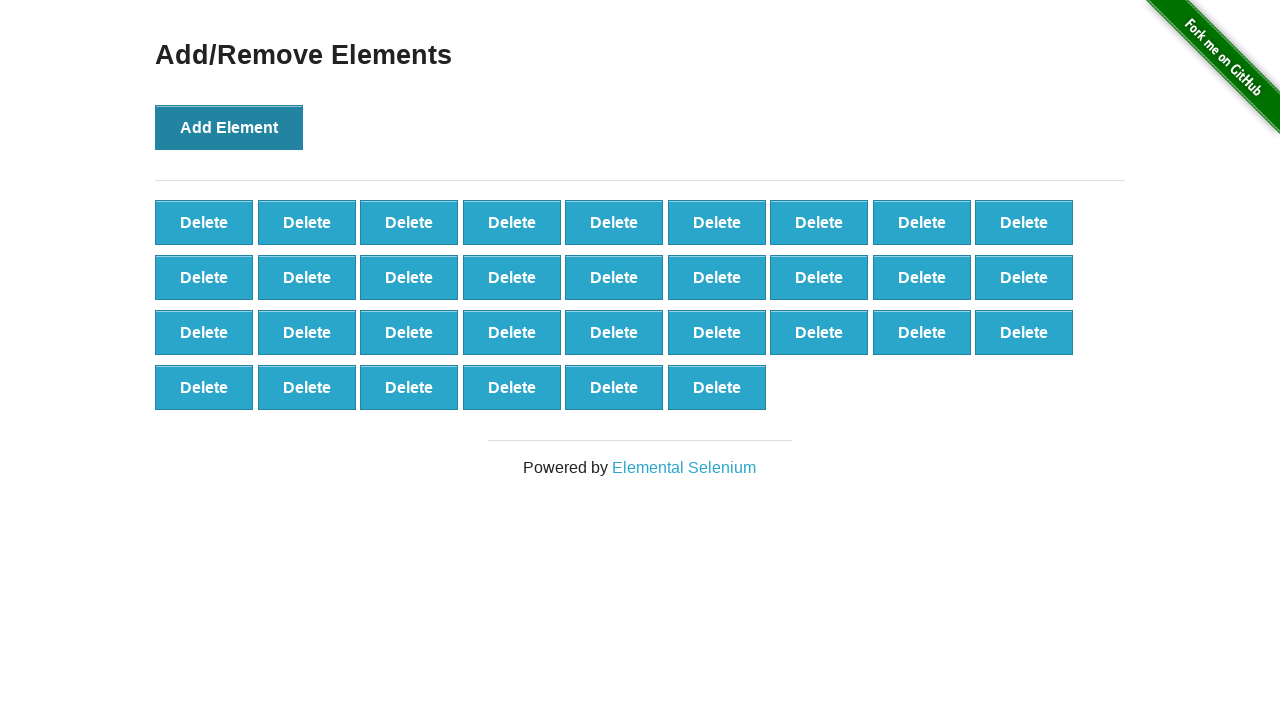

Clicked 'Add Element' button (iteration 34/100) at (229, 127) on button:text('Add Element')
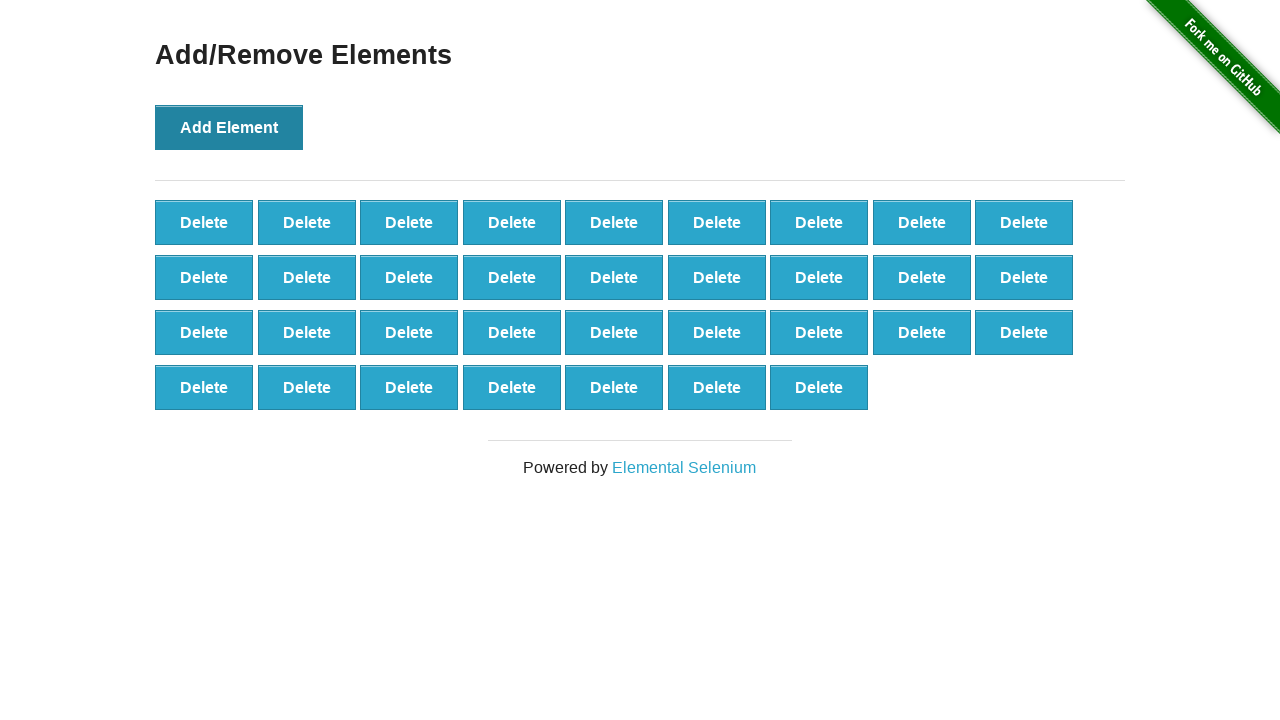

Clicked 'Add Element' button (iteration 35/100) at (229, 127) on button:text('Add Element')
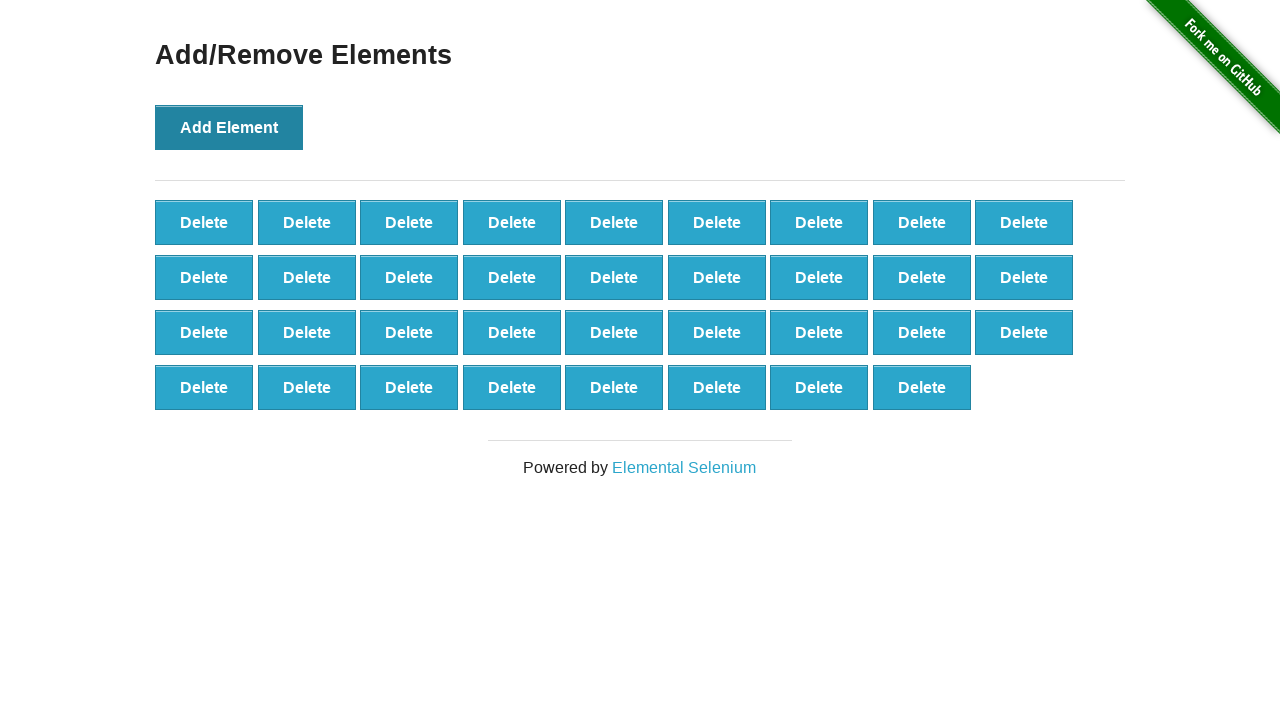

Clicked 'Add Element' button (iteration 36/100) at (229, 127) on button:text('Add Element')
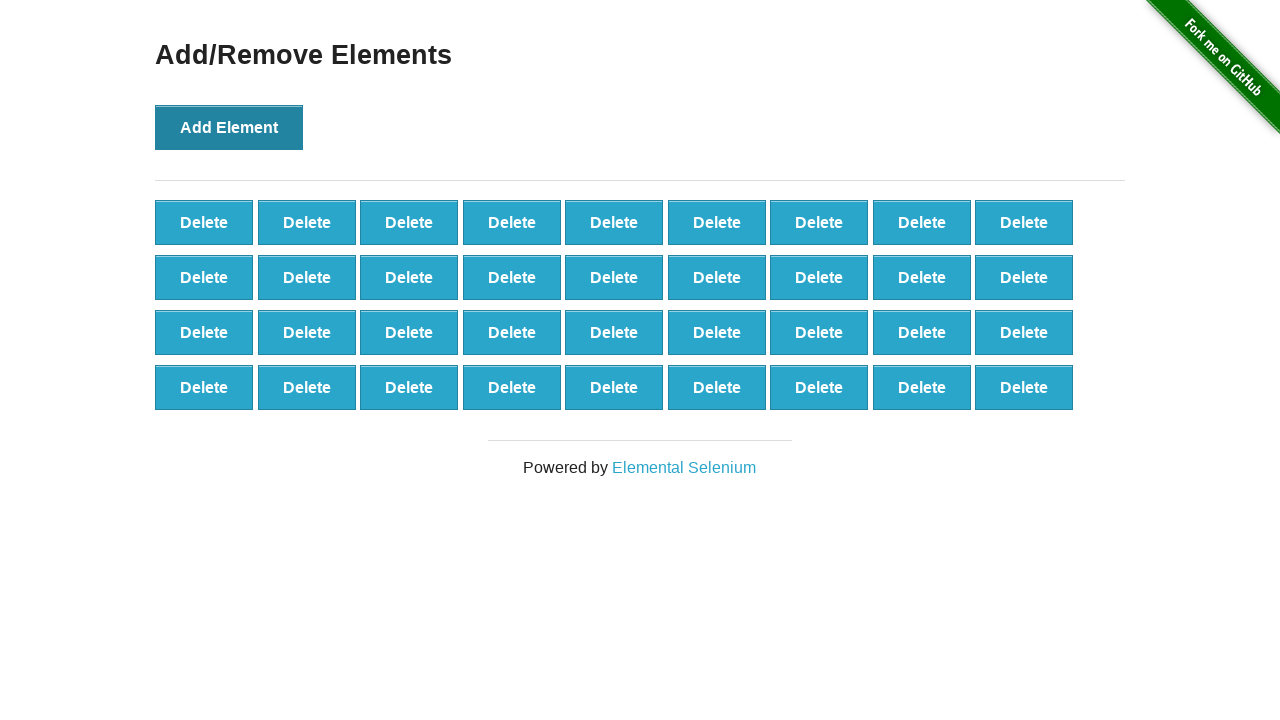

Clicked 'Add Element' button (iteration 37/100) at (229, 127) on button:text('Add Element')
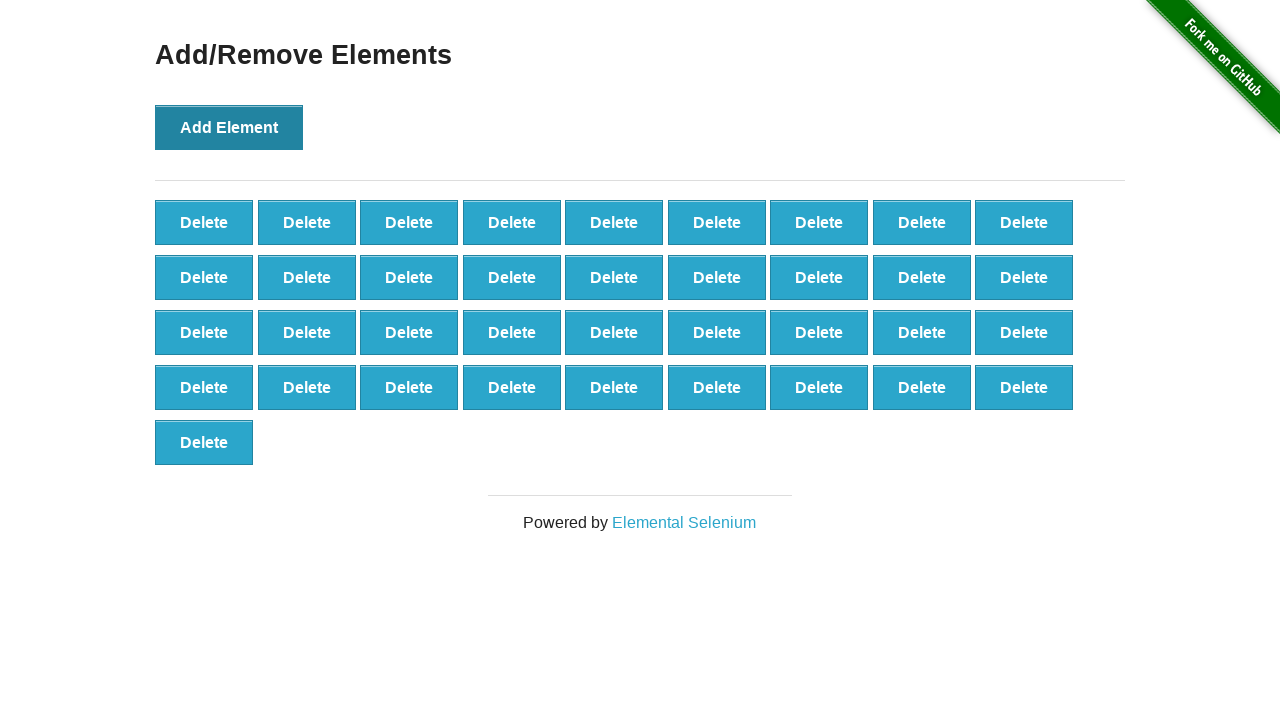

Clicked 'Add Element' button (iteration 38/100) at (229, 127) on button:text('Add Element')
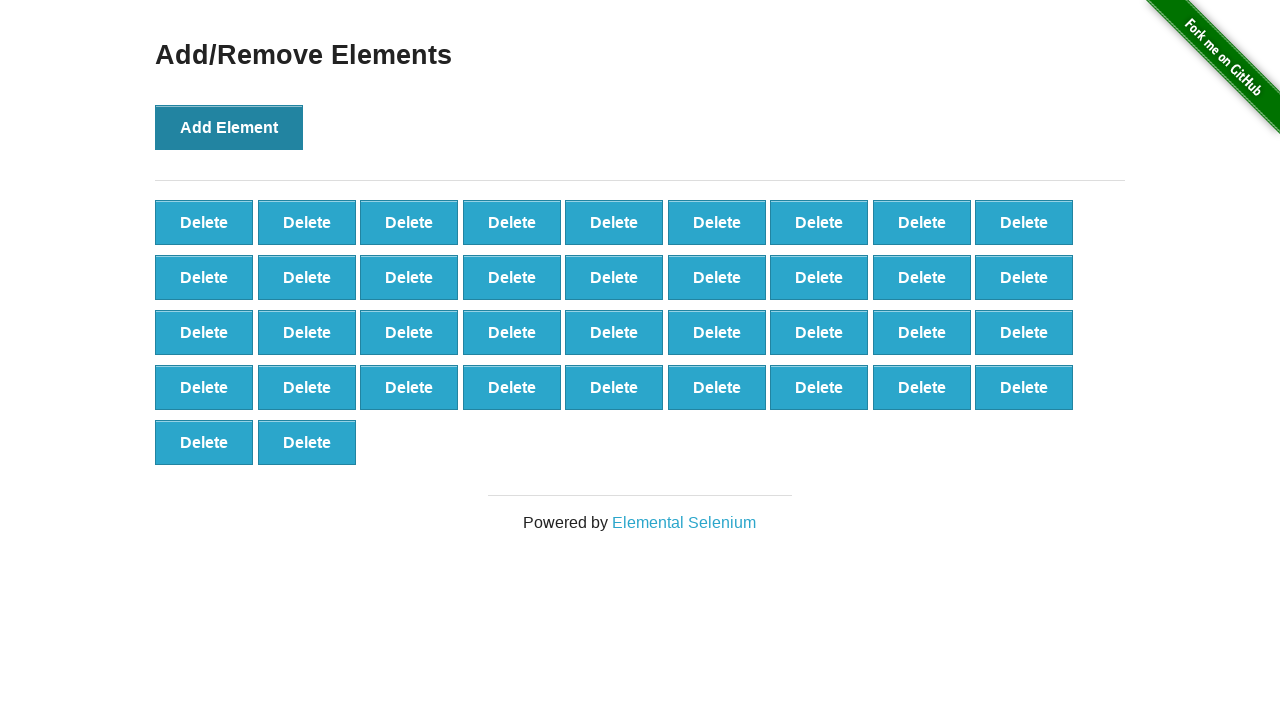

Clicked 'Add Element' button (iteration 39/100) at (229, 127) on button:text('Add Element')
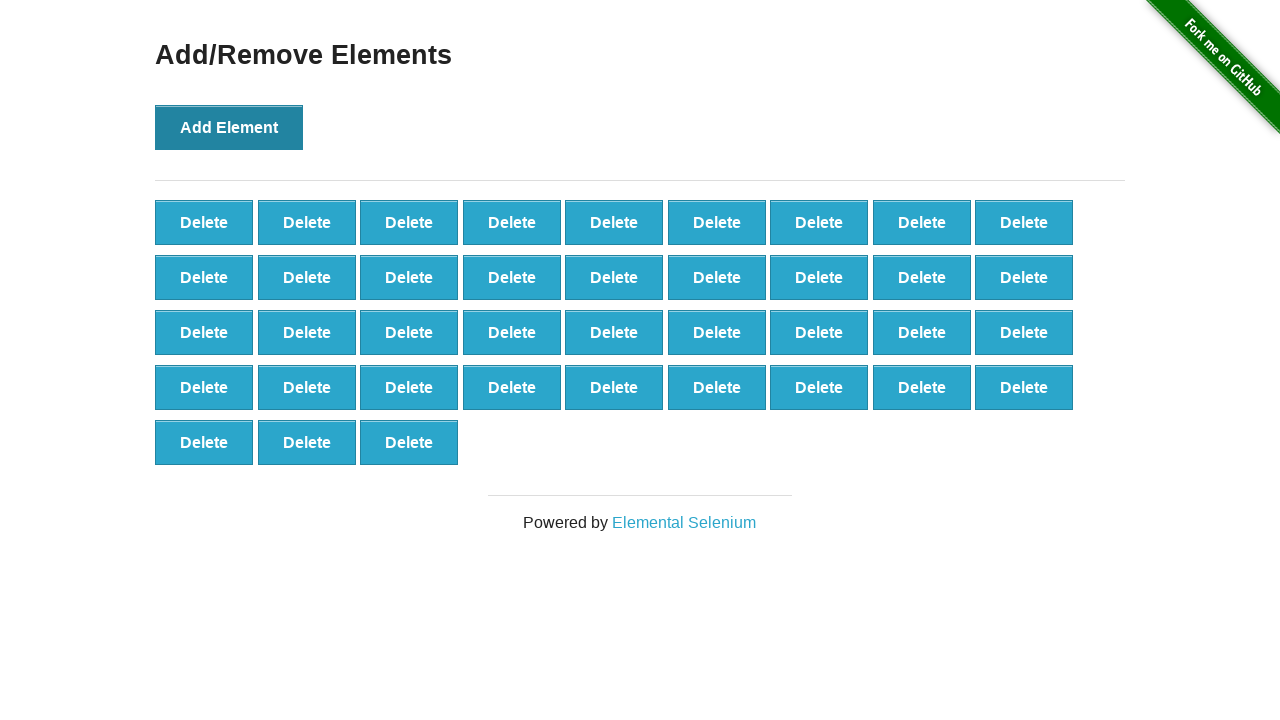

Clicked 'Add Element' button (iteration 40/100) at (229, 127) on button:text('Add Element')
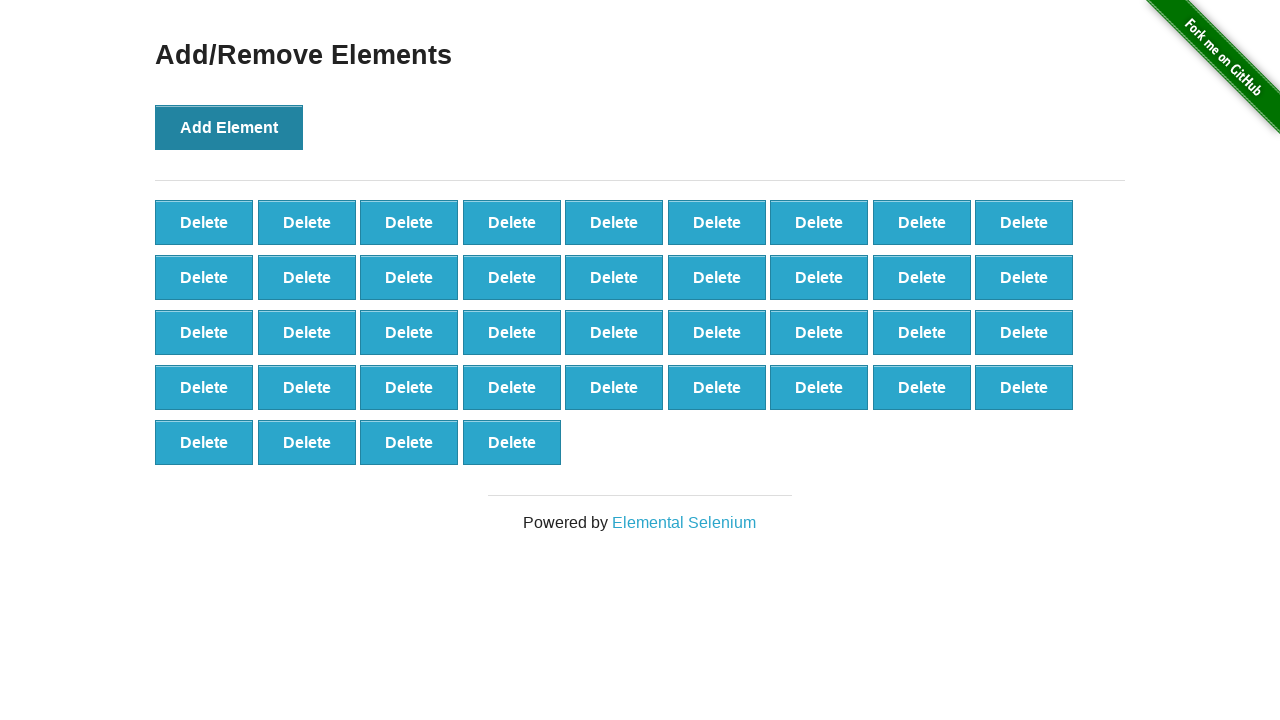

Clicked 'Add Element' button (iteration 41/100) at (229, 127) on button:text('Add Element')
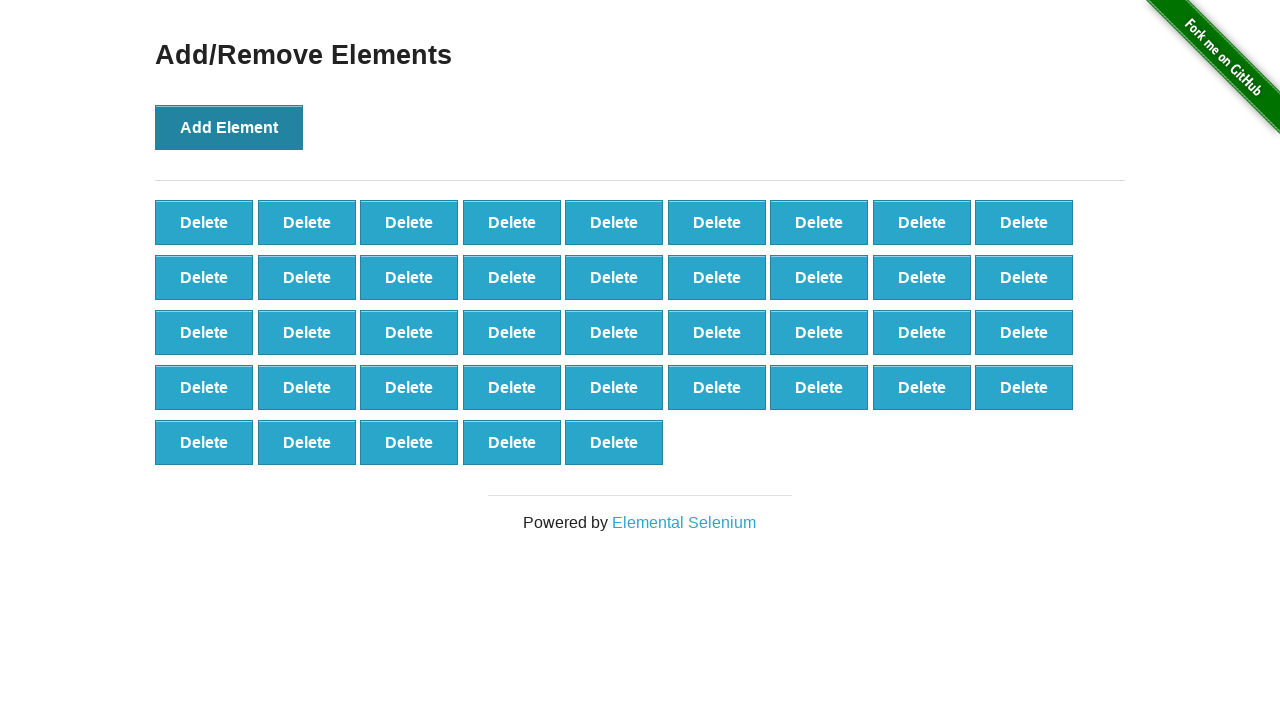

Clicked 'Add Element' button (iteration 42/100) at (229, 127) on button:text('Add Element')
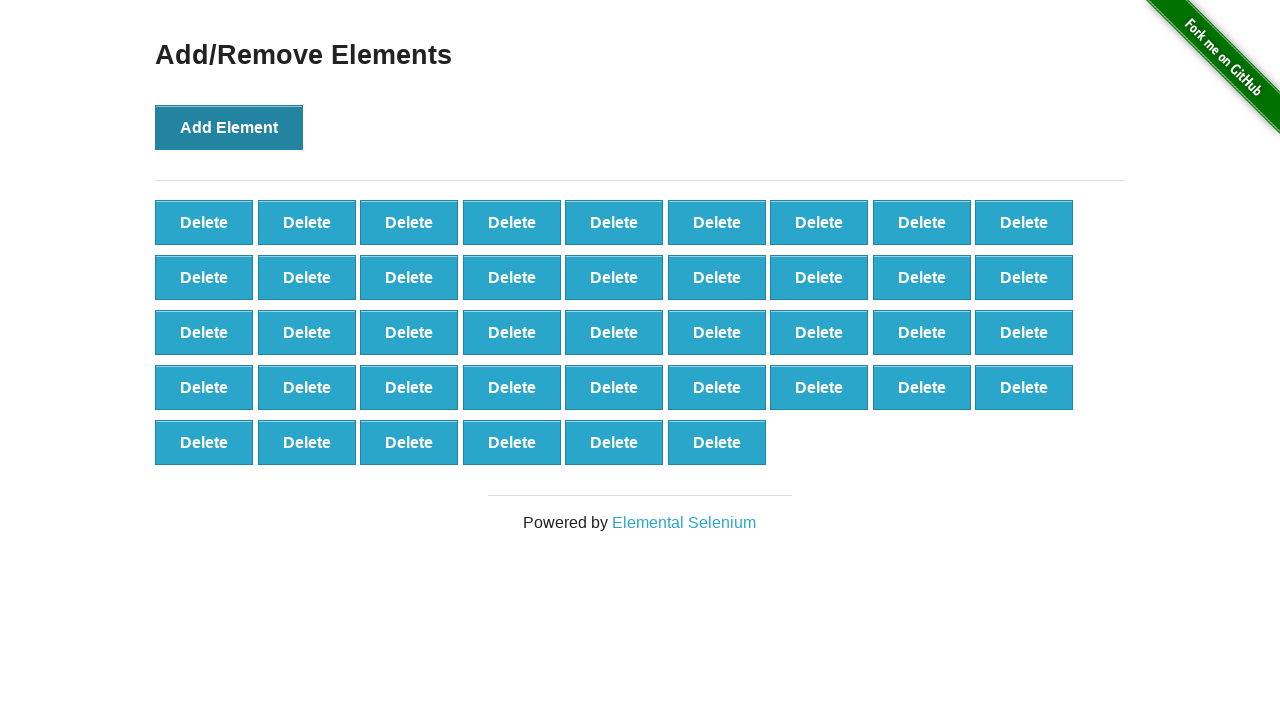

Clicked 'Add Element' button (iteration 43/100) at (229, 127) on button:text('Add Element')
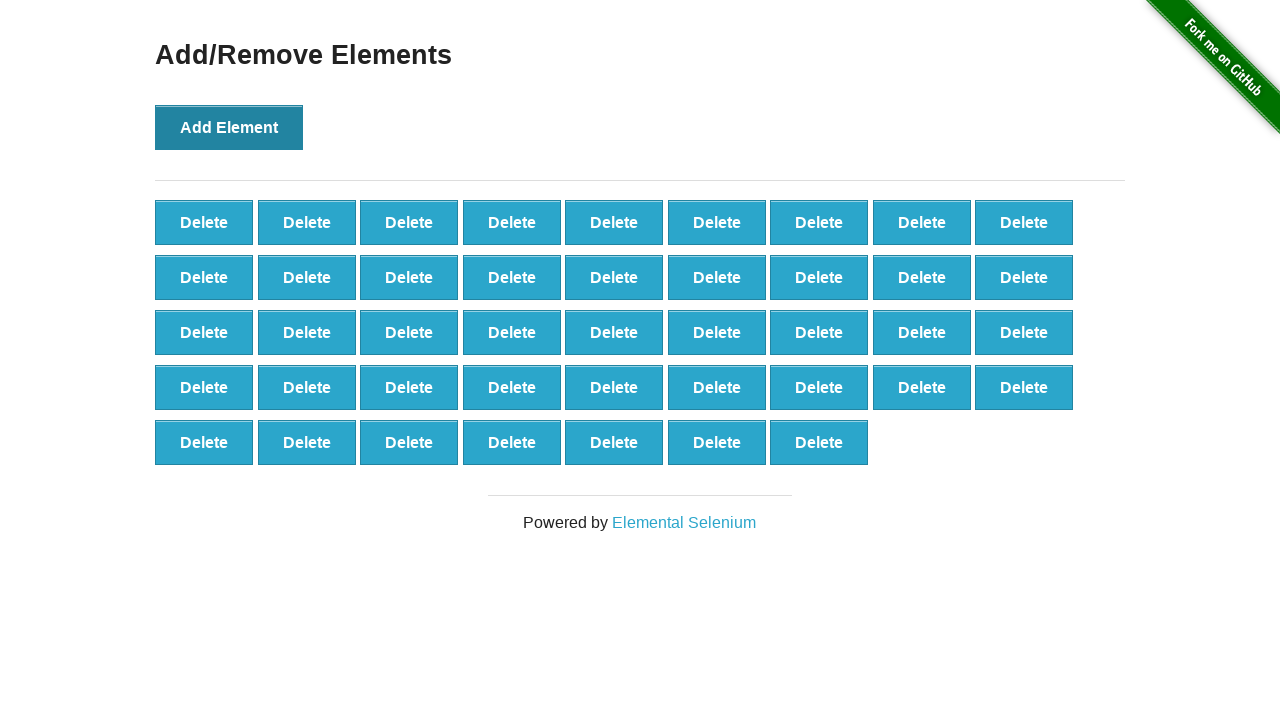

Clicked 'Add Element' button (iteration 44/100) at (229, 127) on button:text('Add Element')
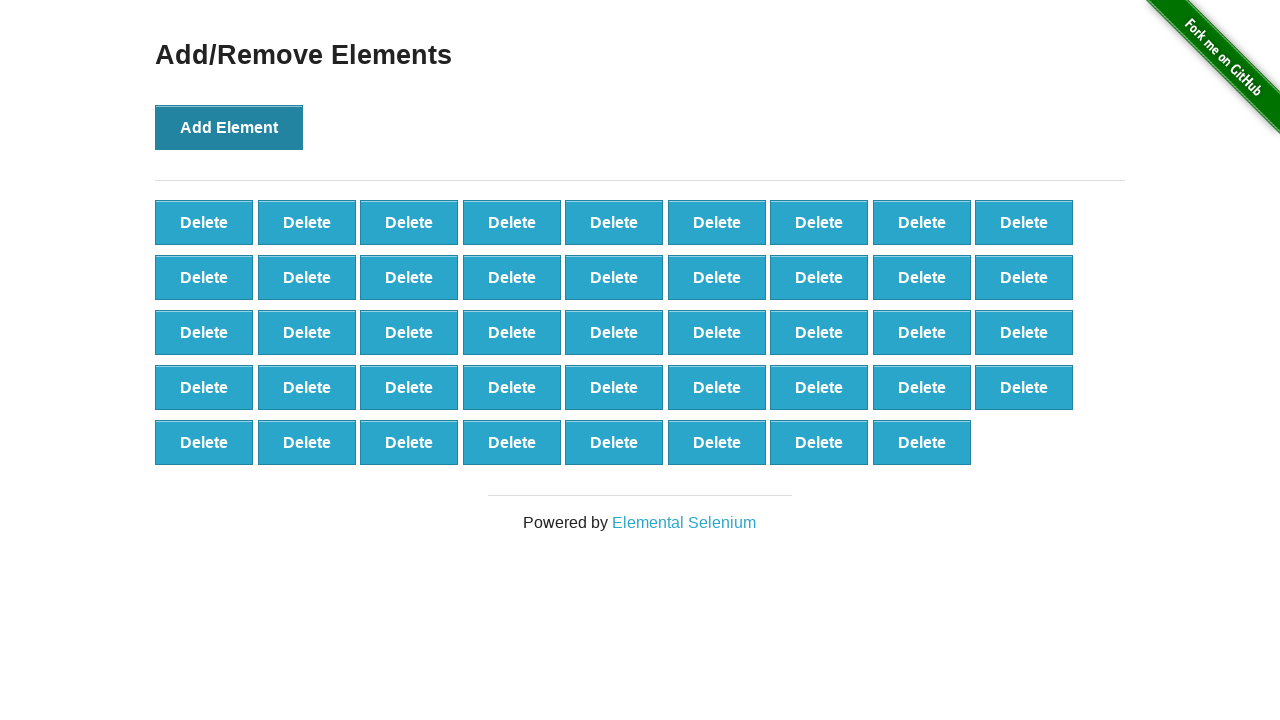

Clicked 'Add Element' button (iteration 45/100) at (229, 127) on button:text('Add Element')
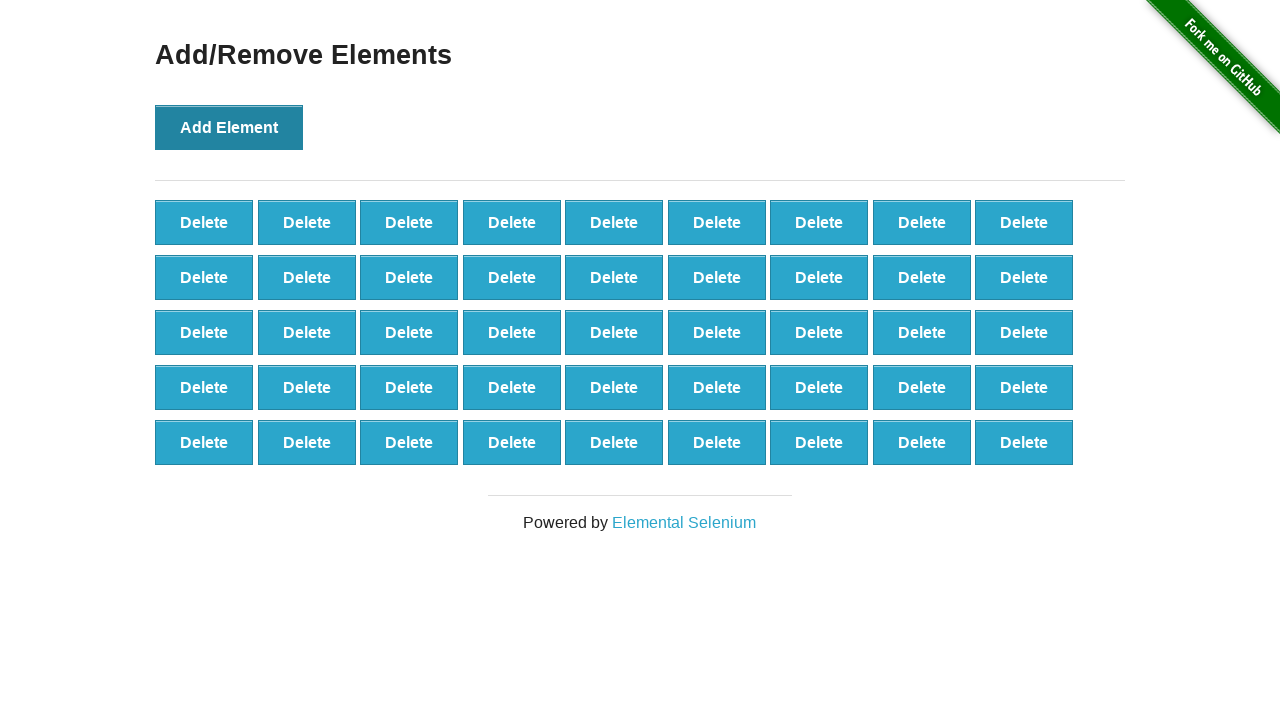

Clicked 'Add Element' button (iteration 46/100) at (229, 127) on button:text('Add Element')
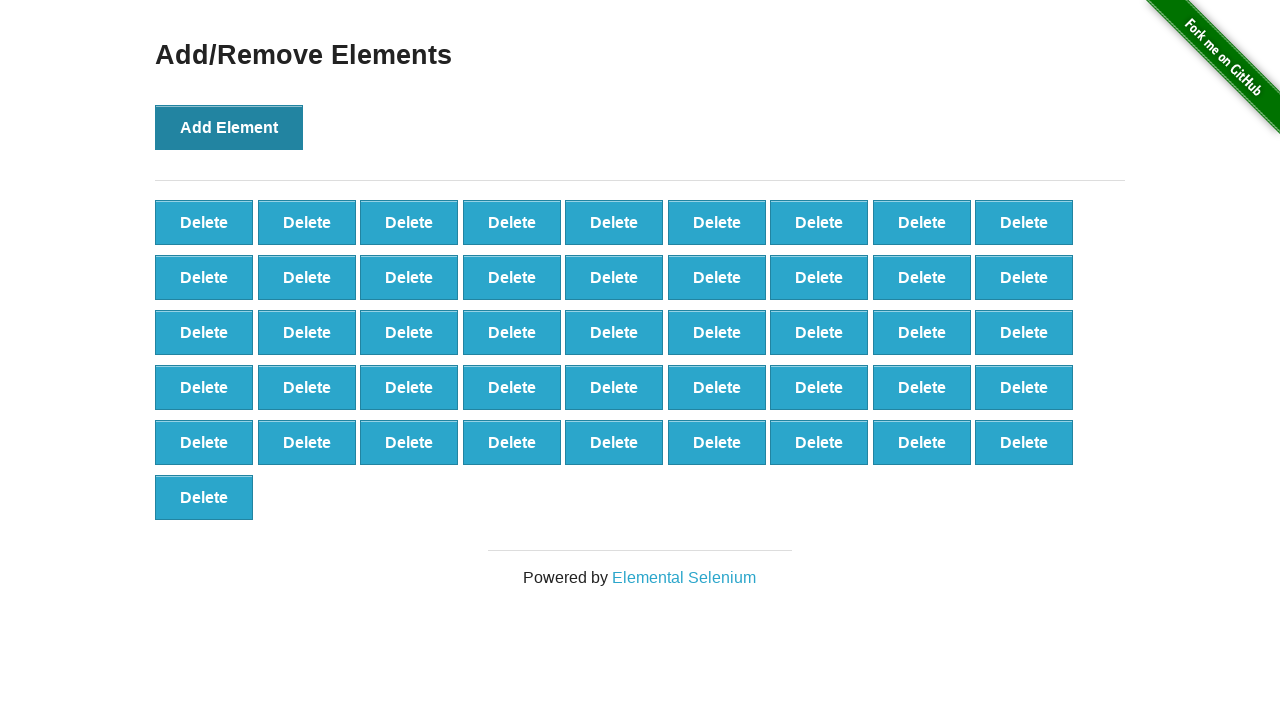

Clicked 'Add Element' button (iteration 47/100) at (229, 127) on button:text('Add Element')
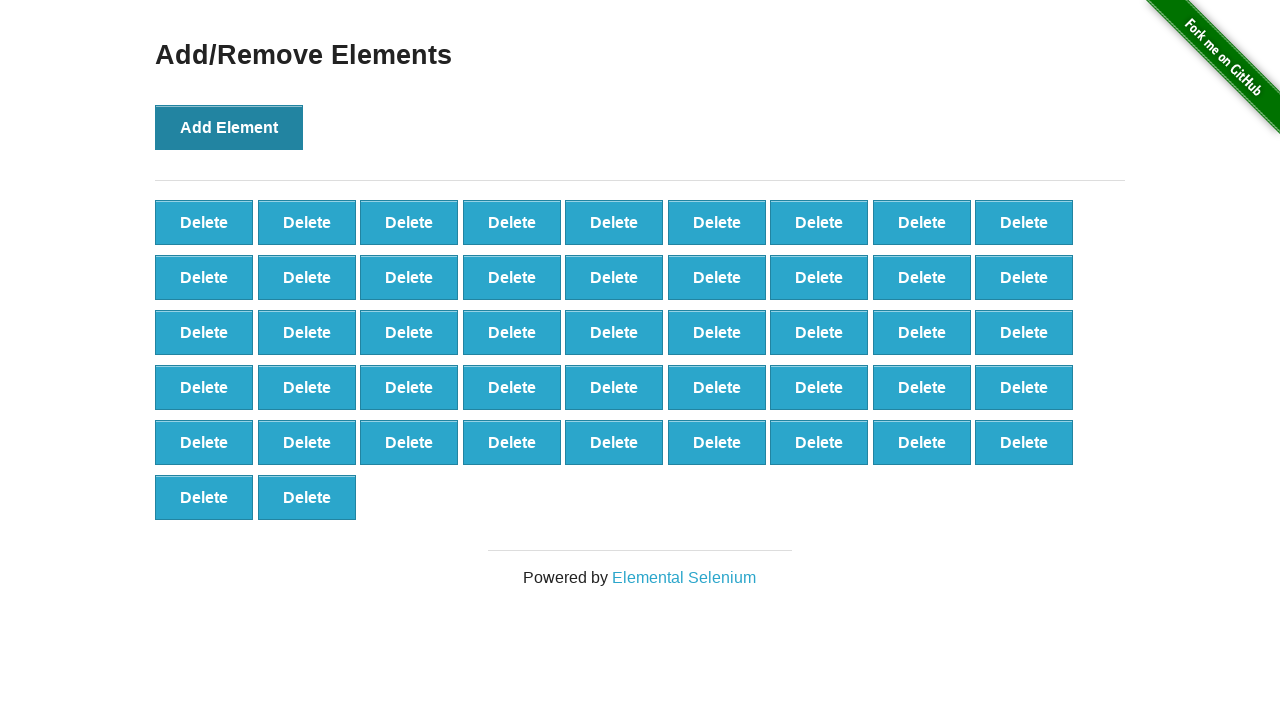

Clicked 'Add Element' button (iteration 48/100) at (229, 127) on button:text('Add Element')
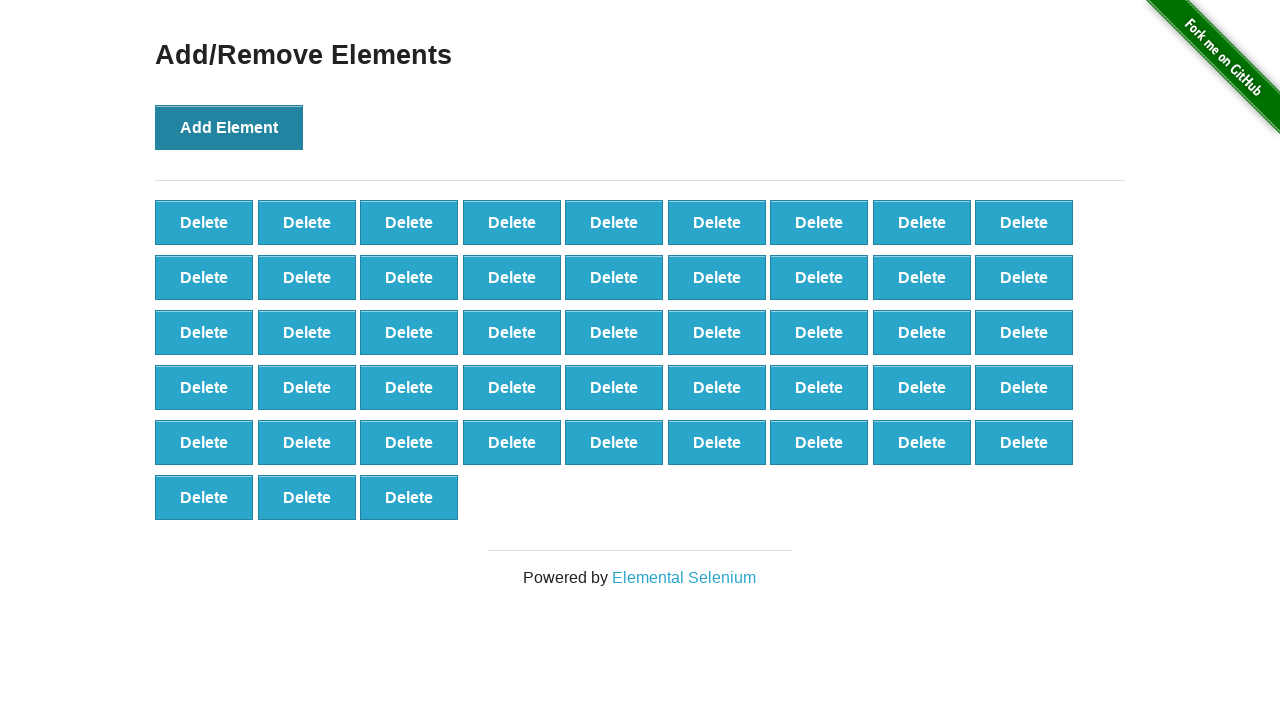

Clicked 'Add Element' button (iteration 49/100) at (229, 127) on button:text('Add Element')
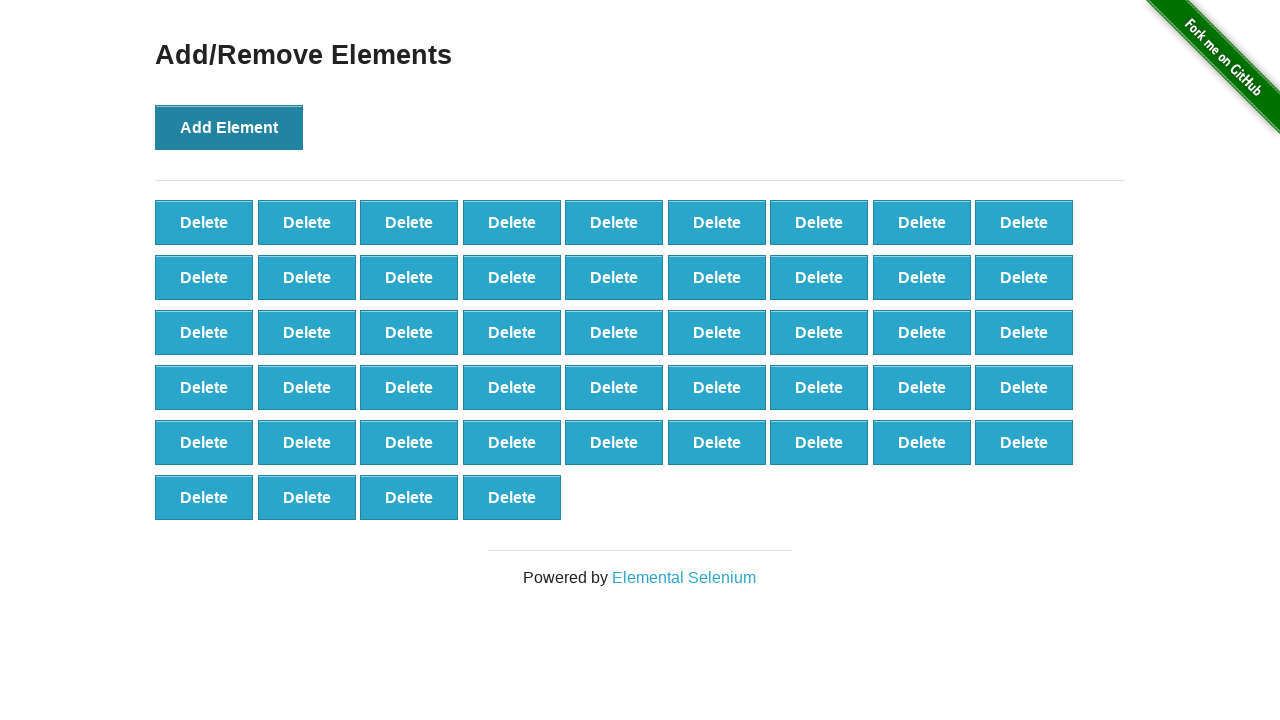

Clicked 'Add Element' button (iteration 50/100) at (229, 127) on button:text('Add Element')
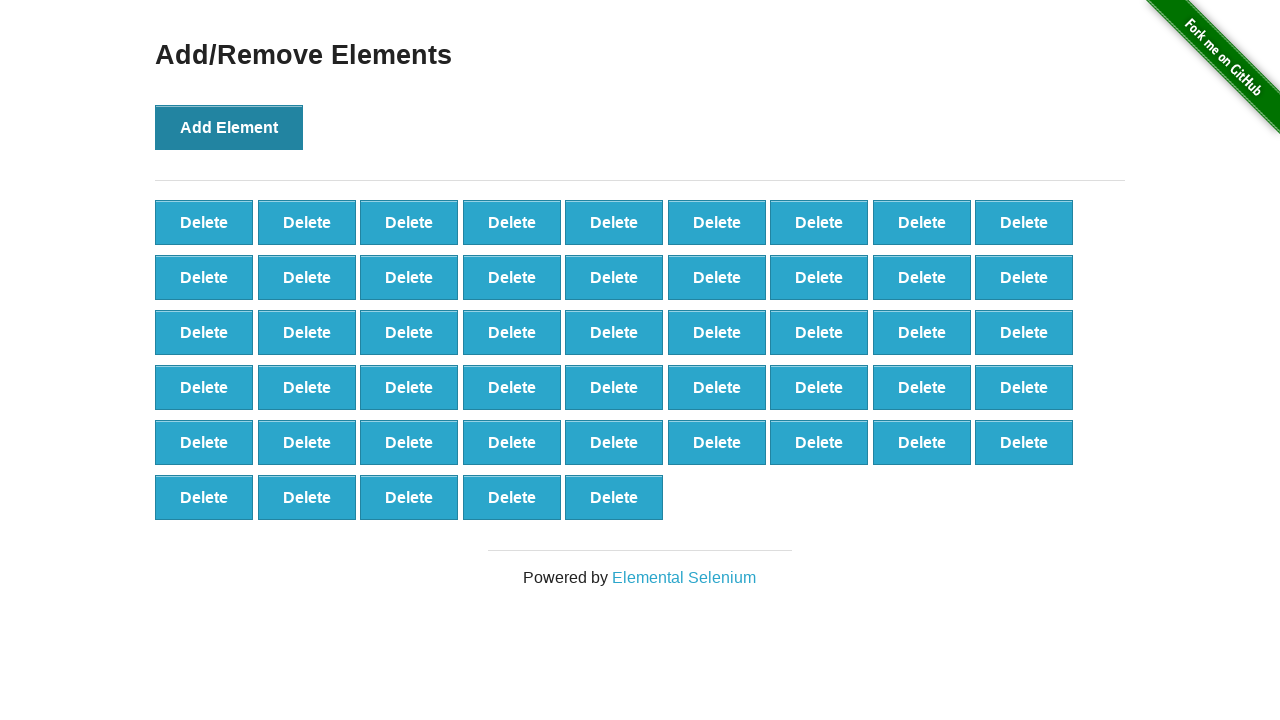

Clicked 'Add Element' button (iteration 51/100) at (229, 127) on button:text('Add Element')
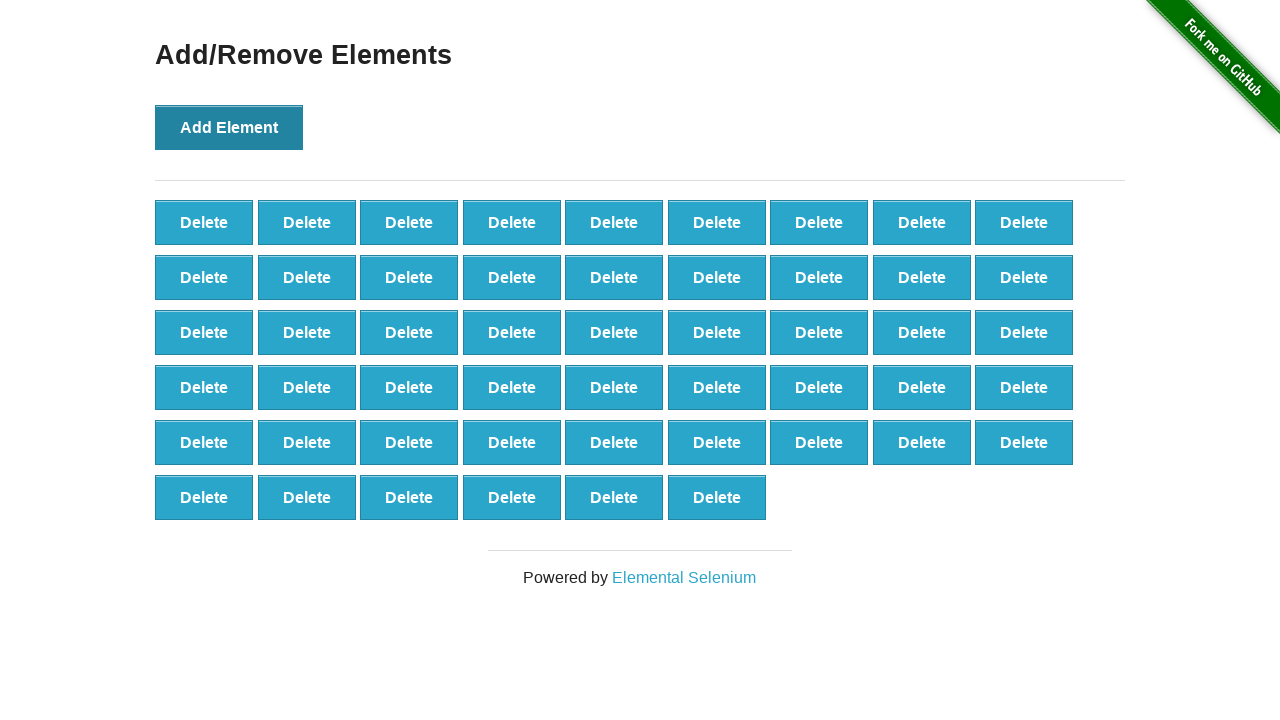

Clicked 'Add Element' button (iteration 52/100) at (229, 127) on button:text('Add Element')
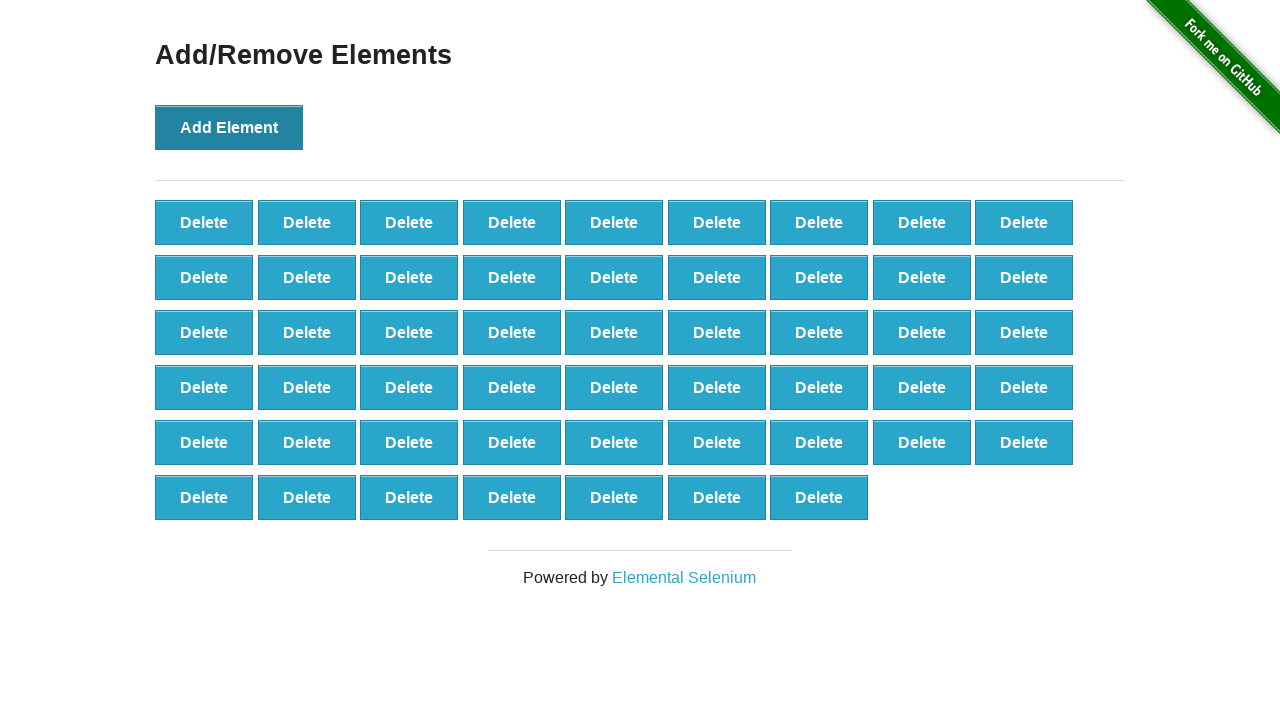

Clicked 'Add Element' button (iteration 53/100) at (229, 127) on button:text('Add Element')
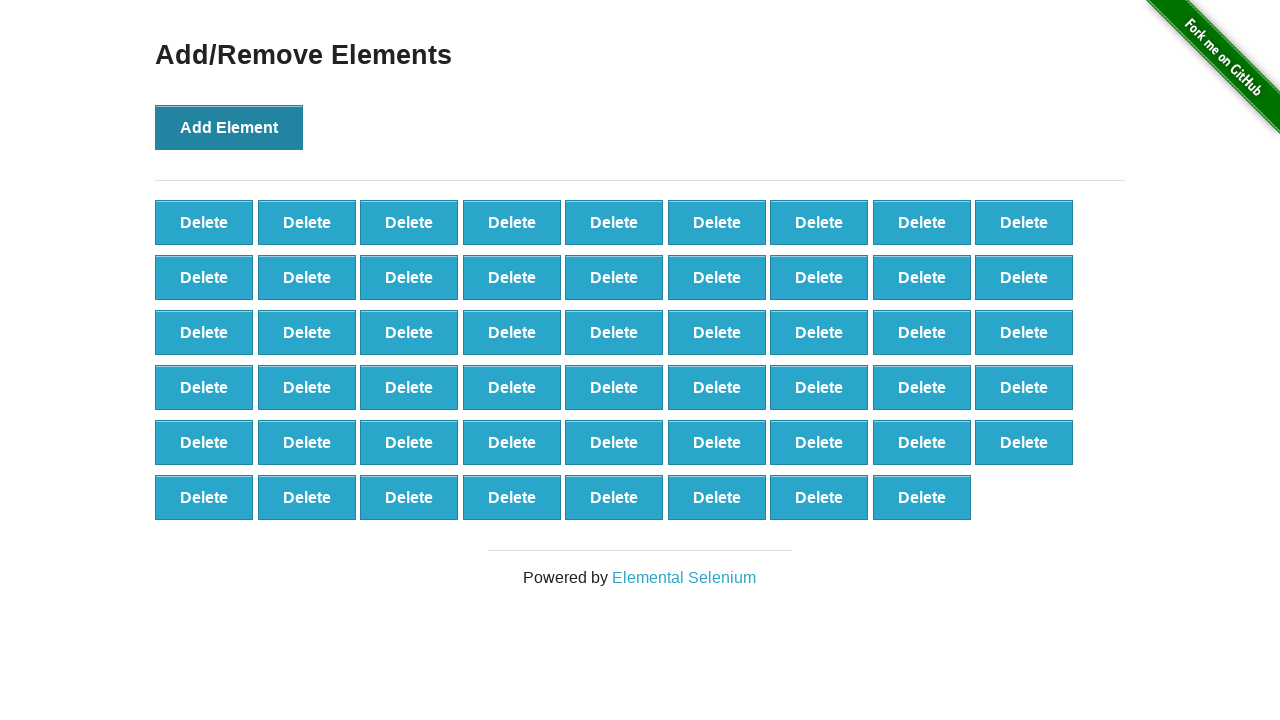

Clicked 'Add Element' button (iteration 54/100) at (229, 127) on button:text('Add Element')
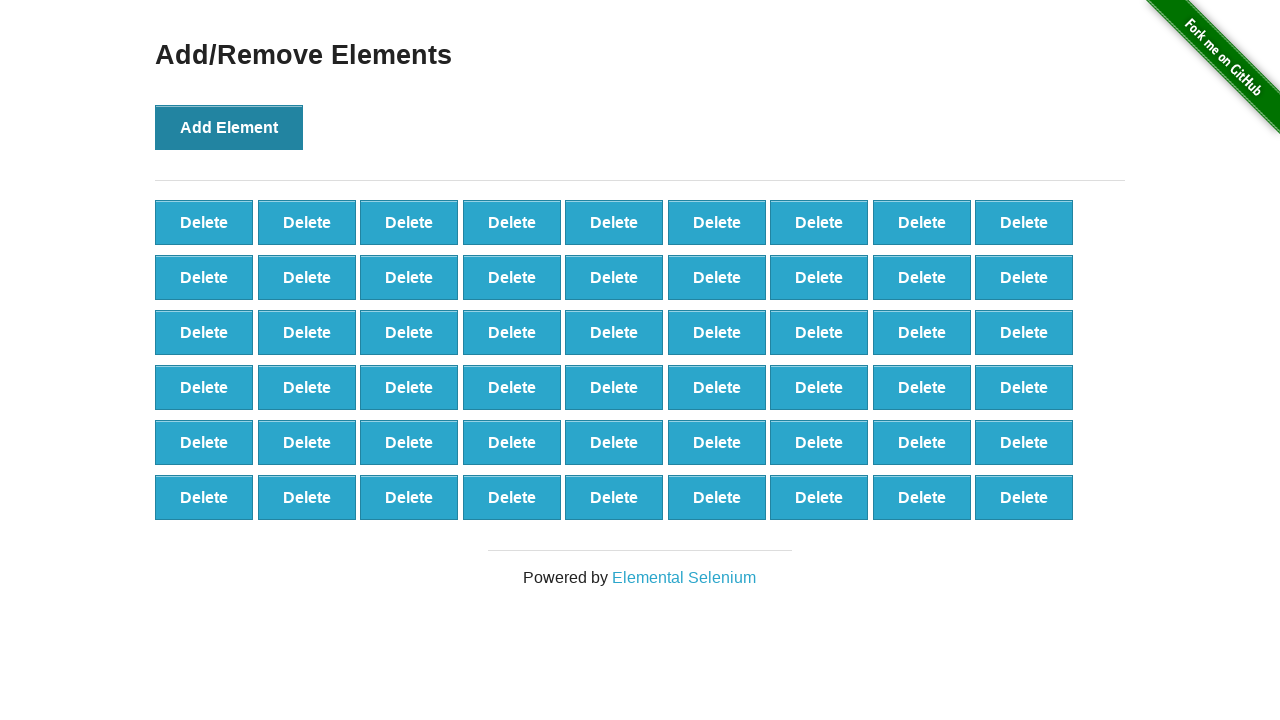

Clicked 'Add Element' button (iteration 55/100) at (229, 127) on button:text('Add Element')
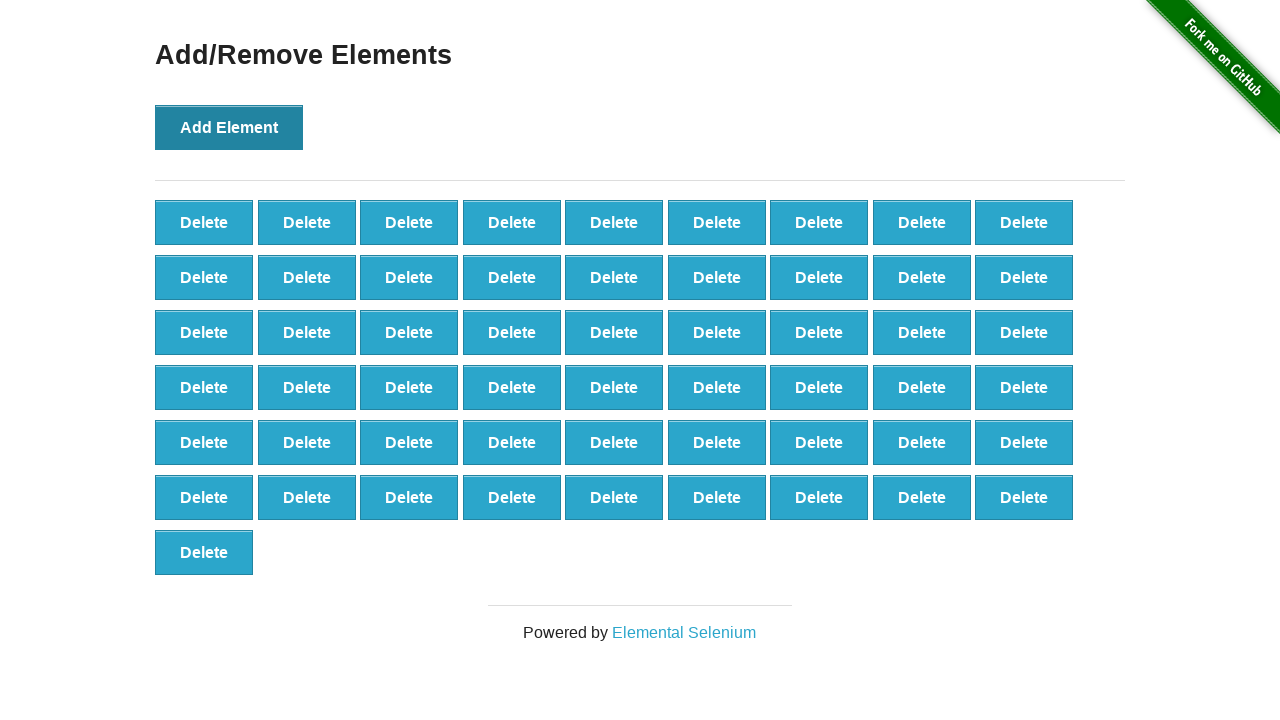

Clicked 'Add Element' button (iteration 56/100) at (229, 127) on button:text('Add Element')
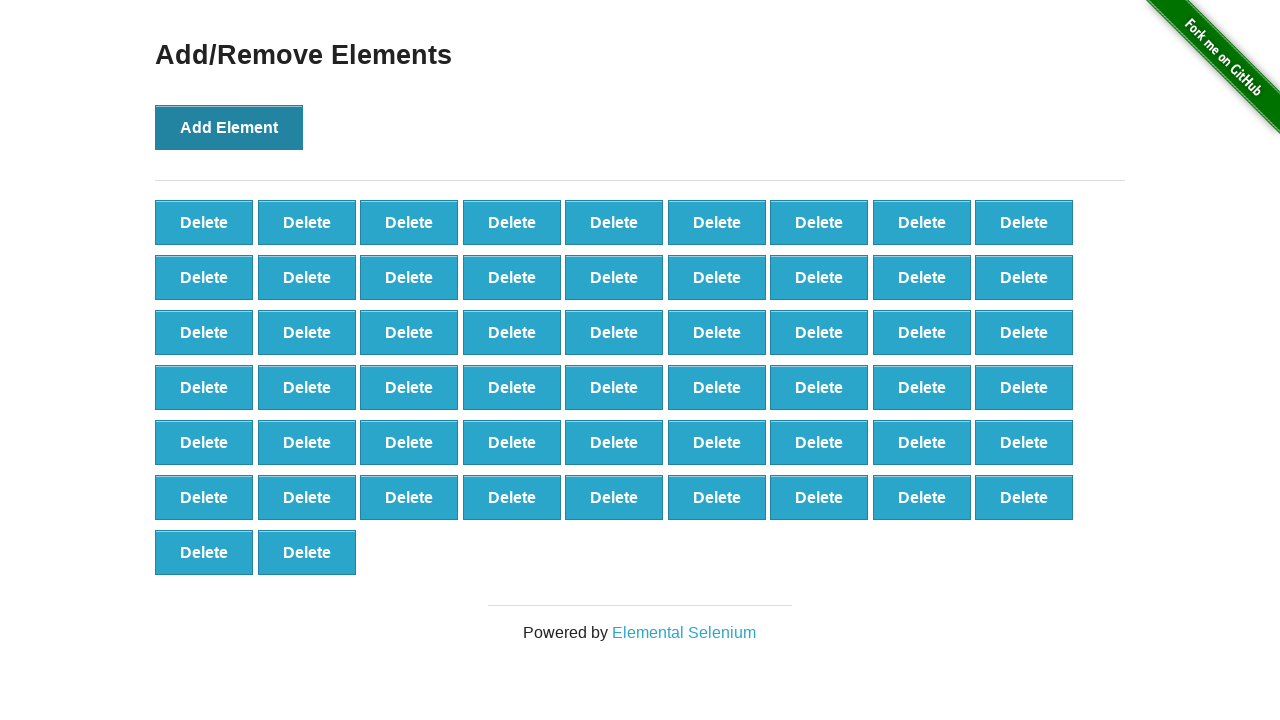

Clicked 'Add Element' button (iteration 57/100) at (229, 127) on button:text('Add Element')
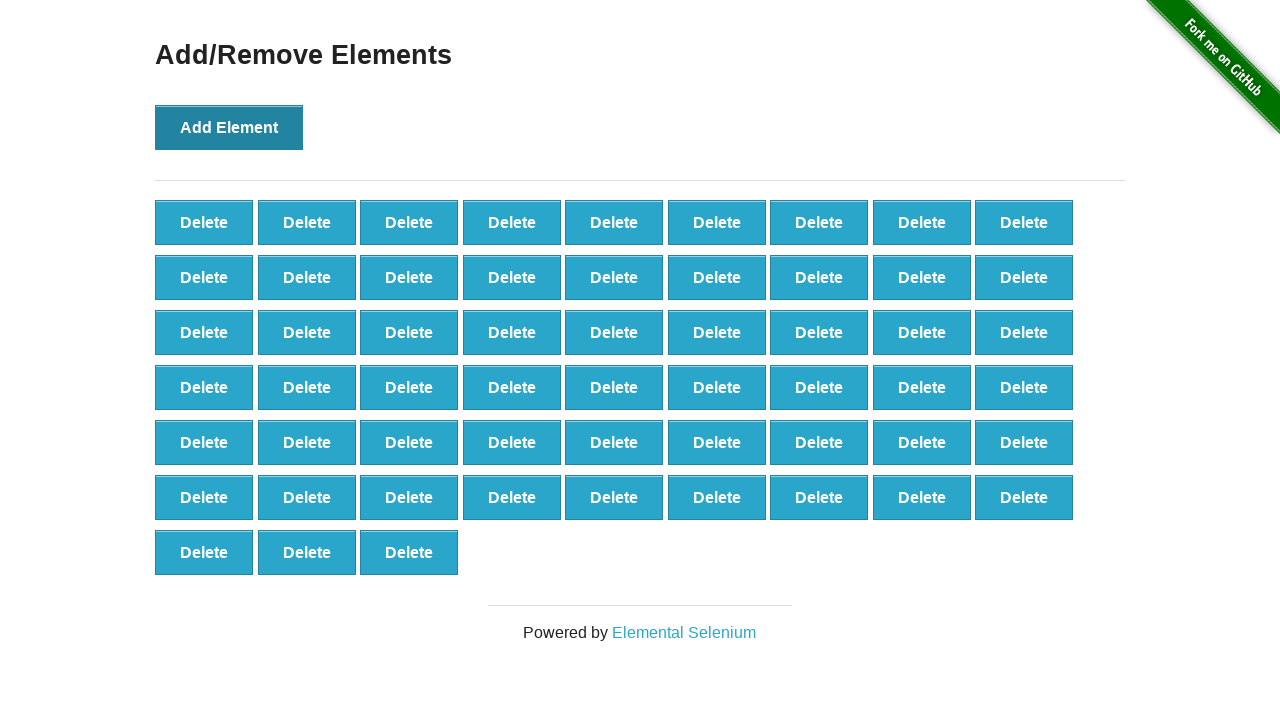

Clicked 'Add Element' button (iteration 58/100) at (229, 127) on button:text('Add Element')
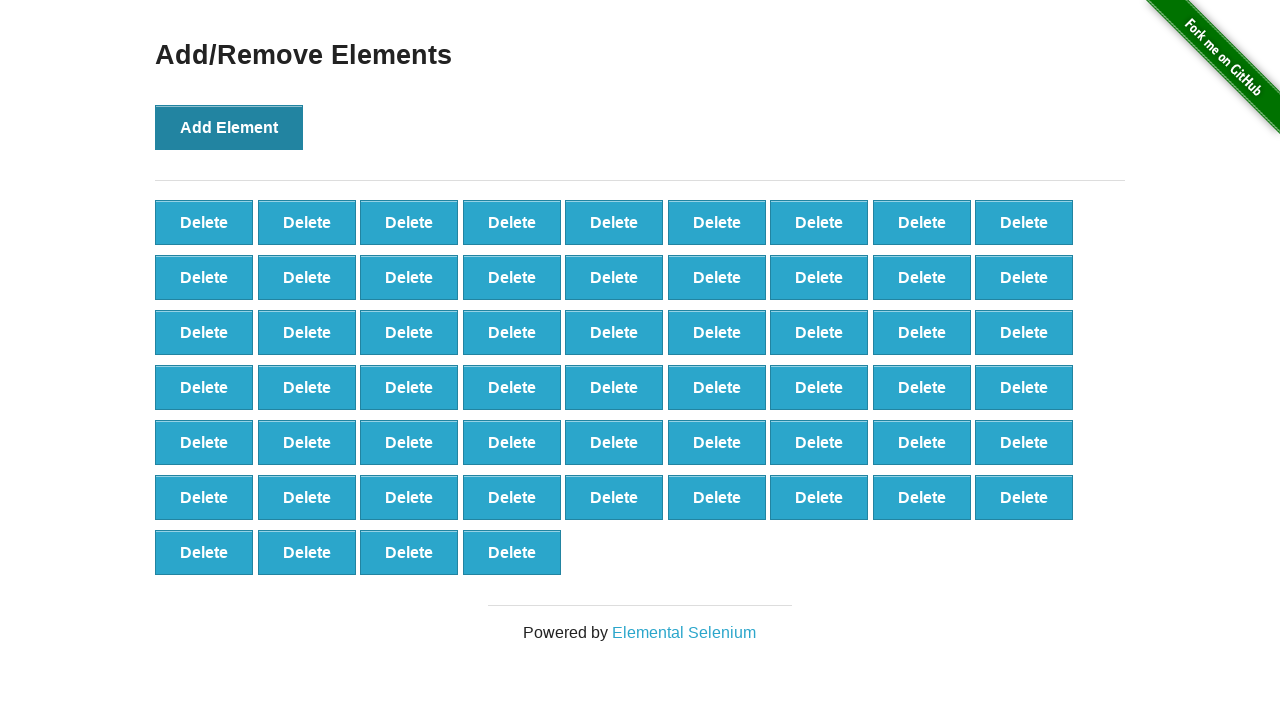

Clicked 'Add Element' button (iteration 59/100) at (229, 127) on button:text('Add Element')
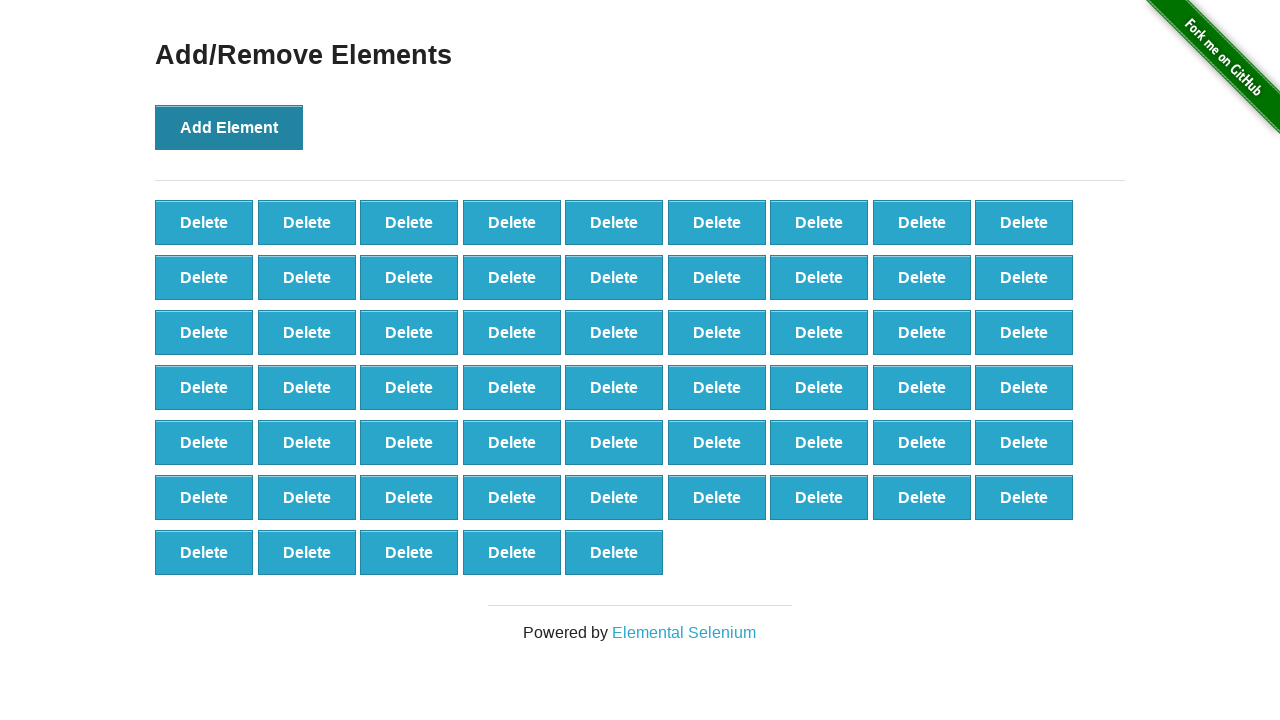

Clicked 'Add Element' button (iteration 60/100) at (229, 127) on button:text('Add Element')
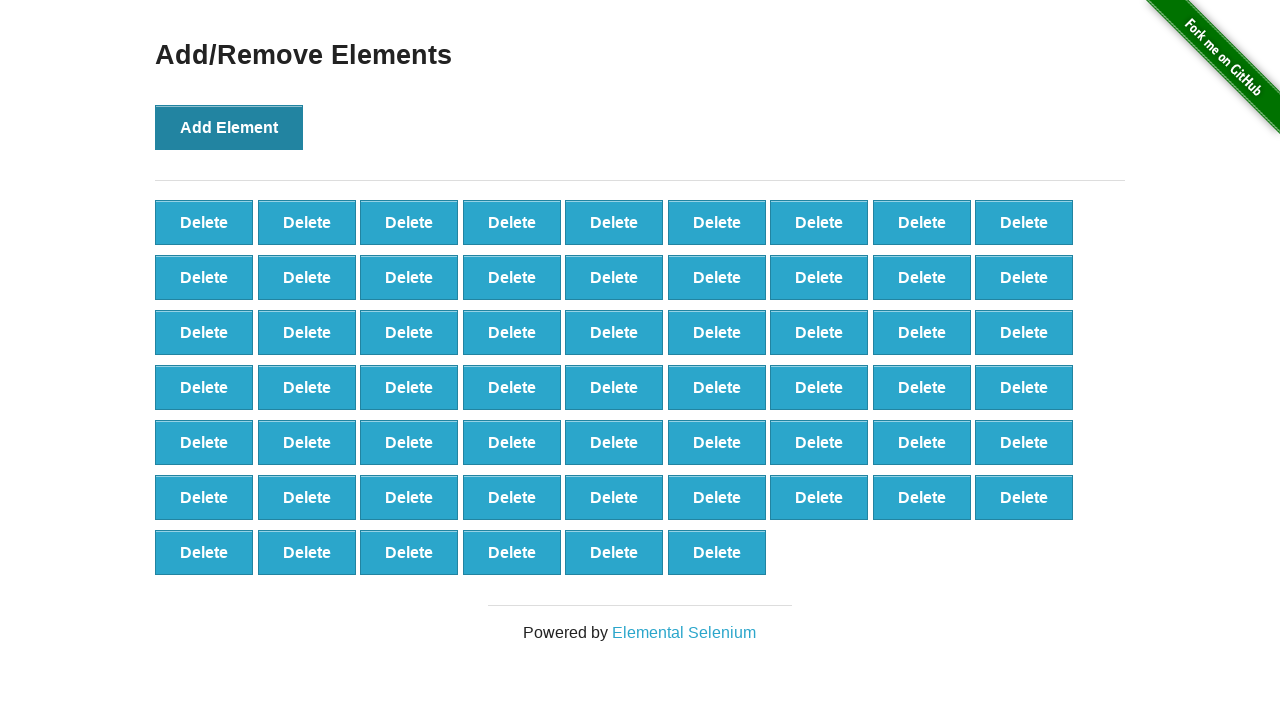

Clicked 'Add Element' button (iteration 61/100) at (229, 127) on button:text('Add Element')
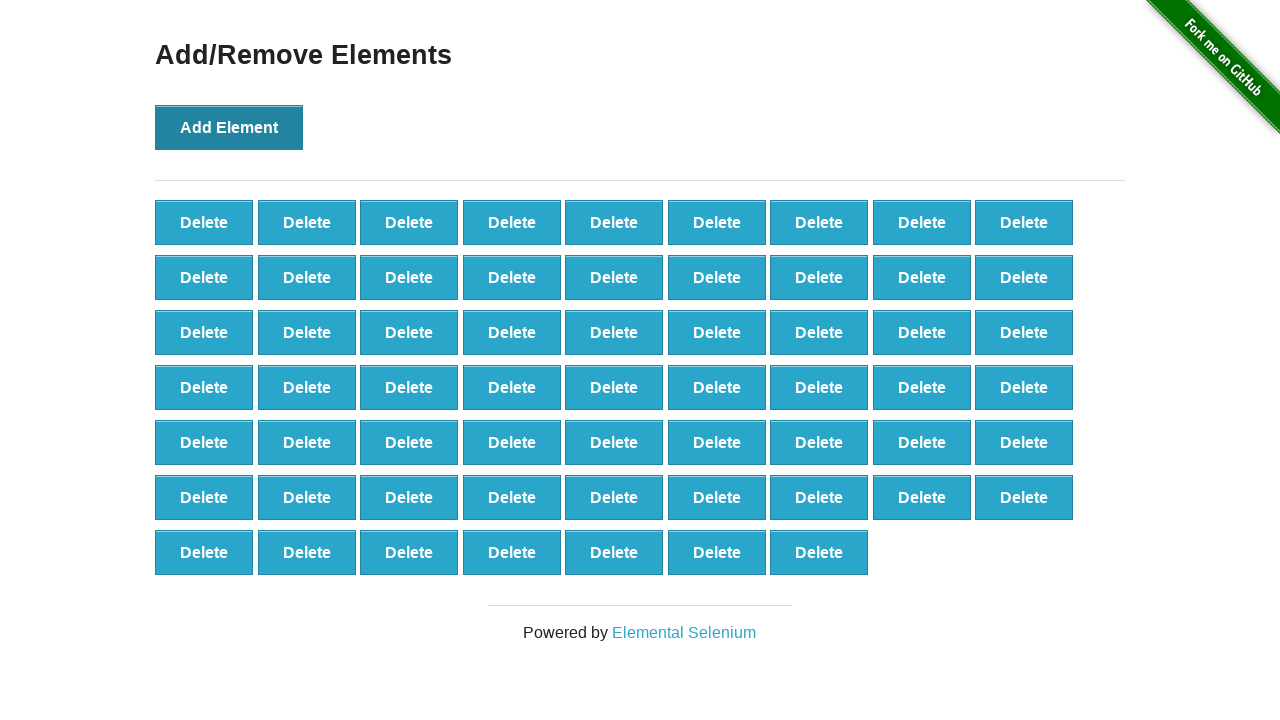

Clicked 'Add Element' button (iteration 62/100) at (229, 127) on button:text('Add Element')
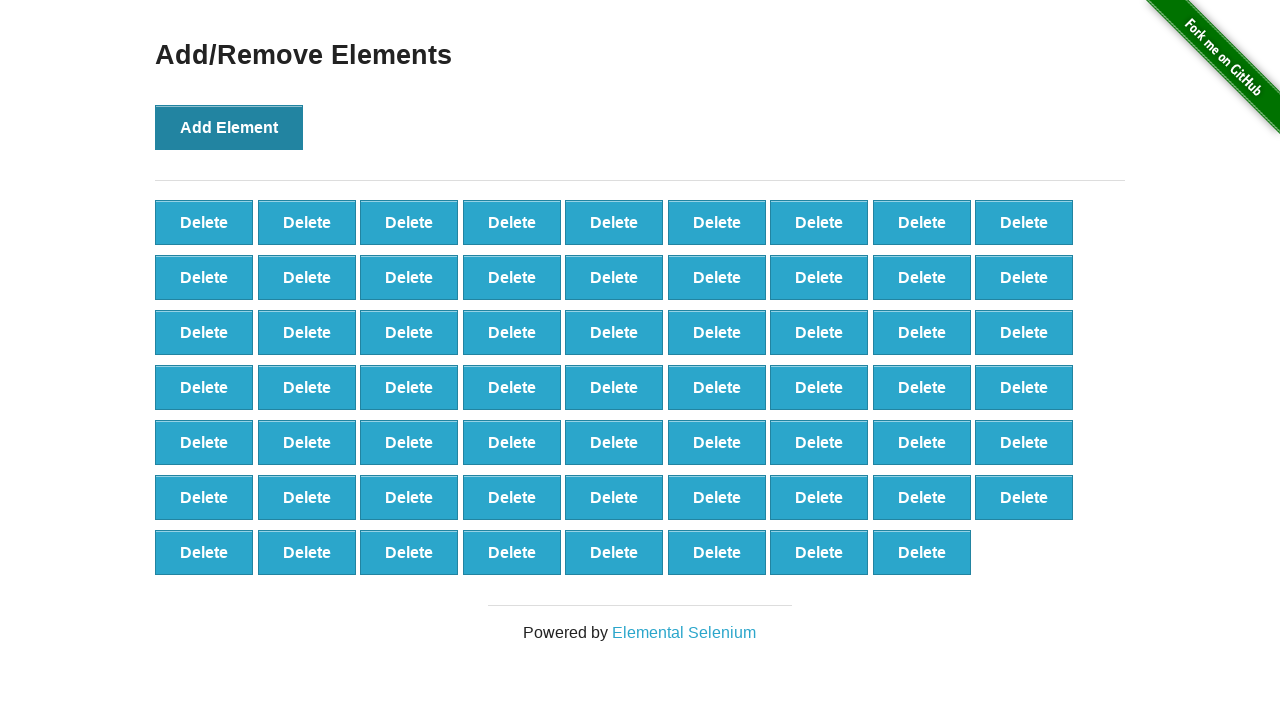

Clicked 'Add Element' button (iteration 63/100) at (229, 127) on button:text('Add Element')
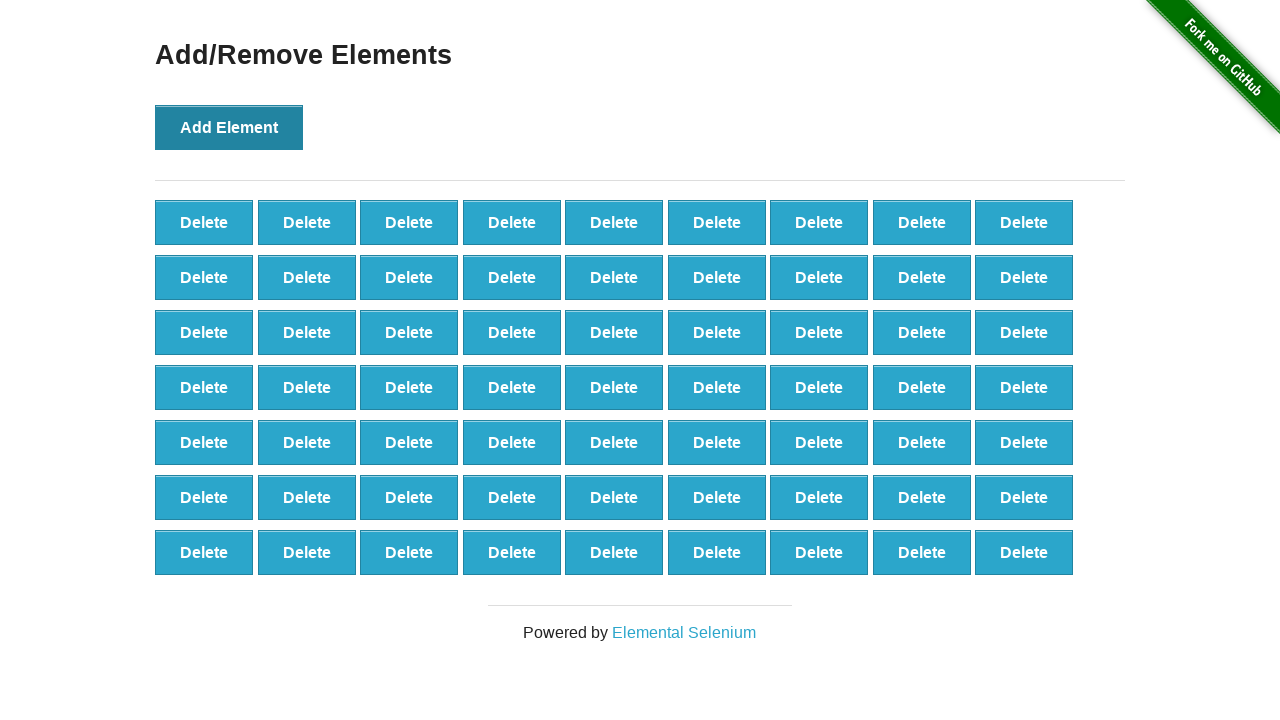

Clicked 'Add Element' button (iteration 64/100) at (229, 127) on button:text('Add Element')
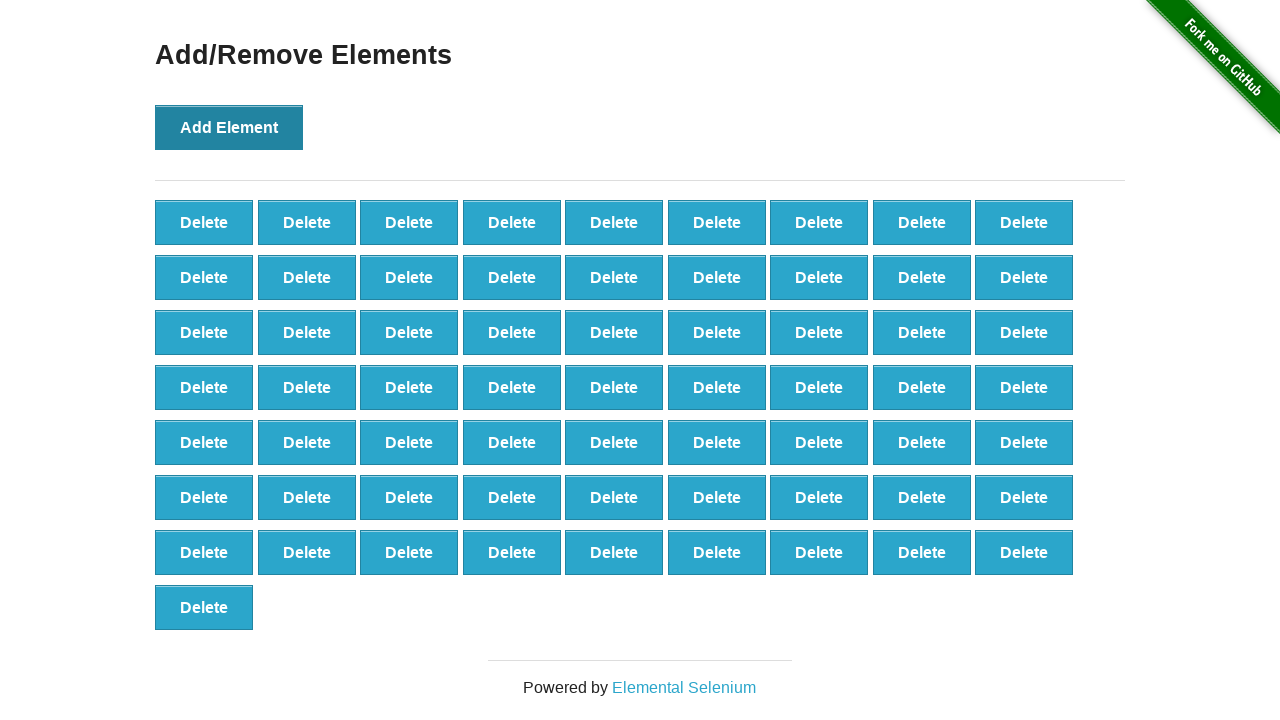

Clicked 'Add Element' button (iteration 65/100) at (229, 127) on button:text('Add Element')
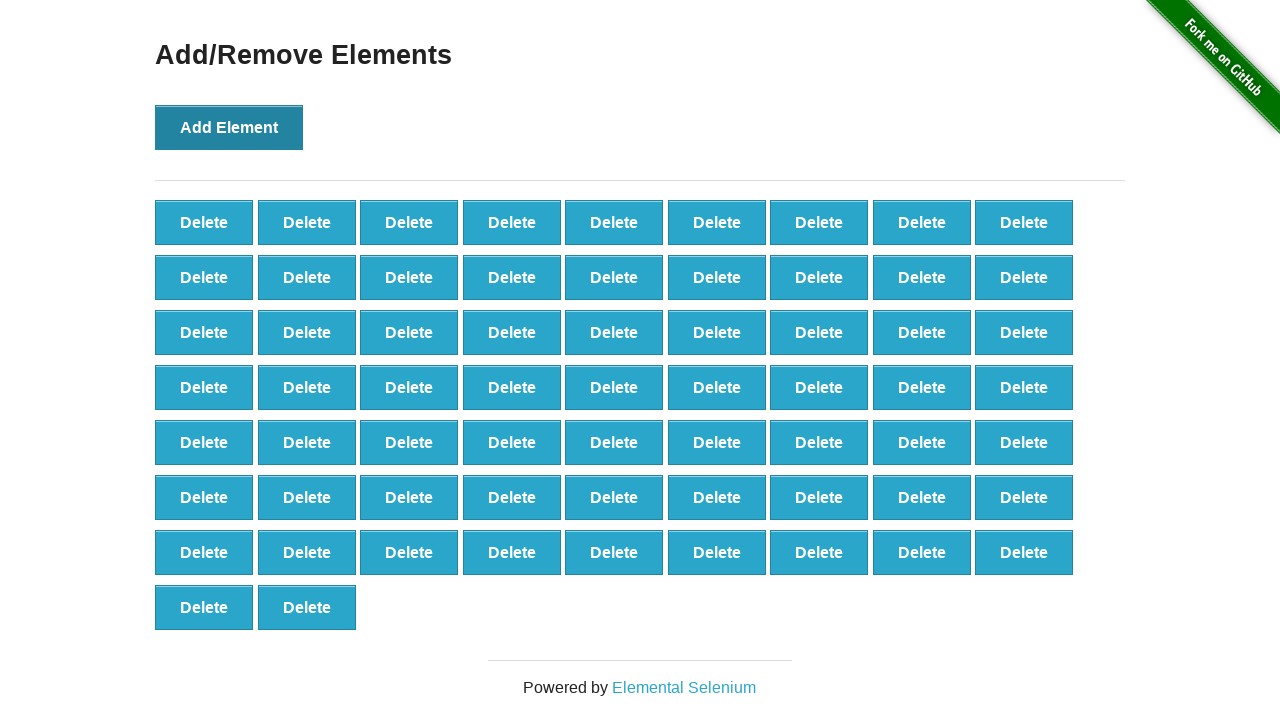

Clicked 'Add Element' button (iteration 66/100) at (229, 127) on button:text('Add Element')
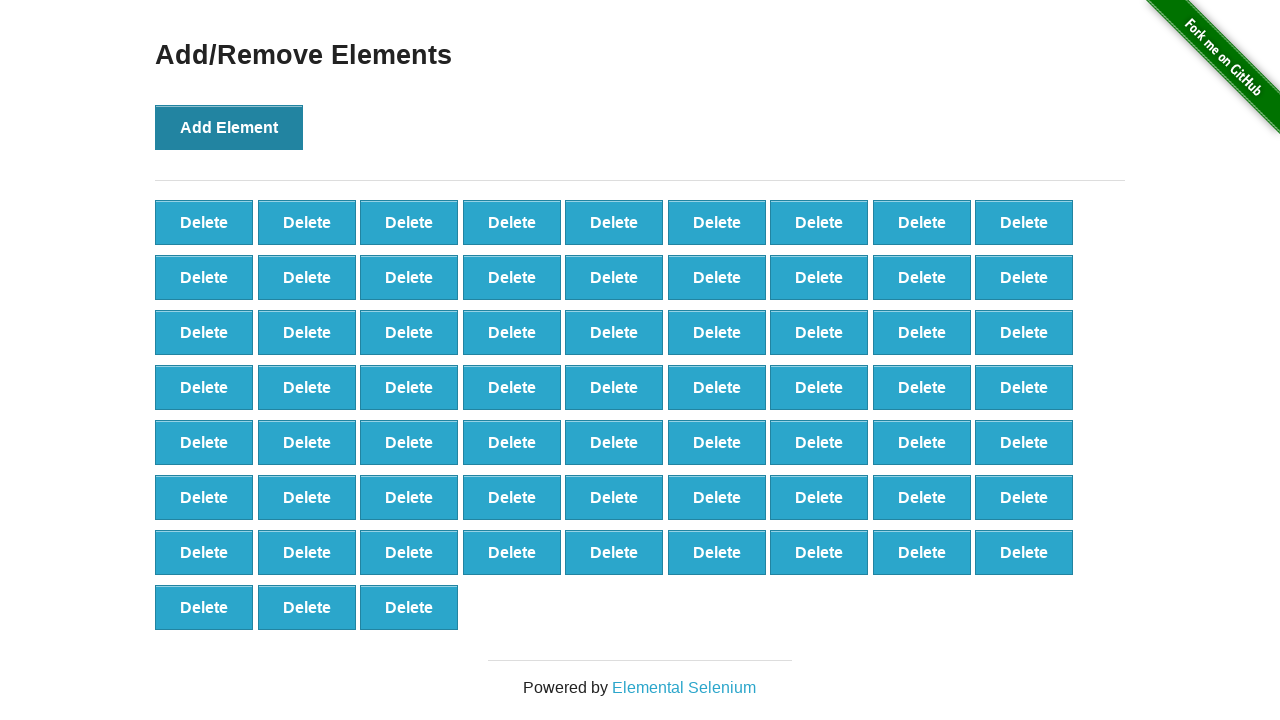

Clicked 'Add Element' button (iteration 67/100) at (229, 127) on button:text('Add Element')
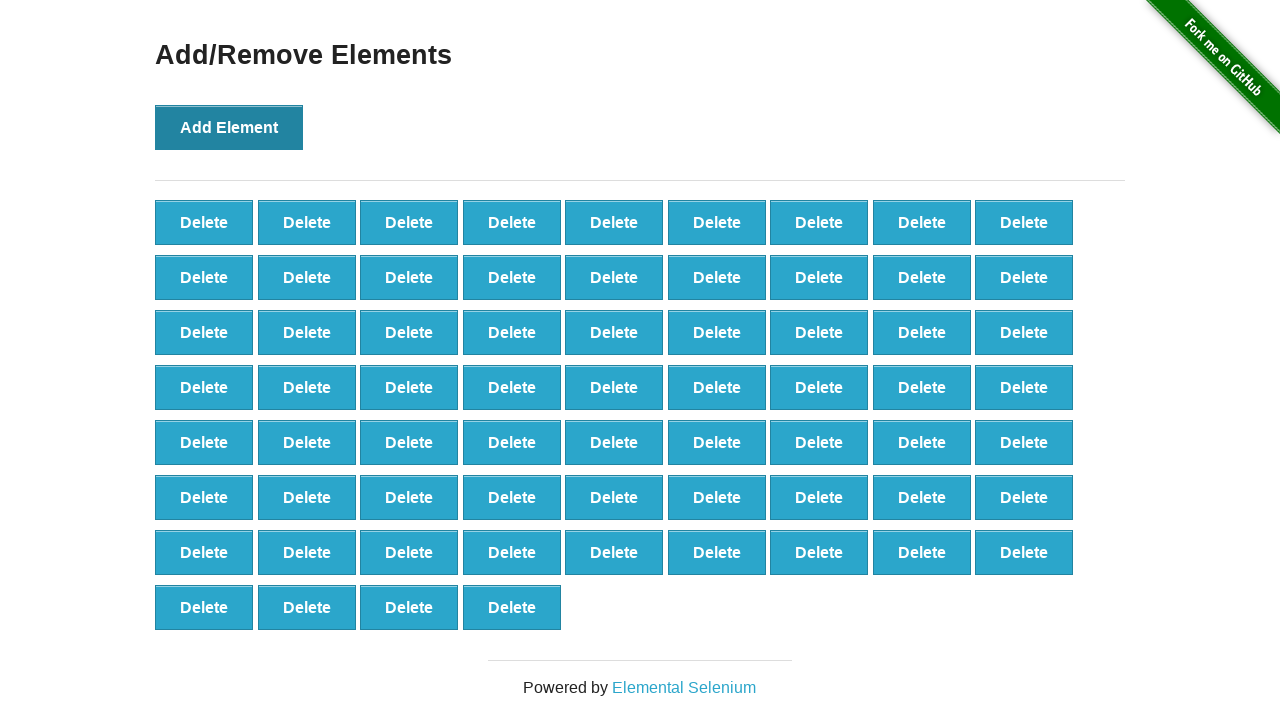

Clicked 'Add Element' button (iteration 68/100) at (229, 127) on button:text('Add Element')
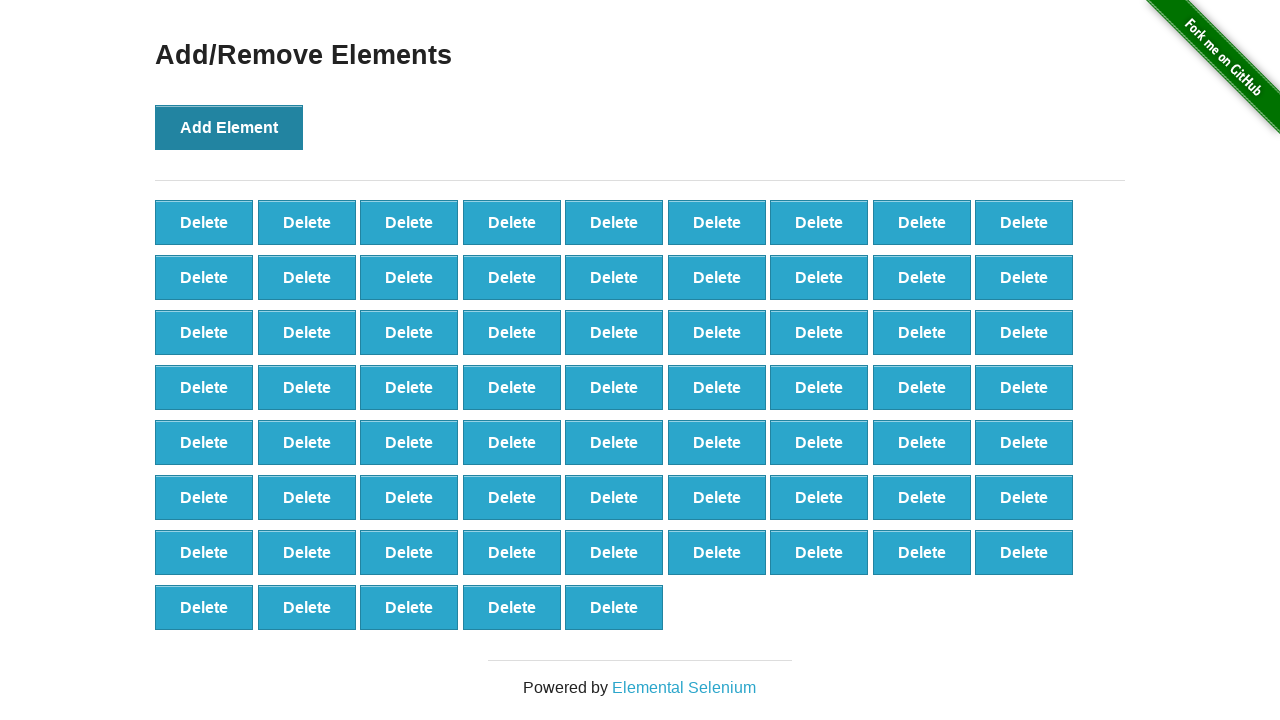

Clicked 'Add Element' button (iteration 69/100) at (229, 127) on button:text('Add Element')
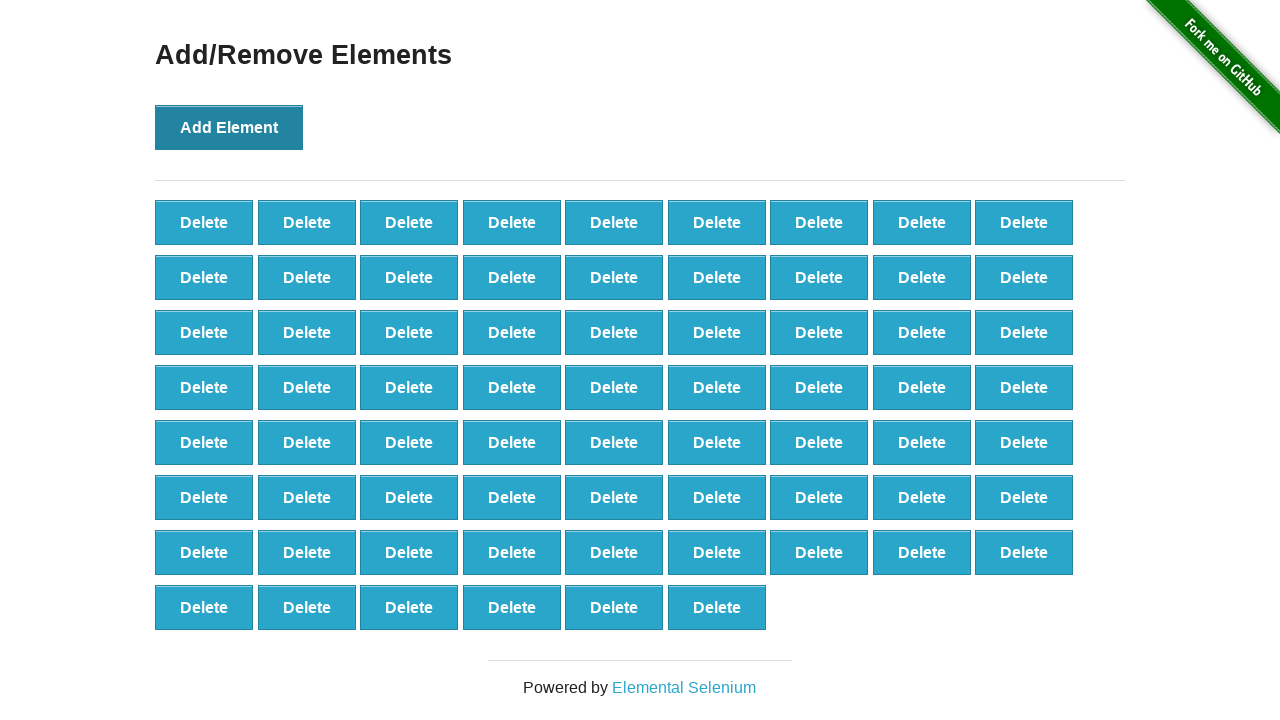

Clicked 'Add Element' button (iteration 70/100) at (229, 127) on button:text('Add Element')
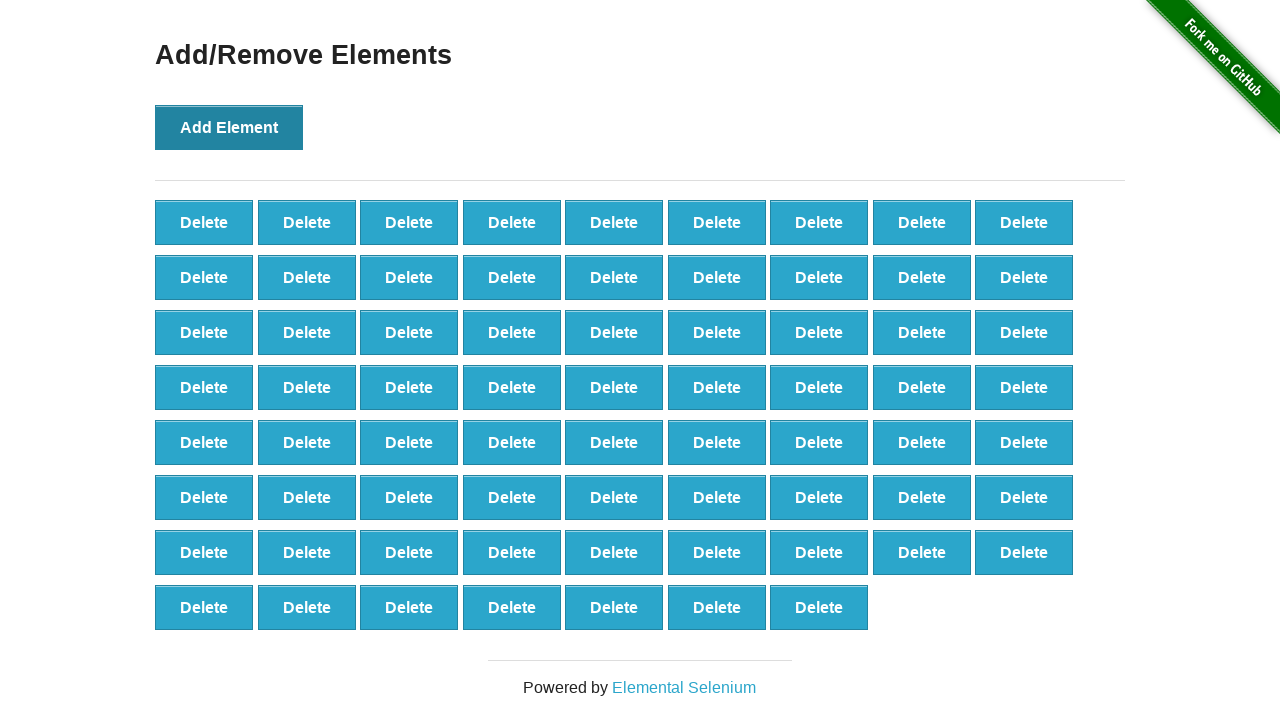

Clicked 'Add Element' button (iteration 71/100) at (229, 127) on button:text('Add Element')
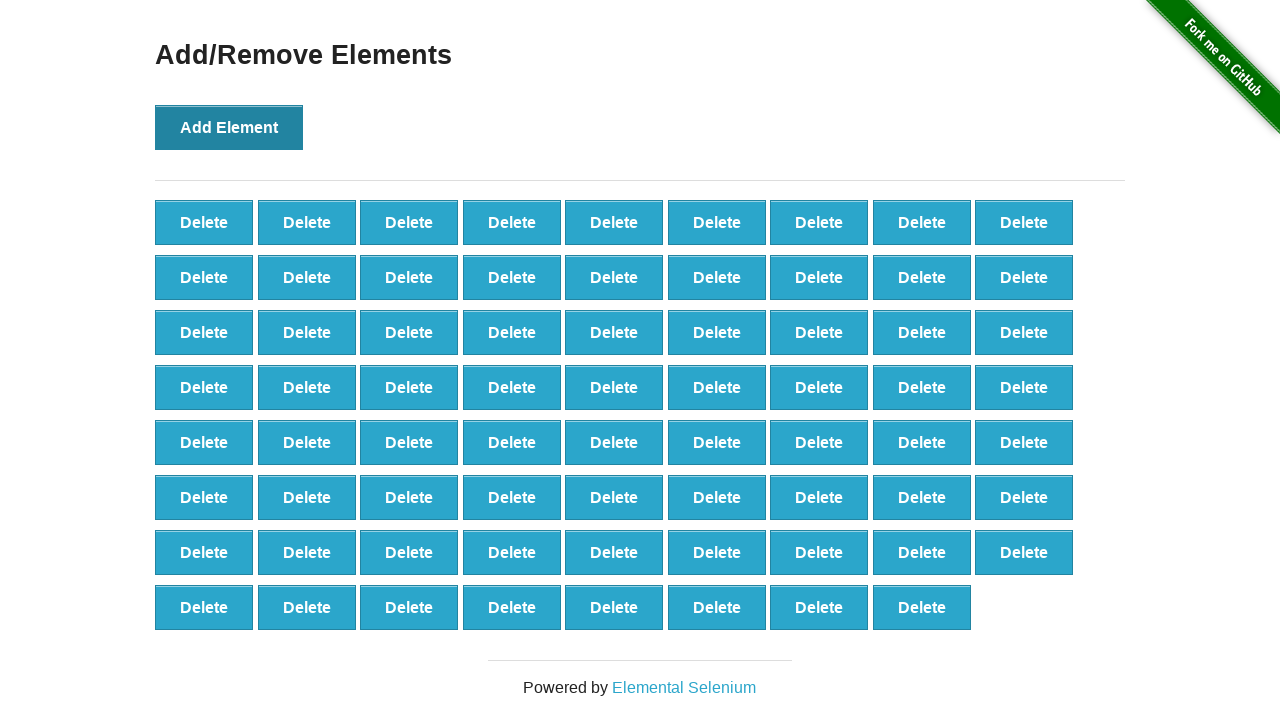

Clicked 'Add Element' button (iteration 72/100) at (229, 127) on button:text('Add Element')
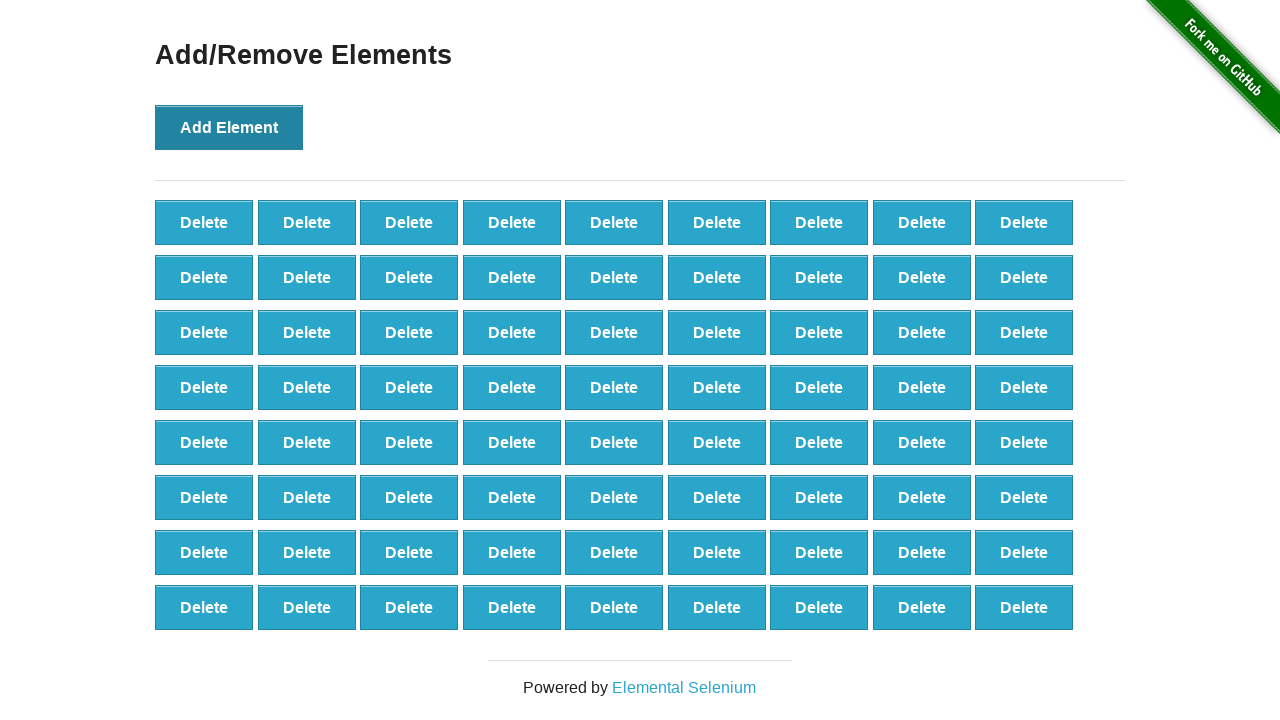

Clicked 'Add Element' button (iteration 73/100) at (229, 127) on button:text('Add Element')
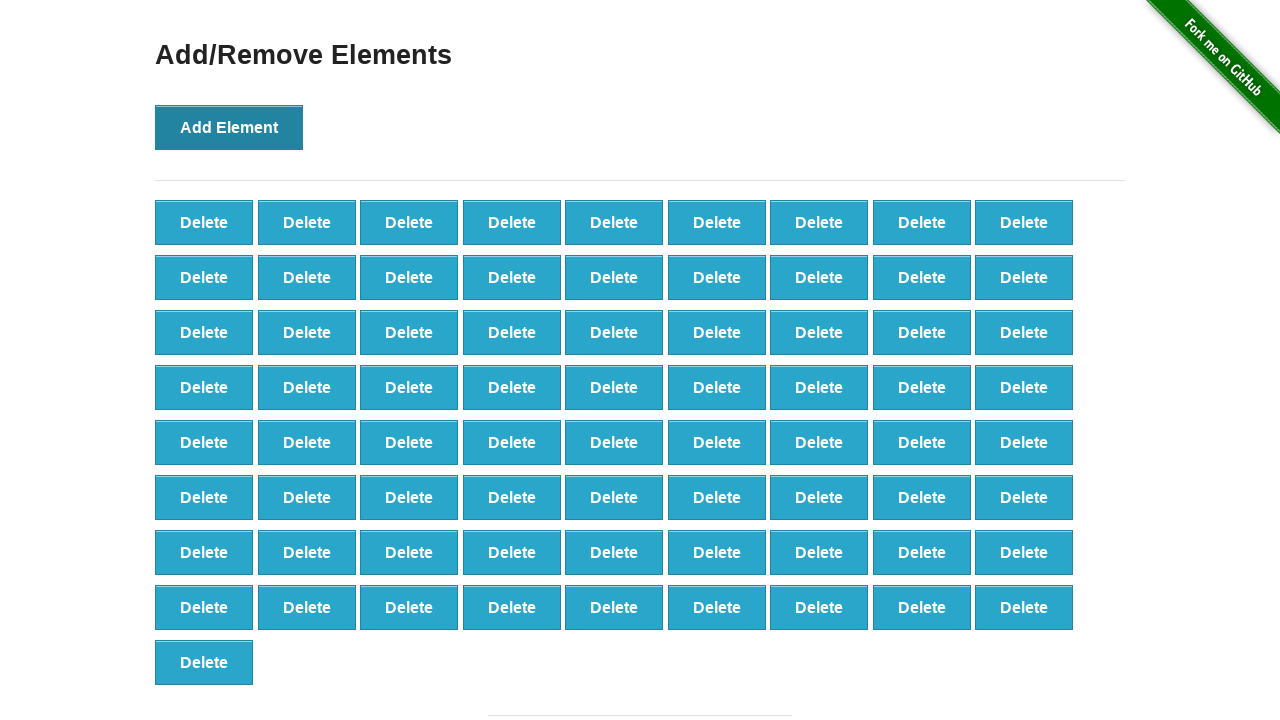

Clicked 'Add Element' button (iteration 74/100) at (229, 127) on button:text('Add Element')
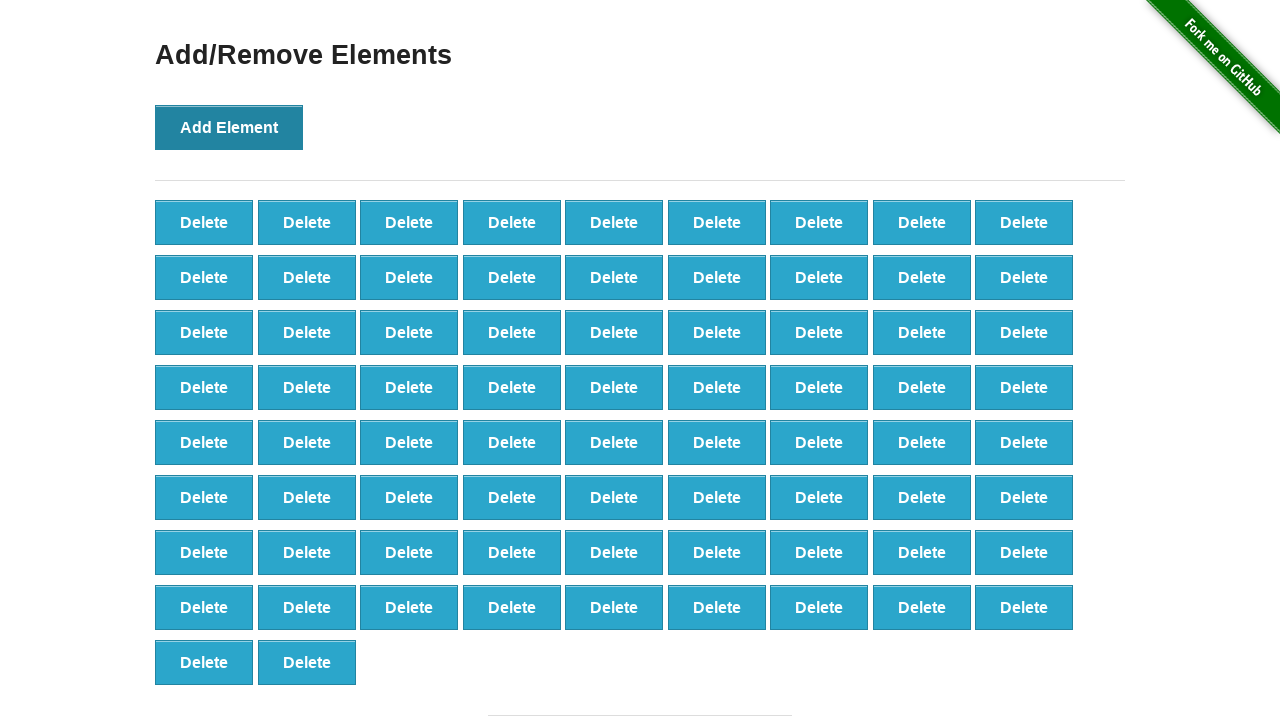

Clicked 'Add Element' button (iteration 75/100) at (229, 127) on button:text('Add Element')
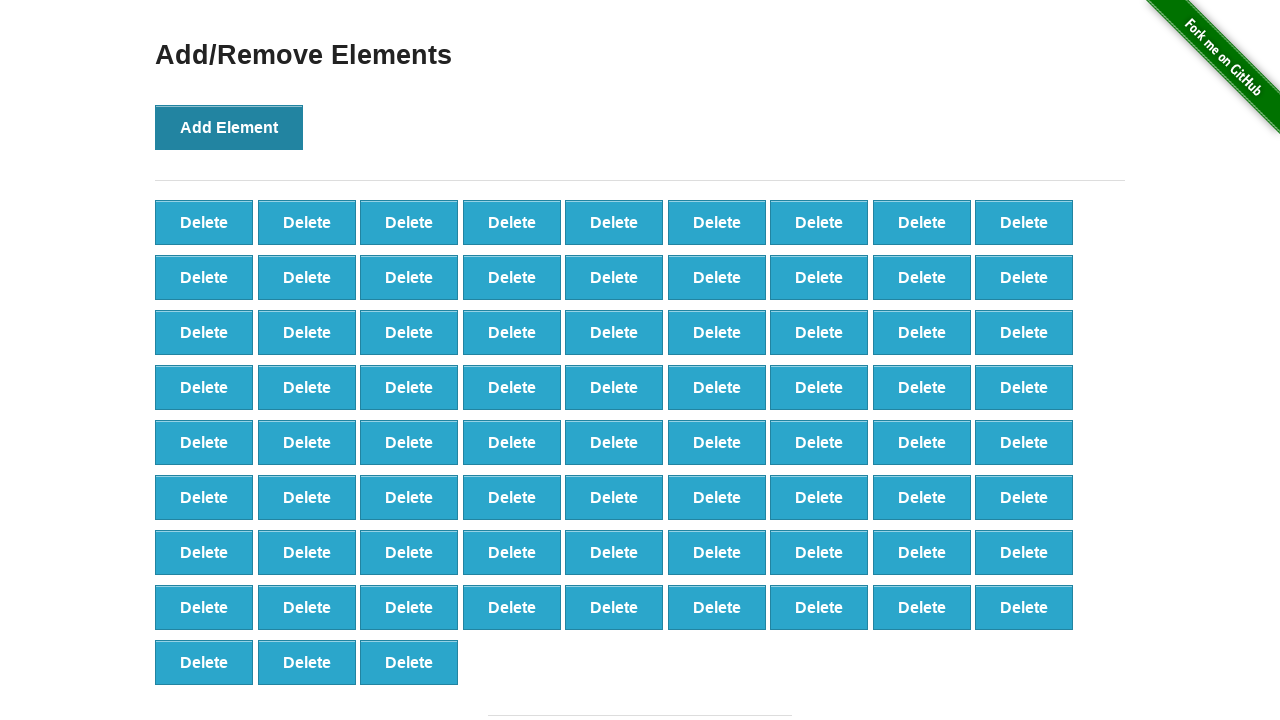

Clicked 'Add Element' button (iteration 76/100) at (229, 127) on button:text('Add Element')
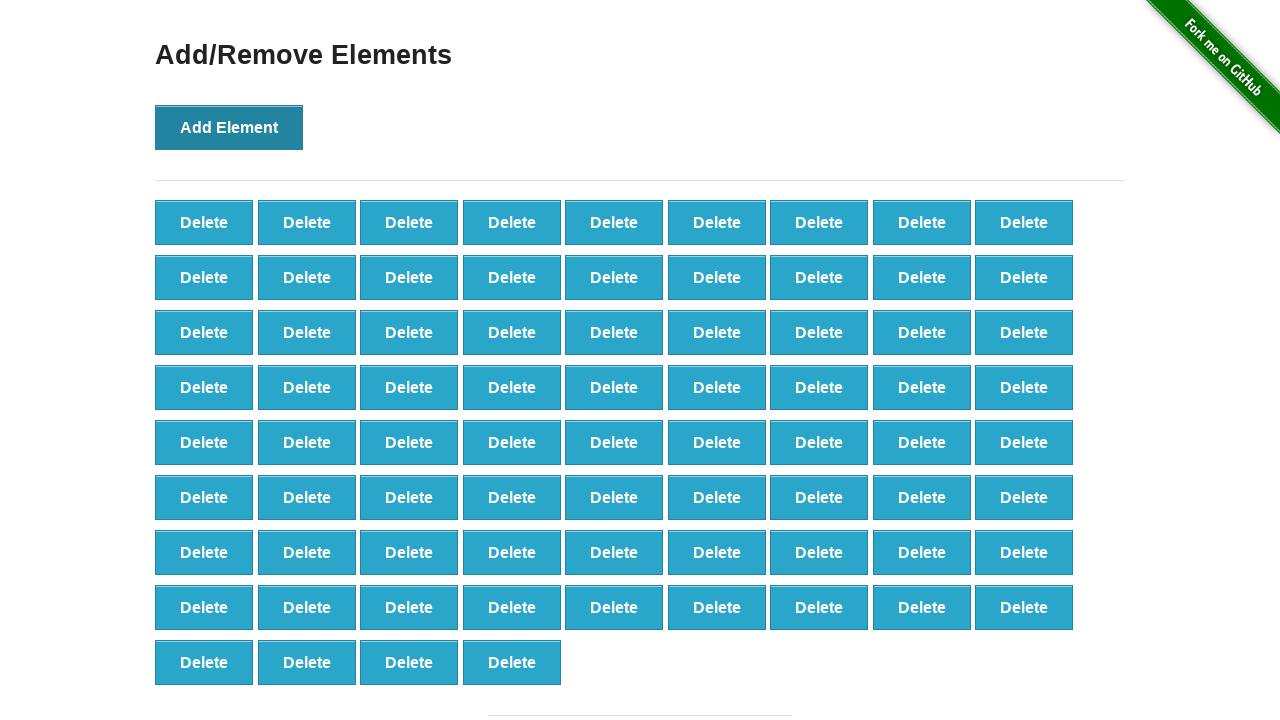

Clicked 'Add Element' button (iteration 77/100) at (229, 127) on button:text('Add Element')
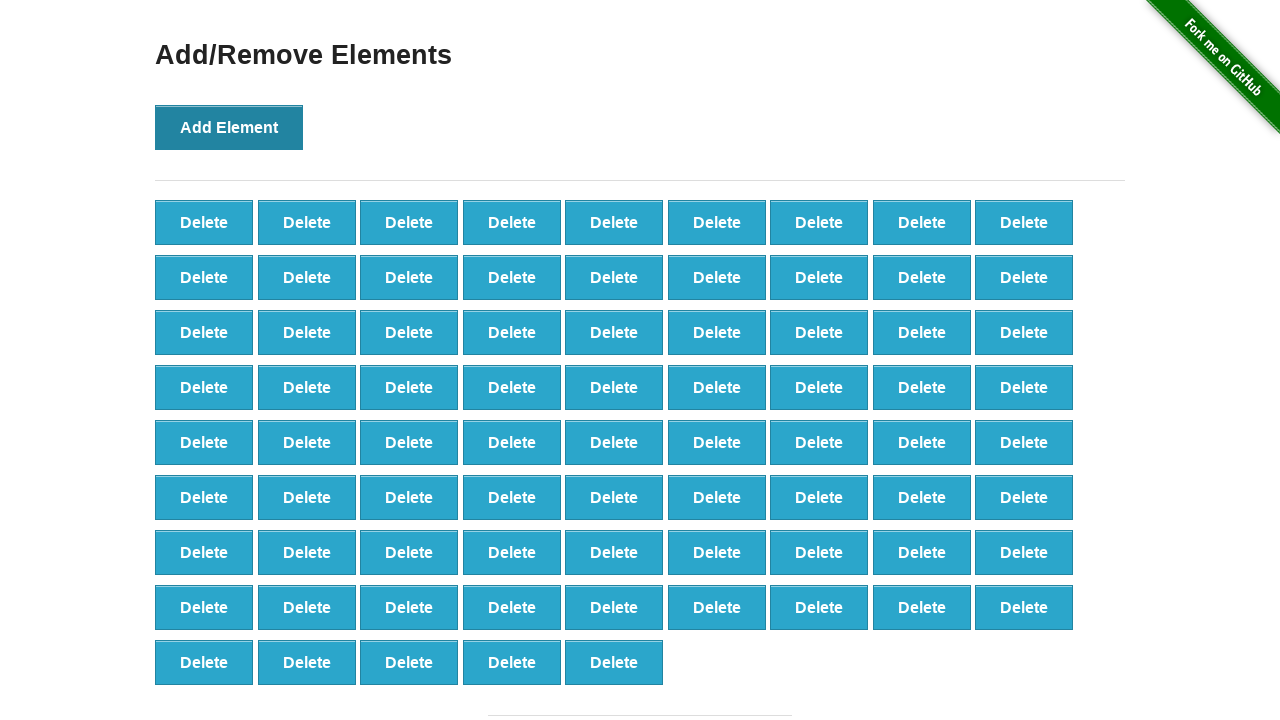

Clicked 'Add Element' button (iteration 78/100) at (229, 127) on button:text('Add Element')
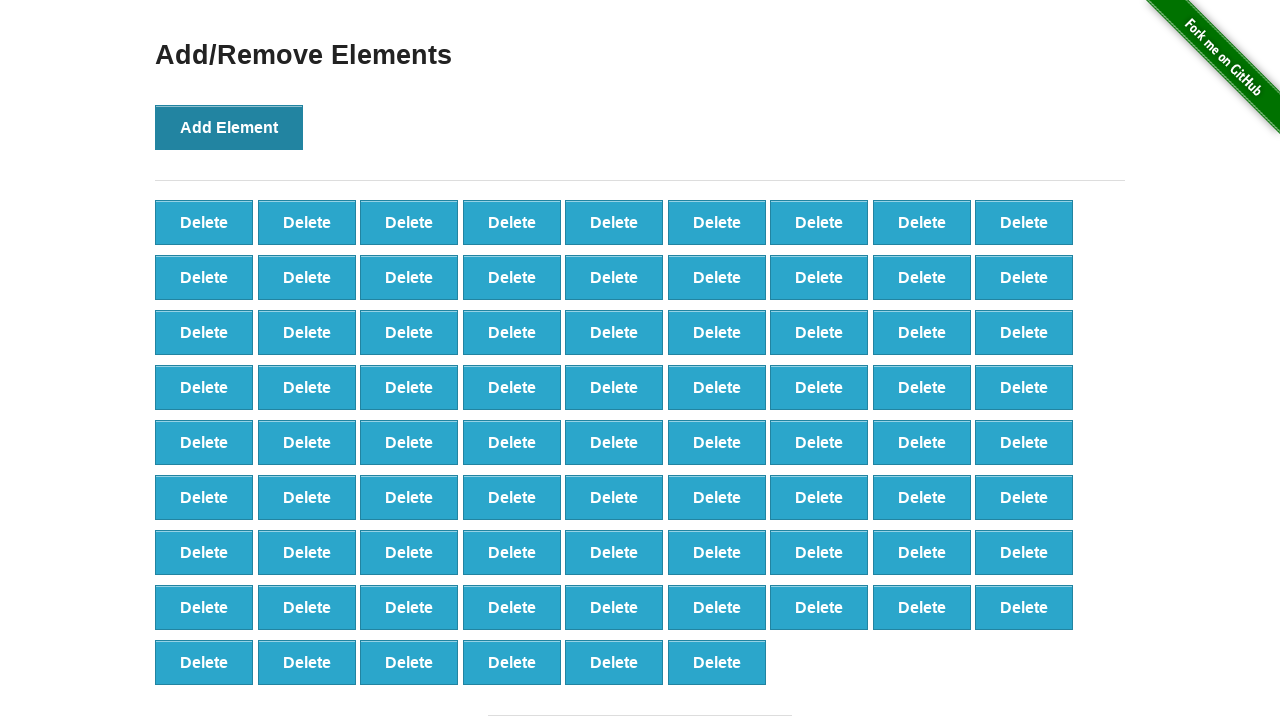

Clicked 'Add Element' button (iteration 79/100) at (229, 127) on button:text('Add Element')
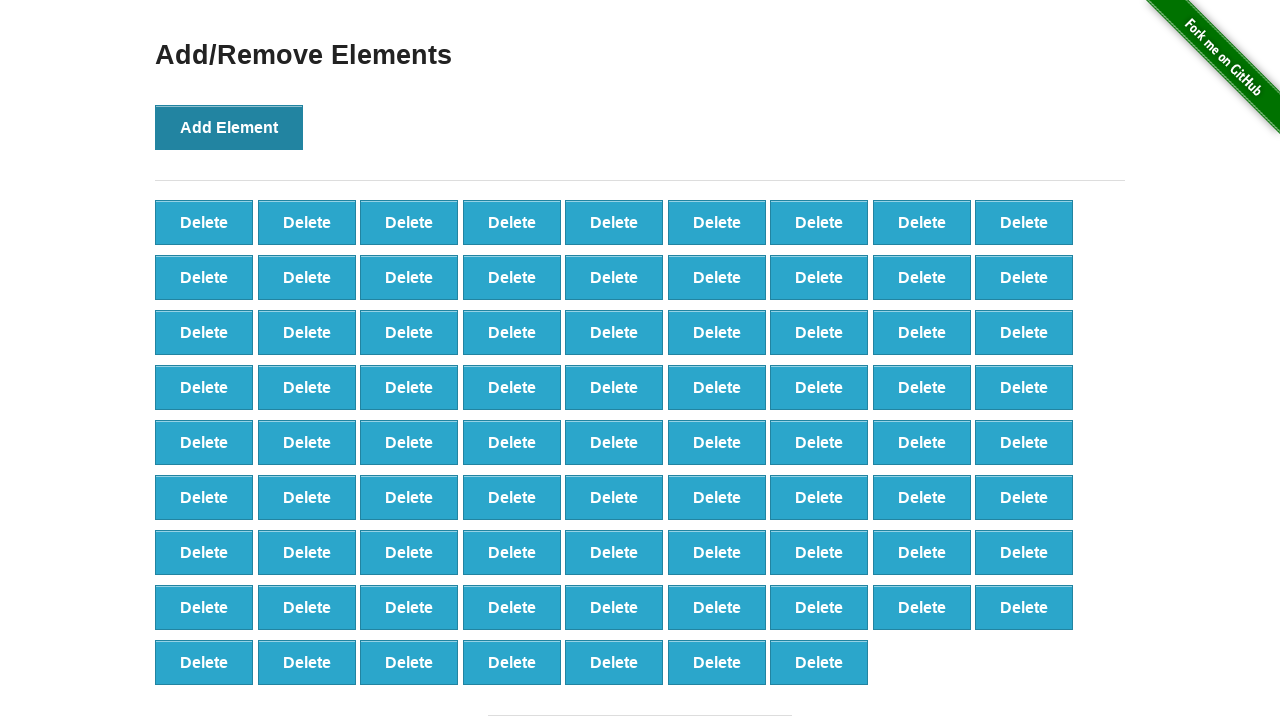

Clicked 'Add Element' button (iteration 80/100) at (229, 127) on button:text('Add Element')
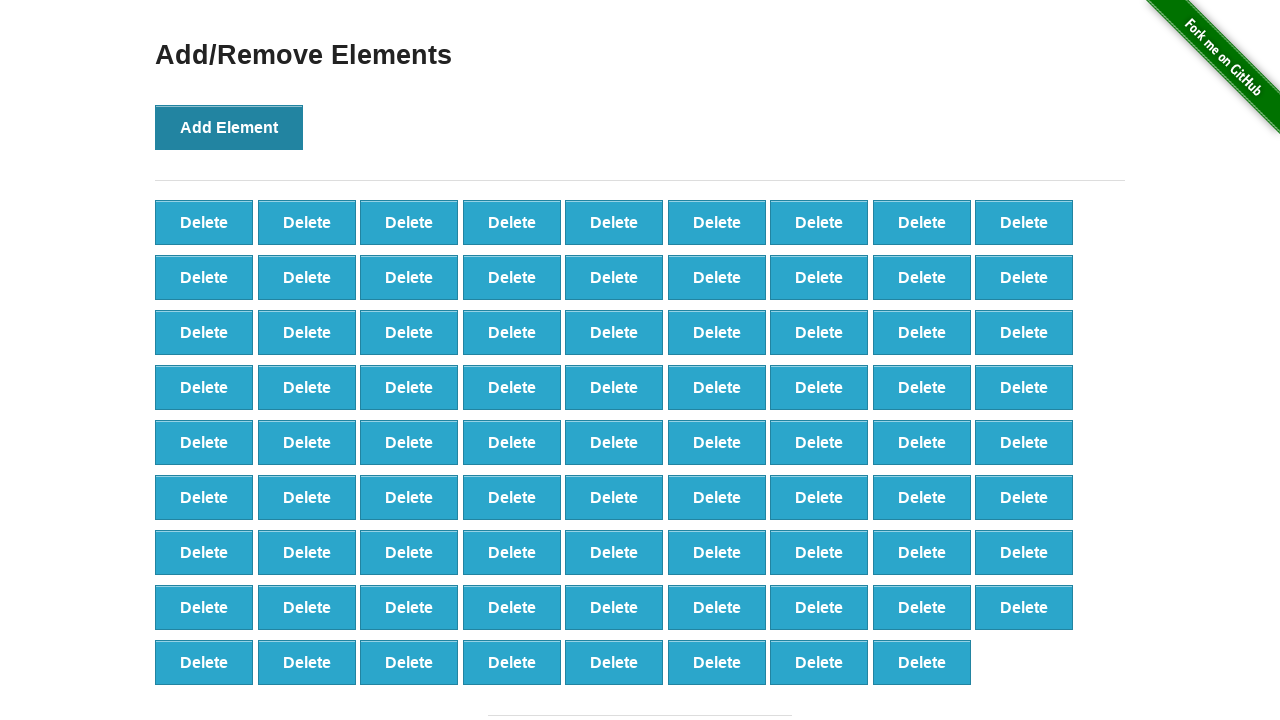

Clicked 'Add Element' button (iteration 81/100) at (229, 127) on button:text('Add Element')
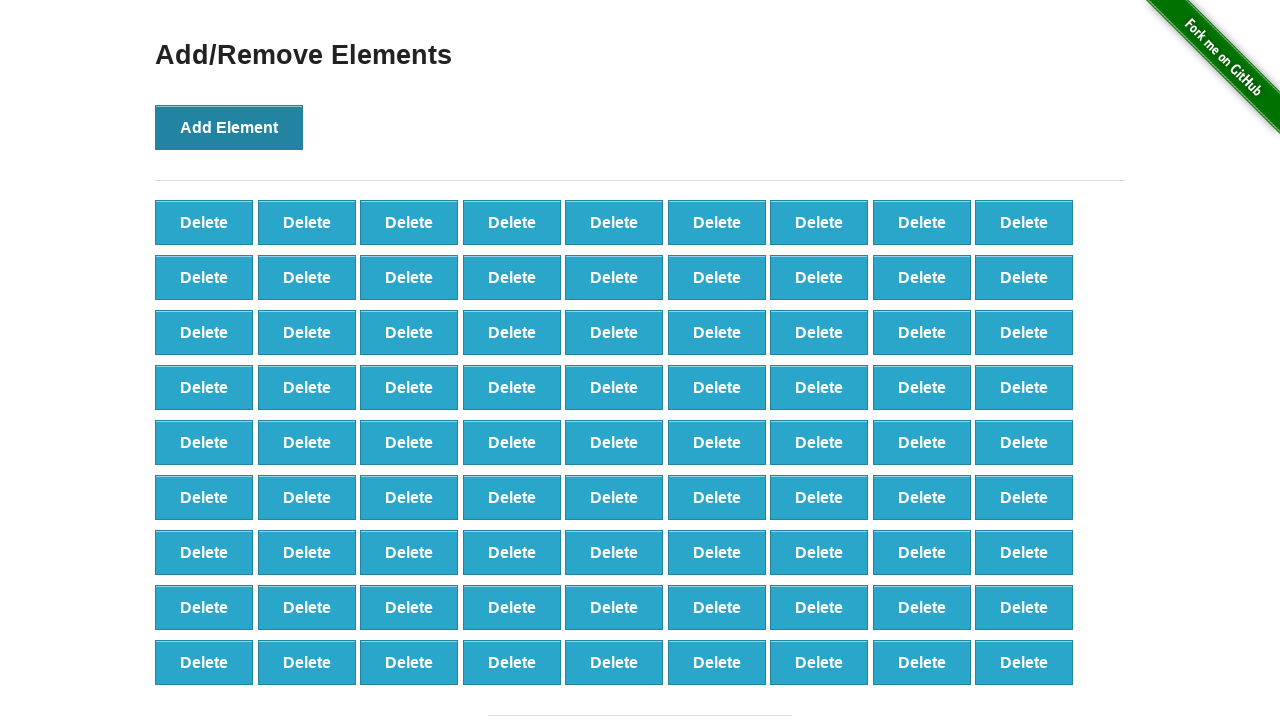

Clicked 'Add Element' button (iteration 82/100) at (229, 127) on button:text('Add Element')
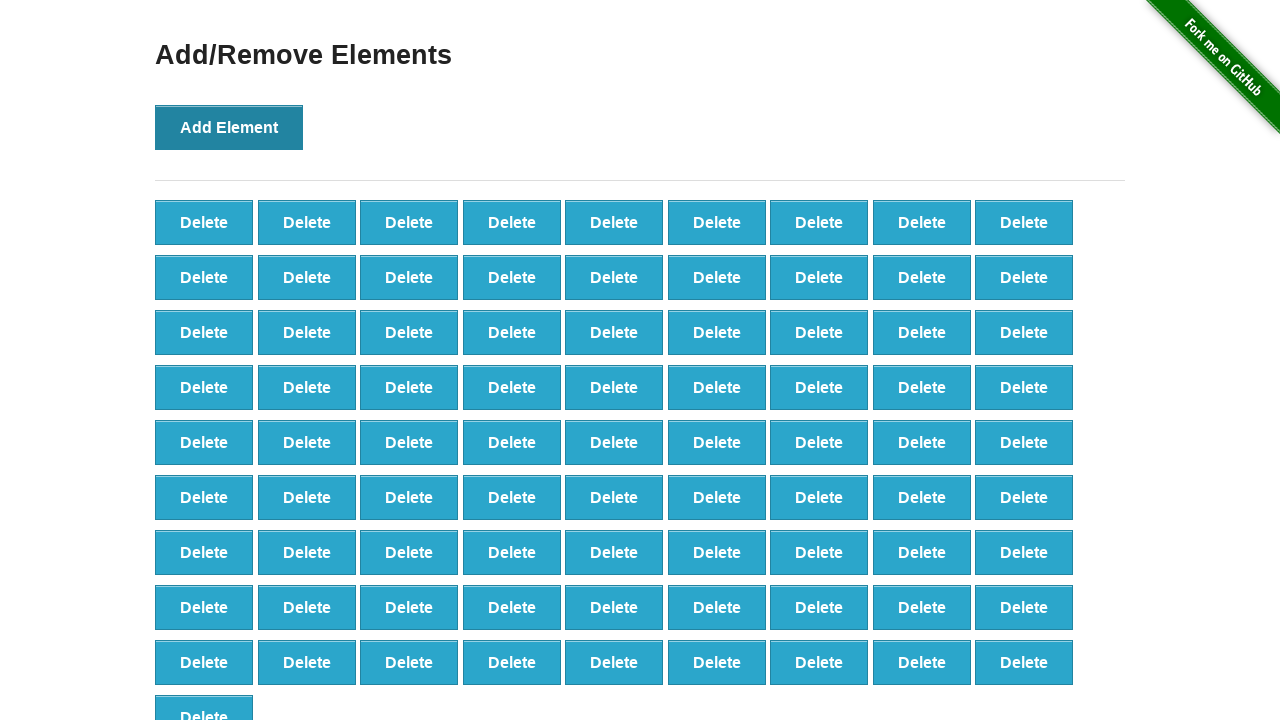

Clicked 'Add Element' button (iteration 83/100) at (229, 127) on button:text('Add Element')
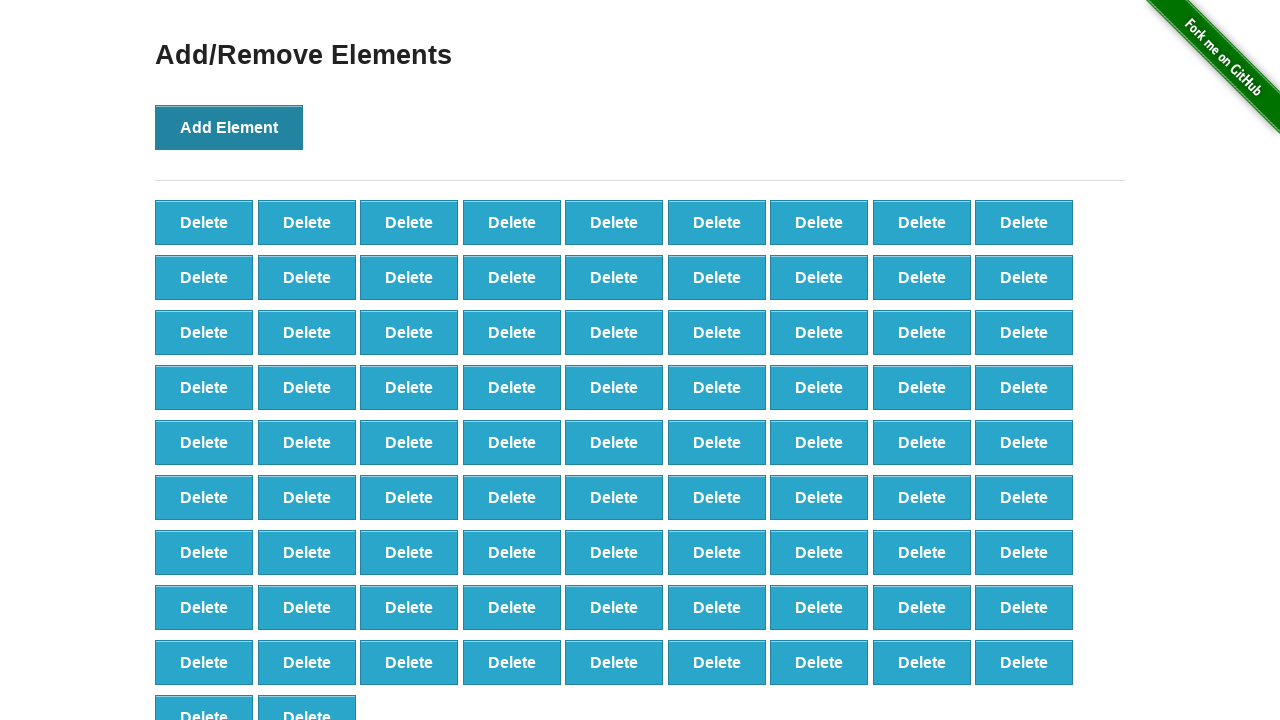

Clicked 'Add Element' button (iteration 84/100) at (229, 127) on button:text('Add Element')
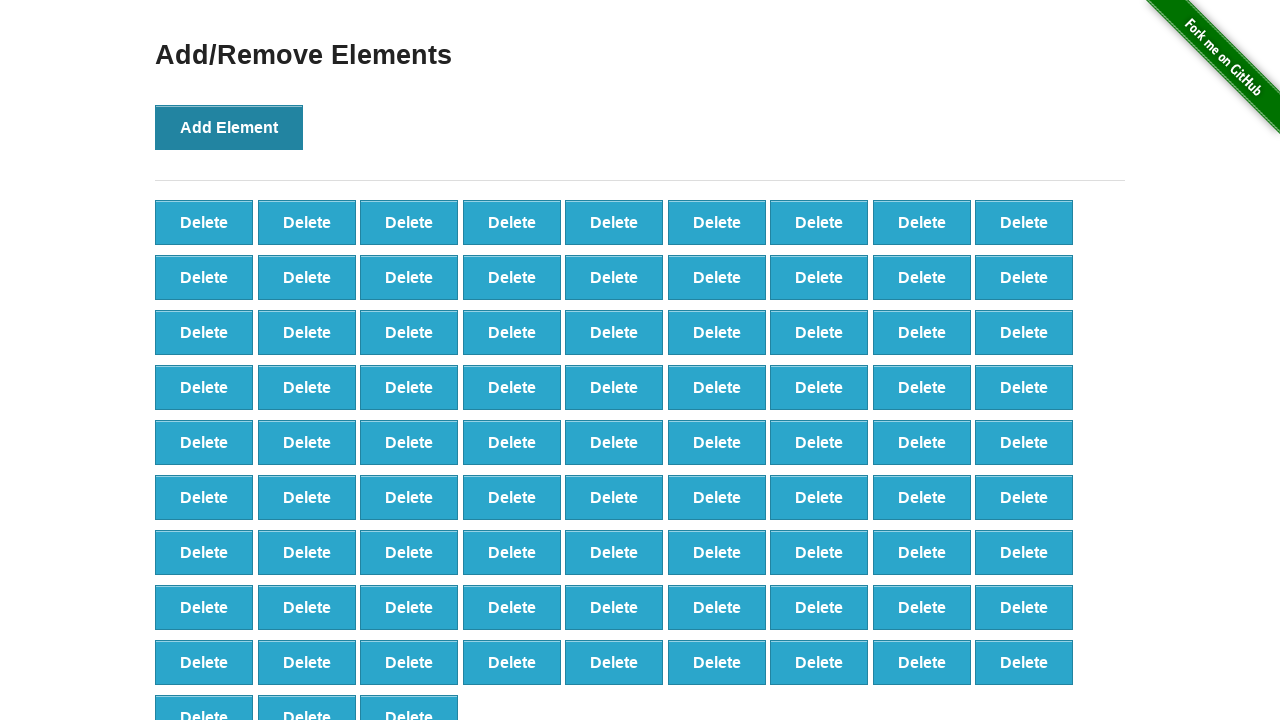

Clicked 'Add Element' button (iteration 85/100) at (229, 127) on button:text('Add Element')
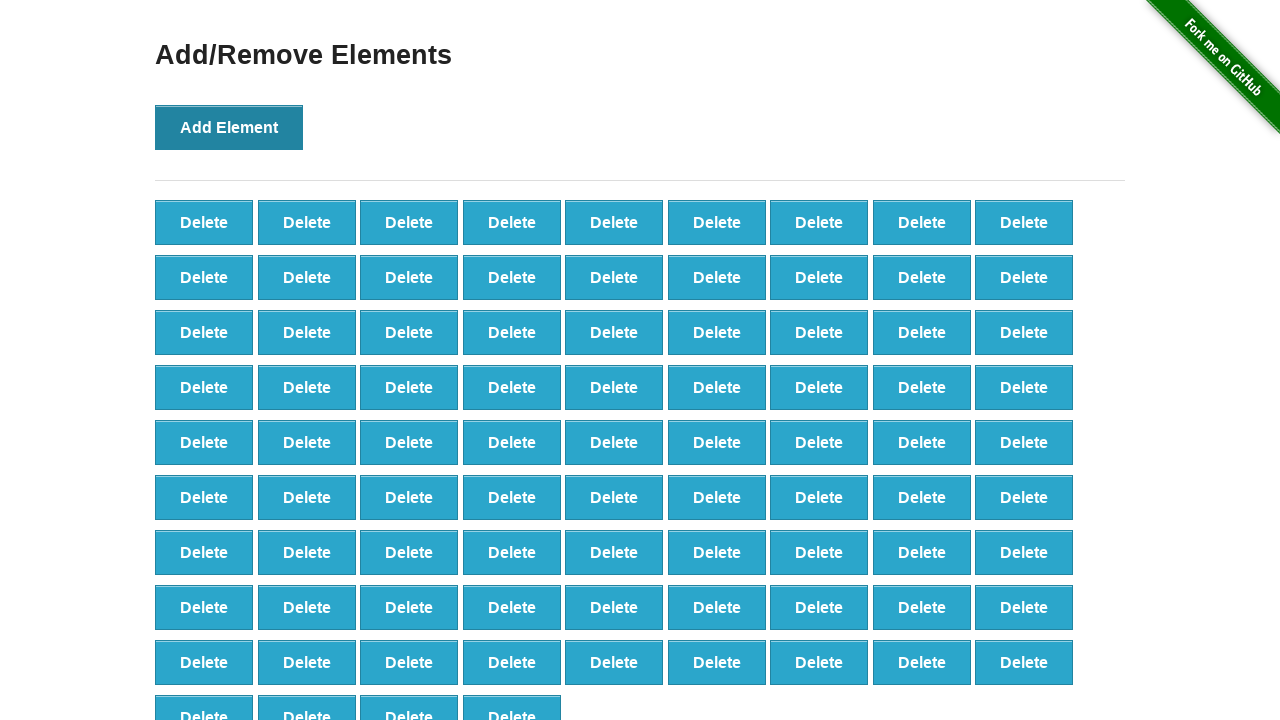

Clicked 'Add Element' button (iteration 86/100) at (229, 127) on button:text('Add Element')
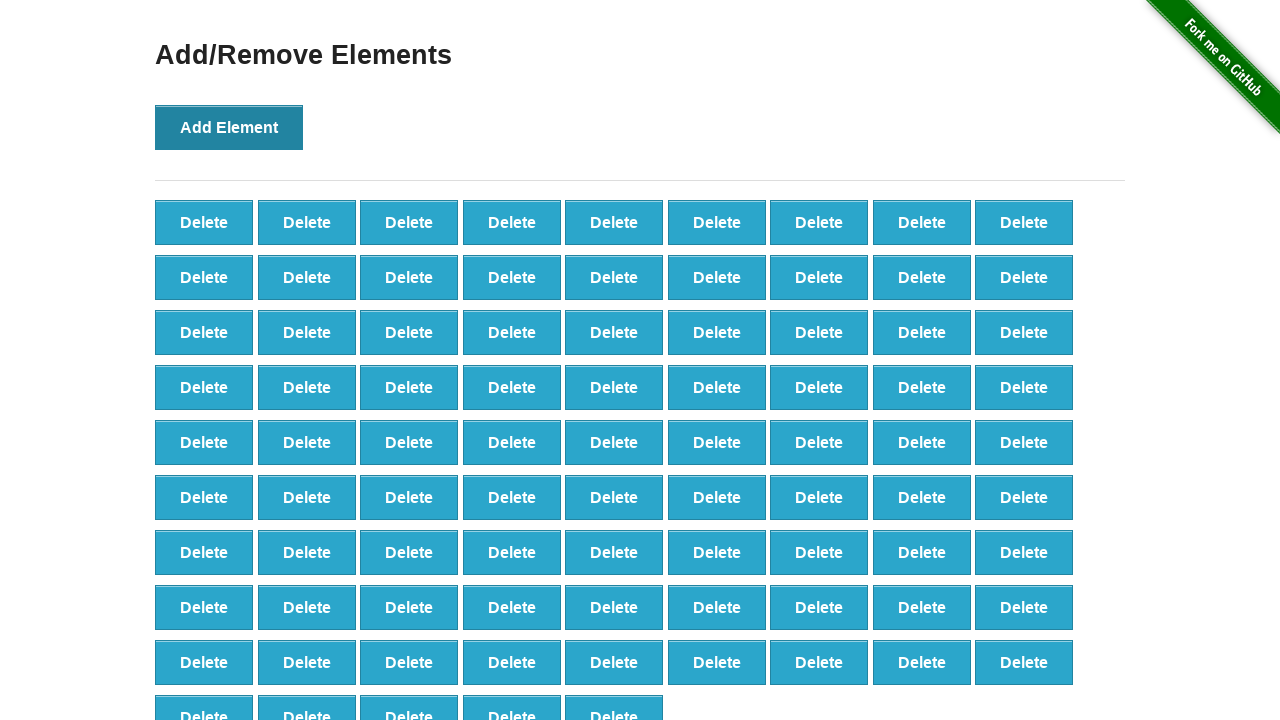

Clicked 'Add Element' button (iteration 87/100) at (229, 127) on button:text('Add Element')
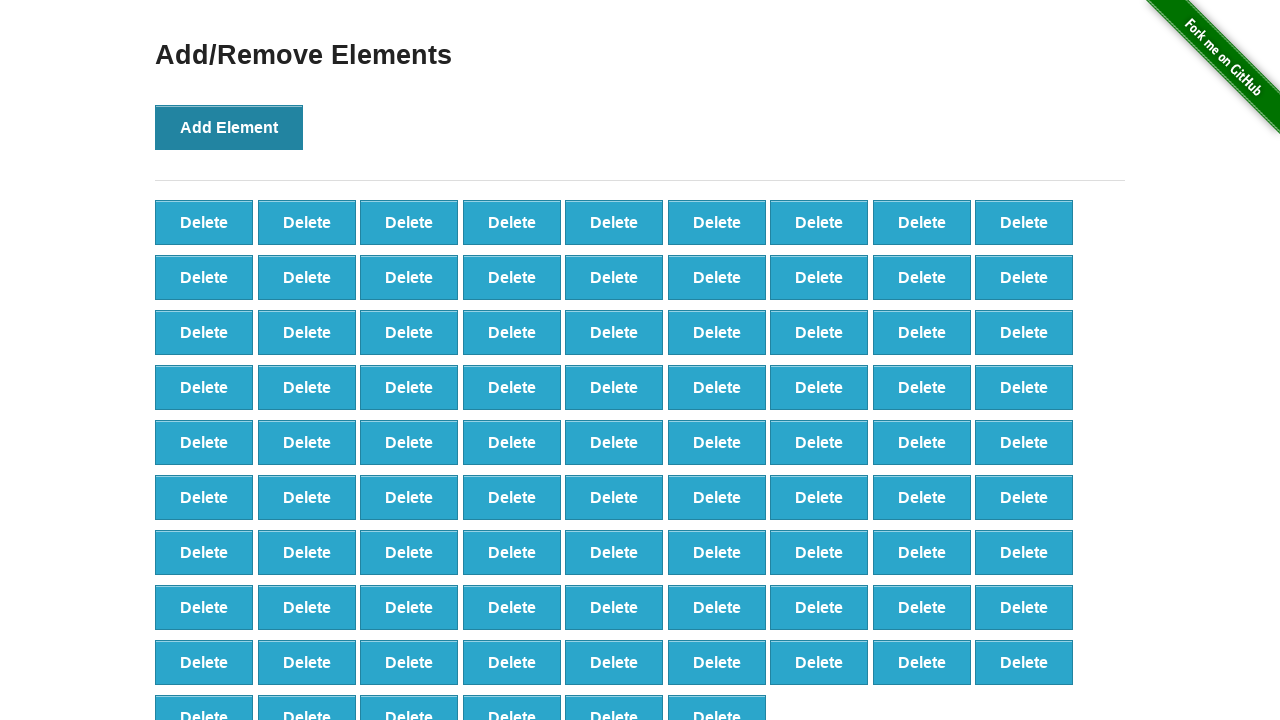

Clicked 'Add Element' button (iteration 88/100) at (229, 127) on button:text('Add Element')
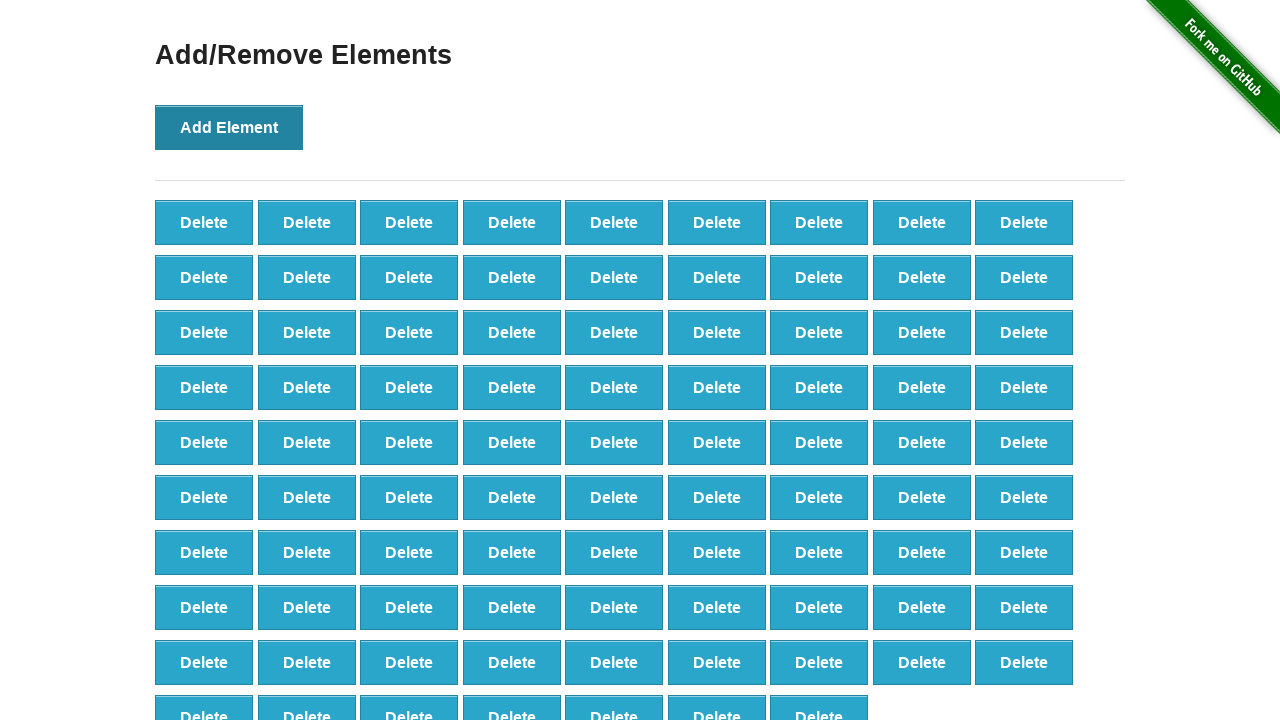

Clicked 'Add Element' button (iteration 89/100) at (229, 127) on button:text('Add Element')
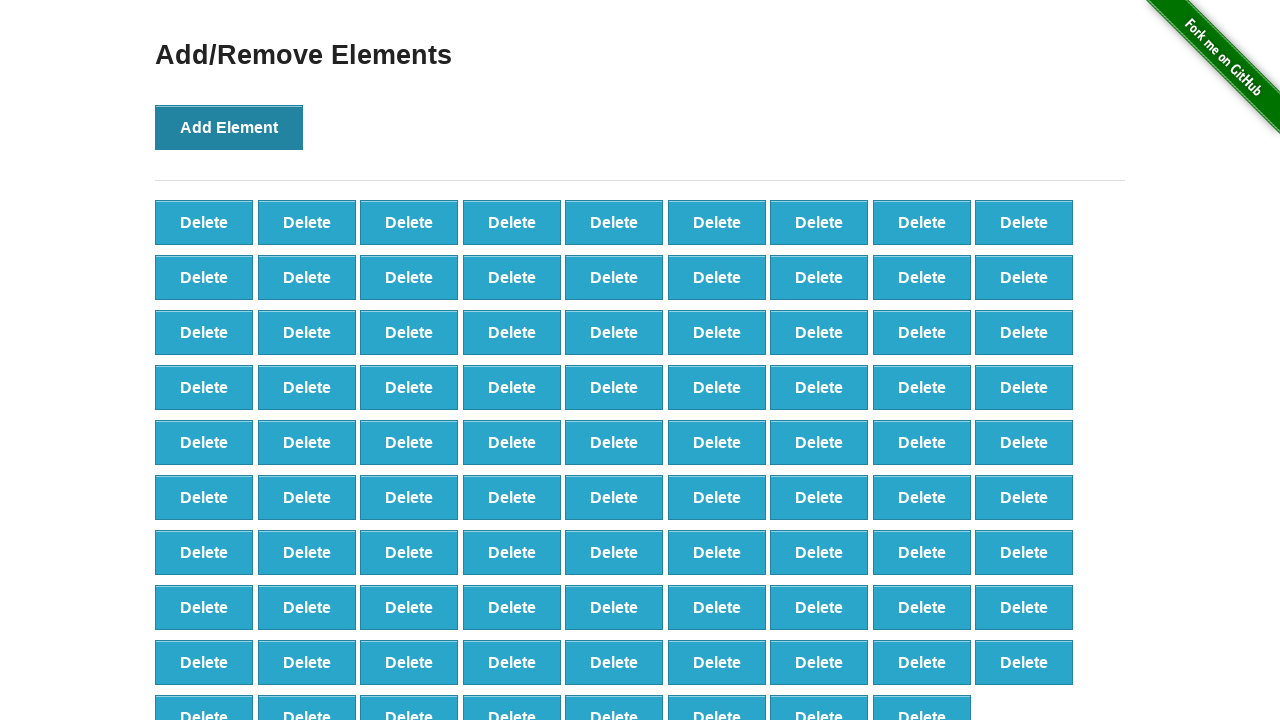

Clicked 'Add Element' button (iteration 90/100) at (229, 127) on button:text('Add Element')
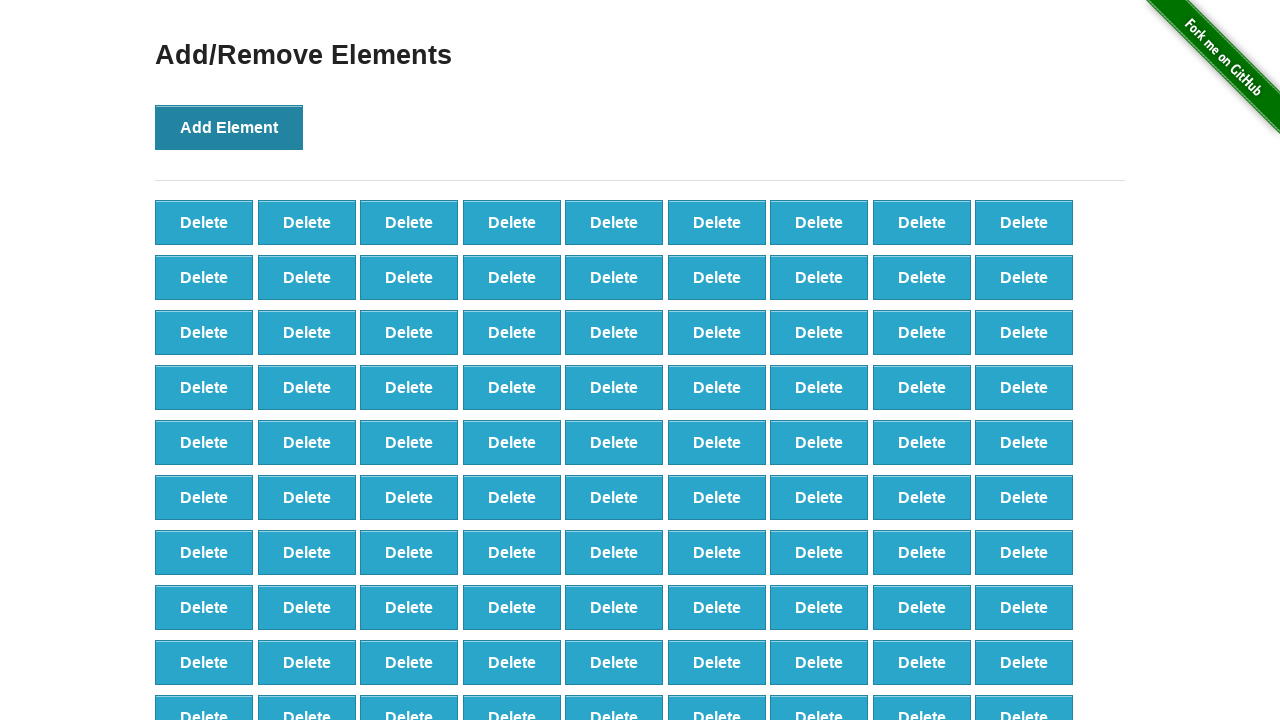

Clicked 'Add Element' button (iteration 91/100) at (229, 127) on button:text('Add Element')
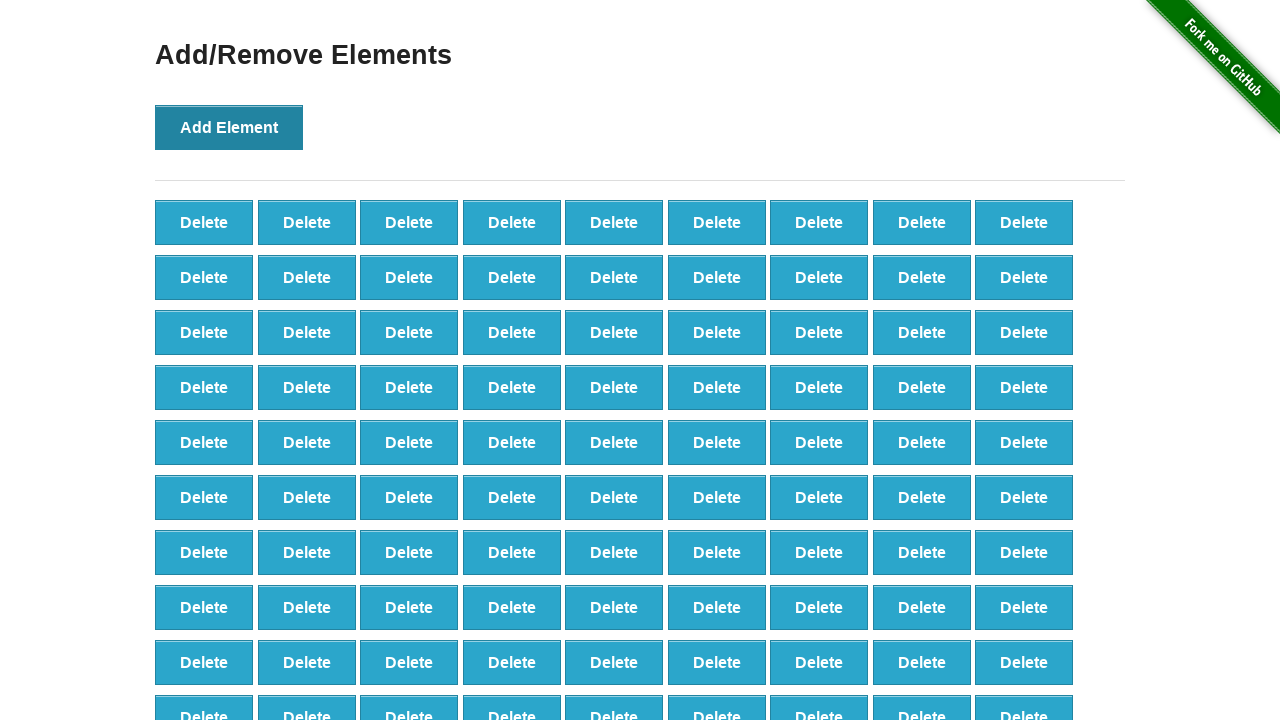

Clicked 'Add Element' button (iteration 92/100) at (229, 127) on button:text('Add Element')
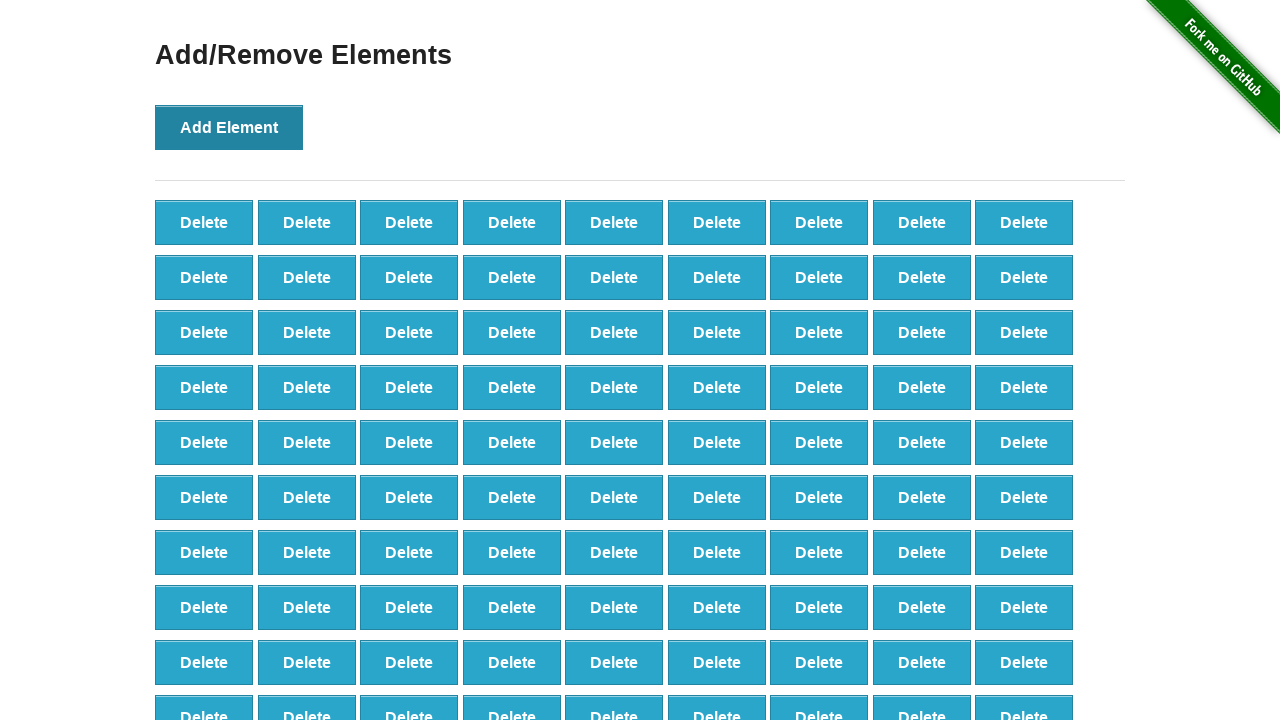

Clicked 'Add Element' button (iteration 93/100) at (229, 127) on button:text('Add Element')
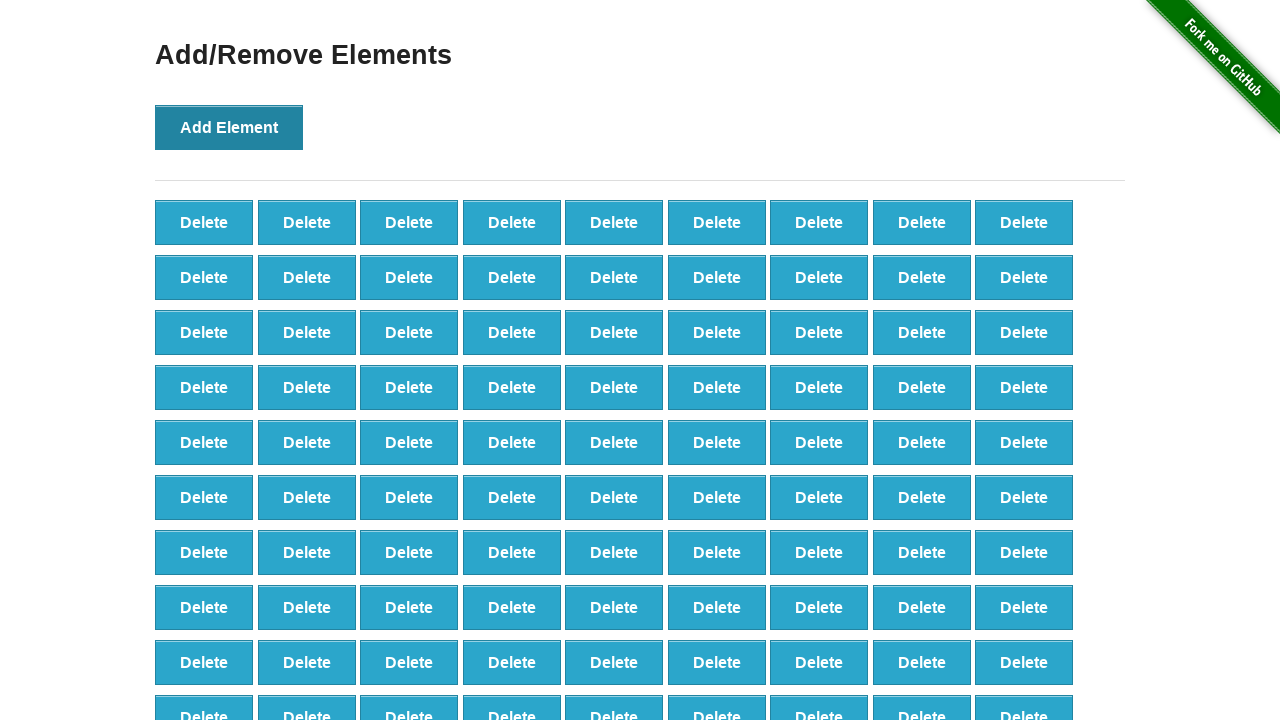

Clicked 'Add Element' button (iteration 94/100) at (229, 127) on button:text('Add Element')
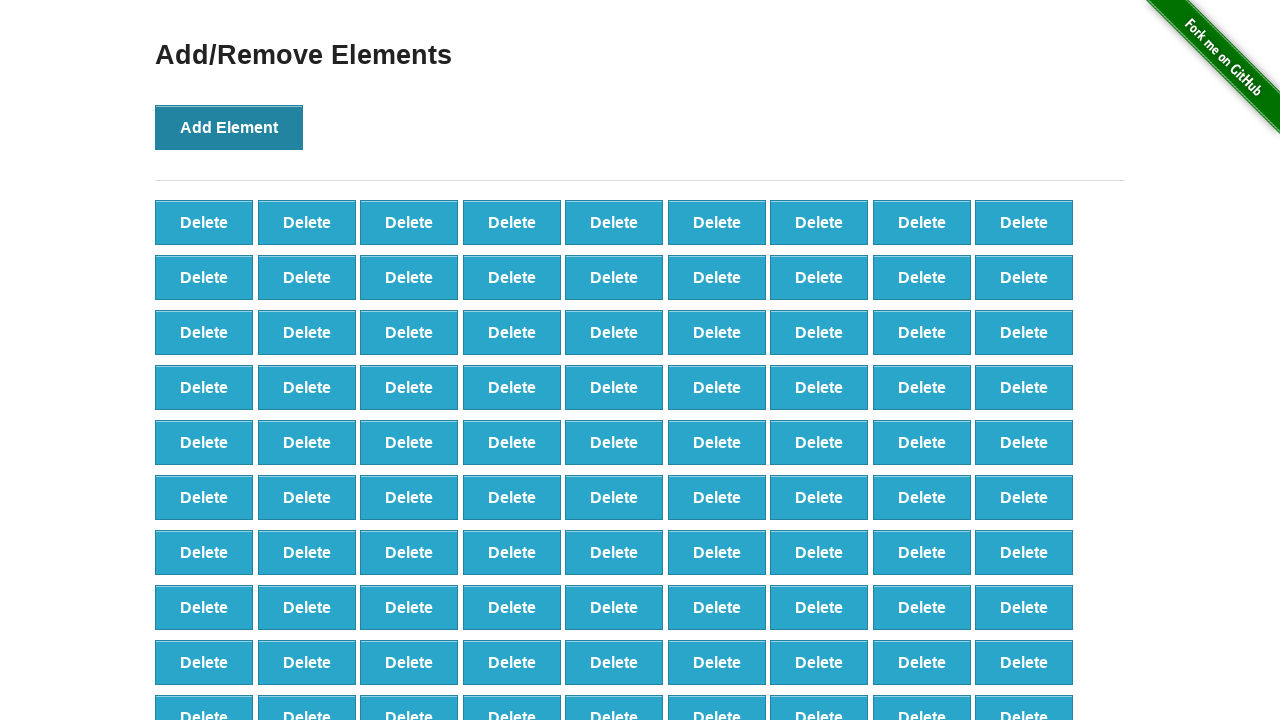

Clicked 'Add Element' button (iteration 95/100) at (229, 127) on button:text('Add Element')
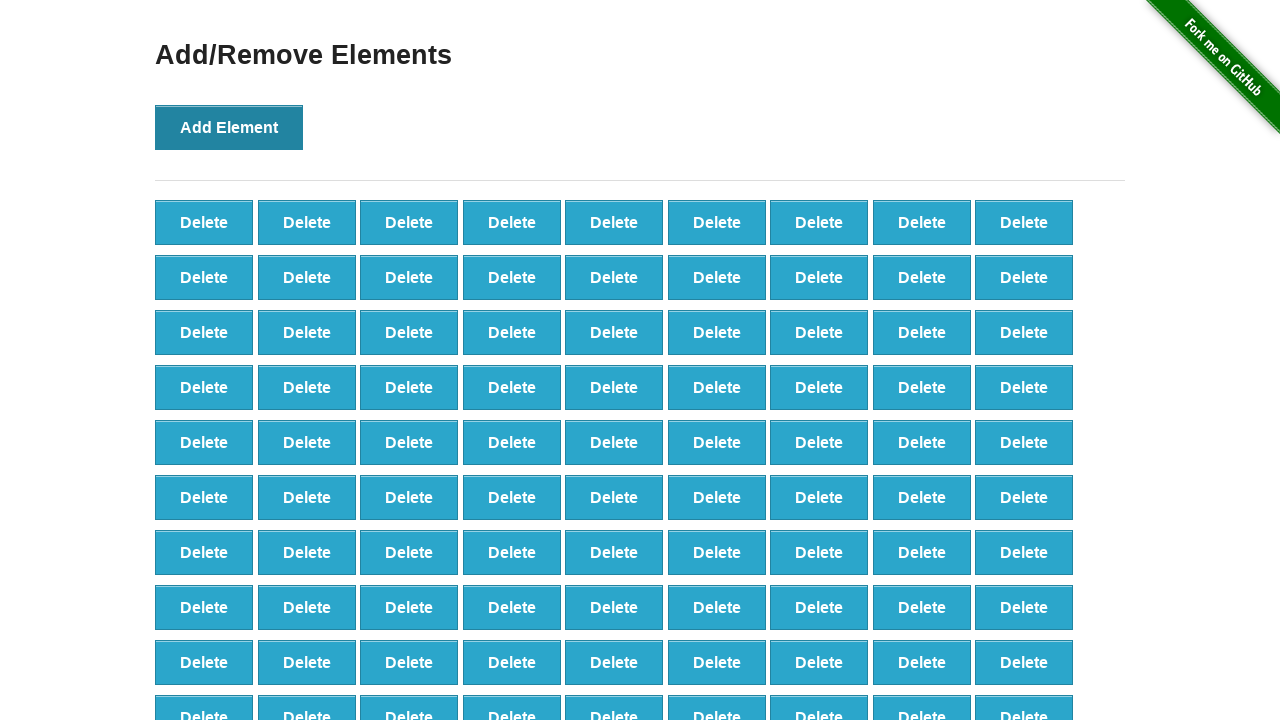

Clicked 'Add Element' button (iteration 96/100) at (229, 127) on button:text('Add Element')
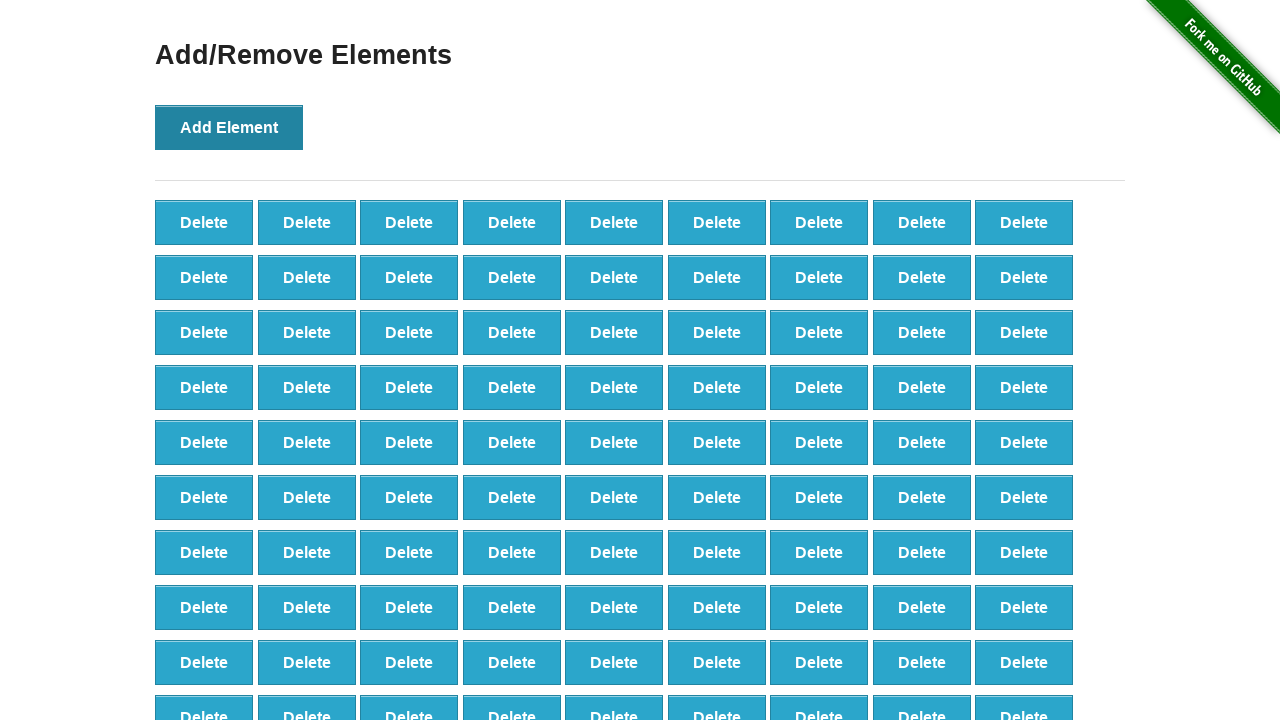

Clicked 'Add Element' button (iteration 97/100) at (229, 127) on button:text('Add Element')
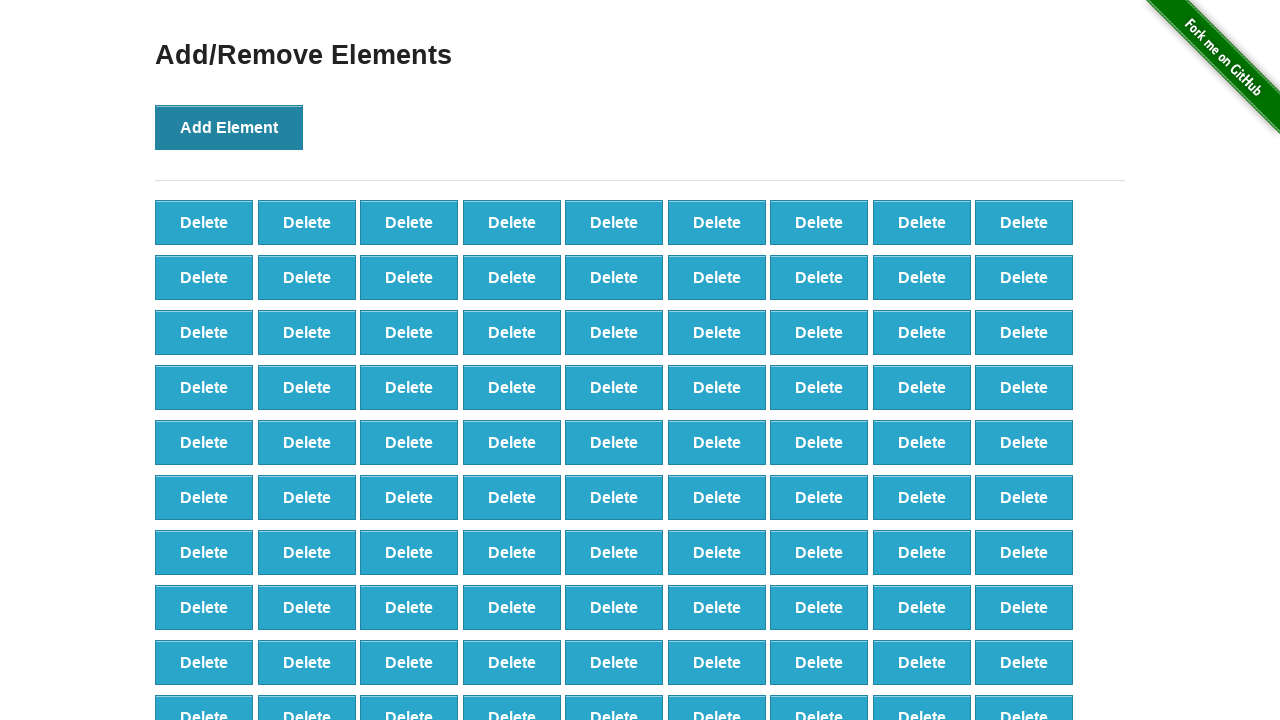

Clicked 'Add Element' button (iteration 98/100) at (229, 127) on button:text('Add Element')
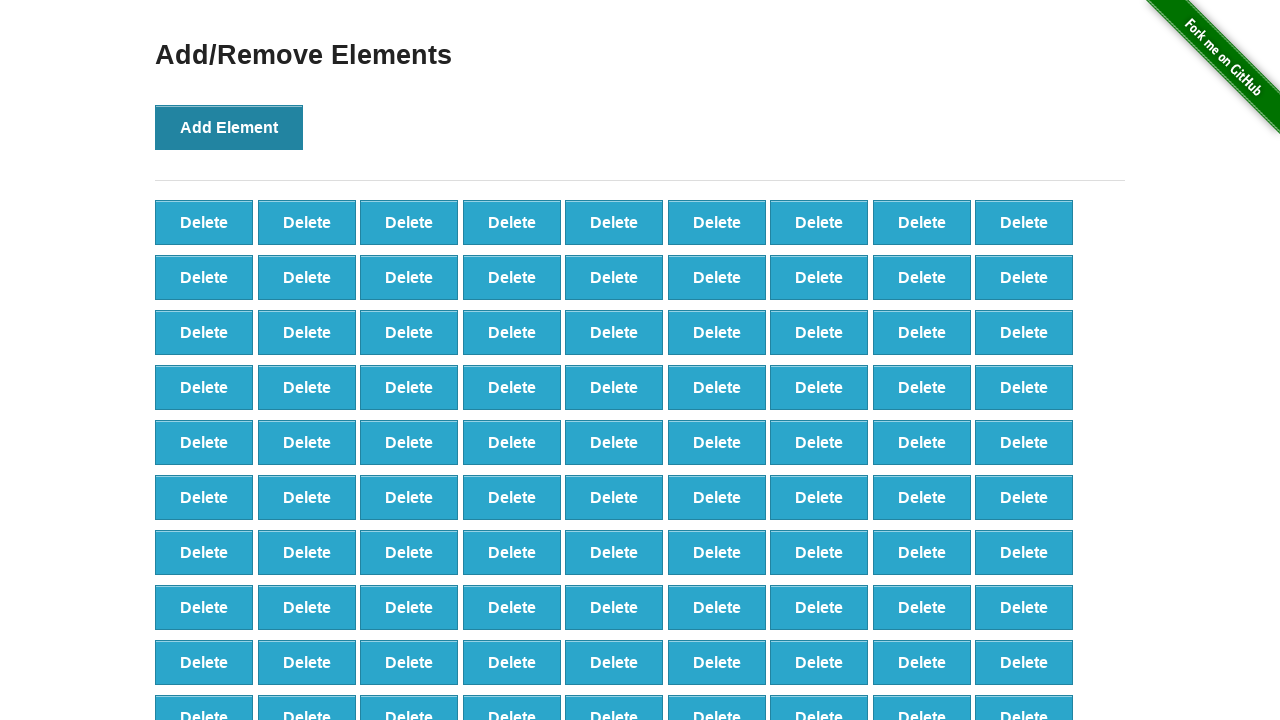

Clicked 'Add Element' button (iteration 99/100) at (229, 127) on button:text('Add Element')
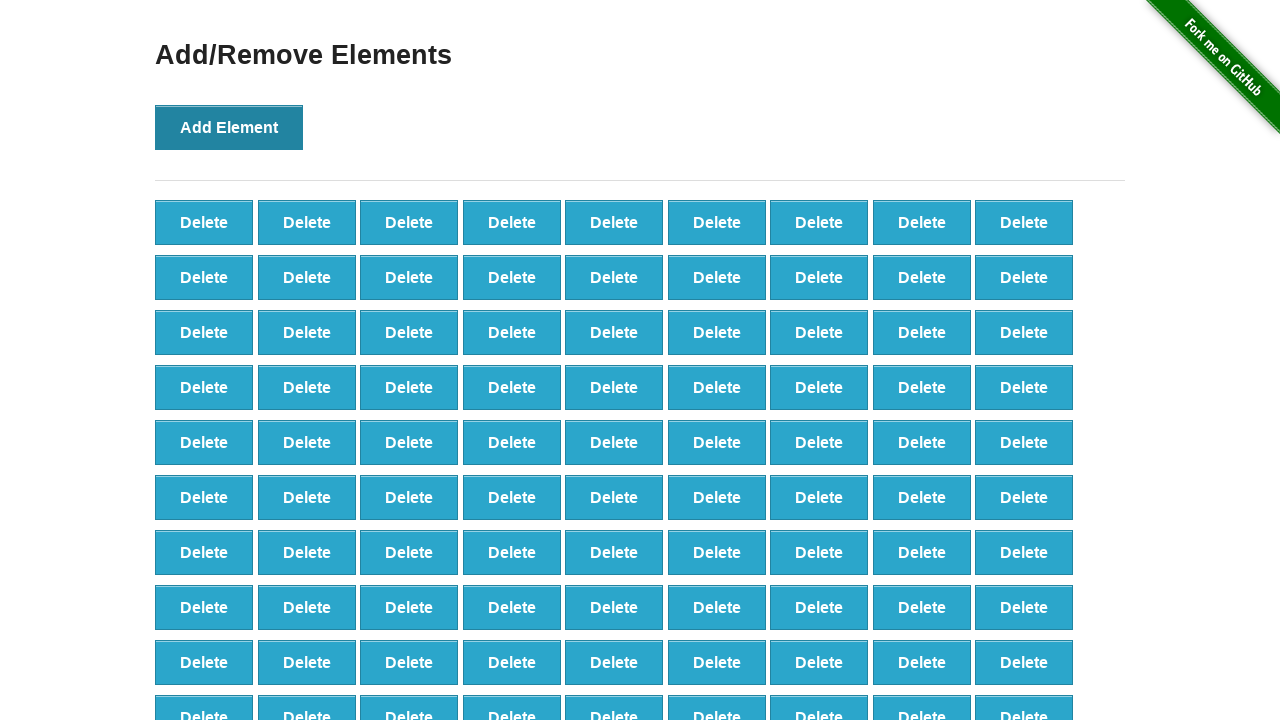

Clicked 'Add Element' button (iteration 100/100) at (229, 127) on button:text('Add Element')
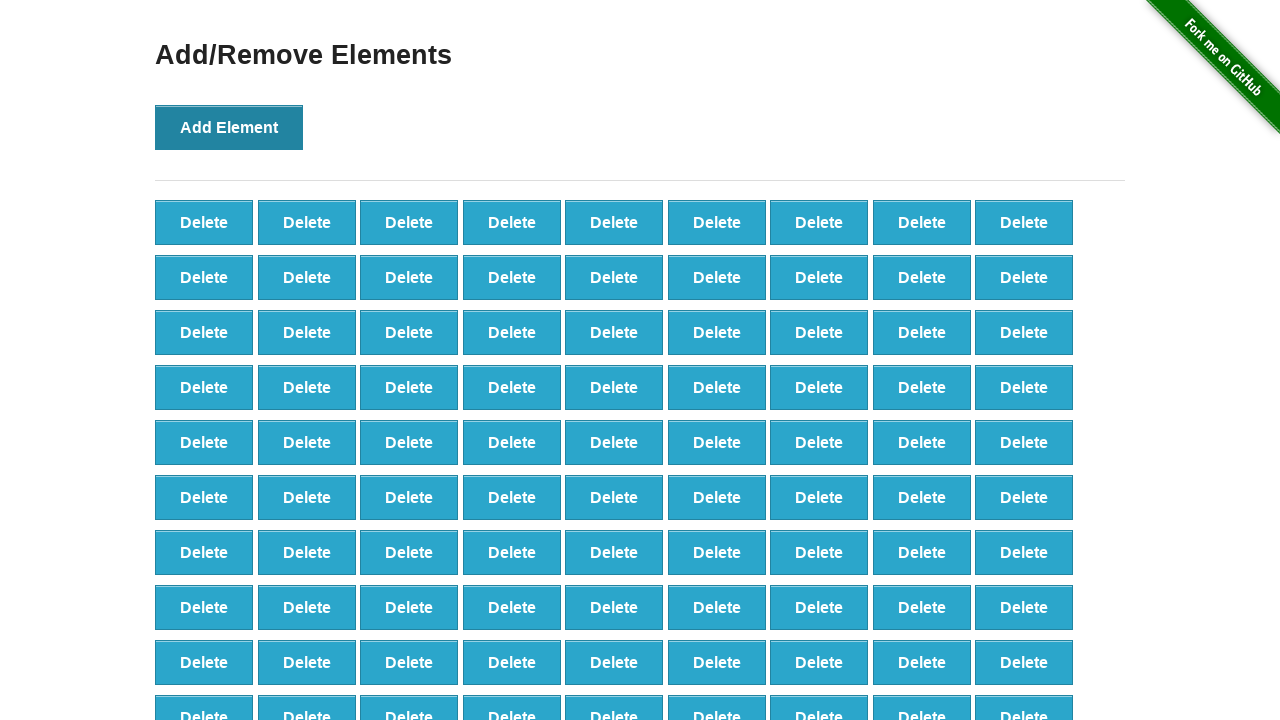

Located all delete buttons
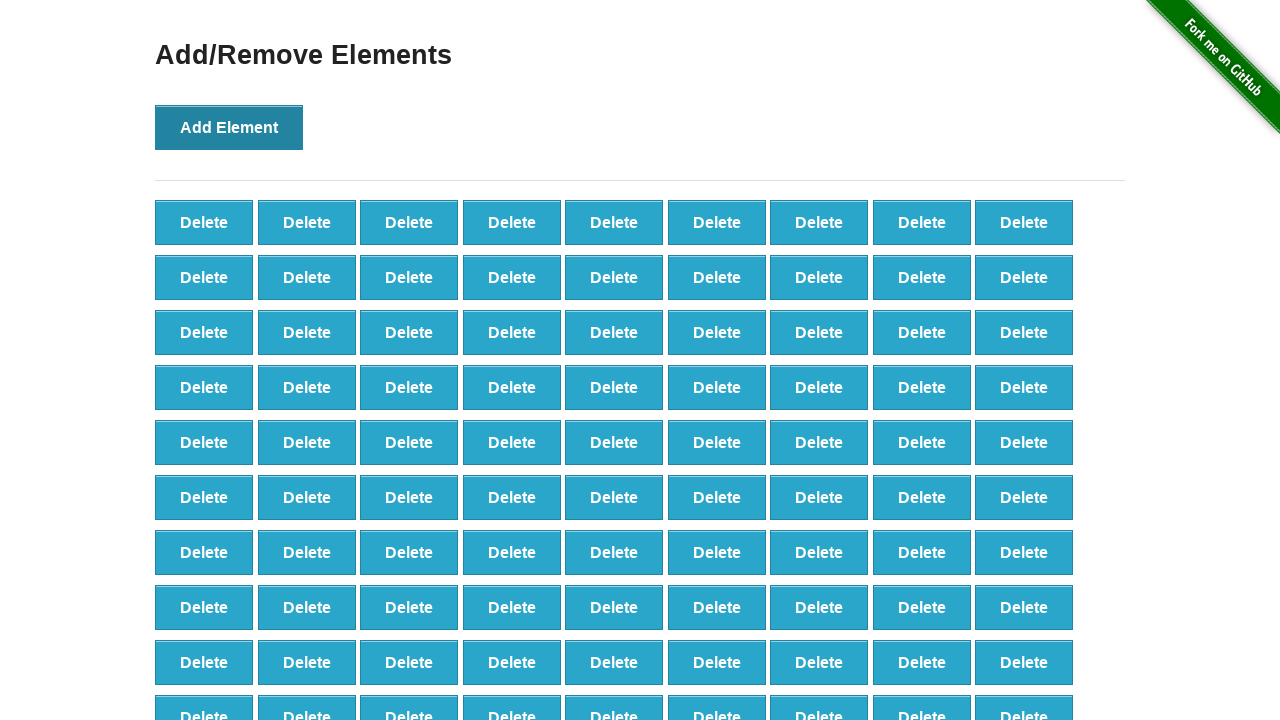

Clicked delete button (iteration 1/20) at (204, 222) on button:text('Delete') >> nth=0
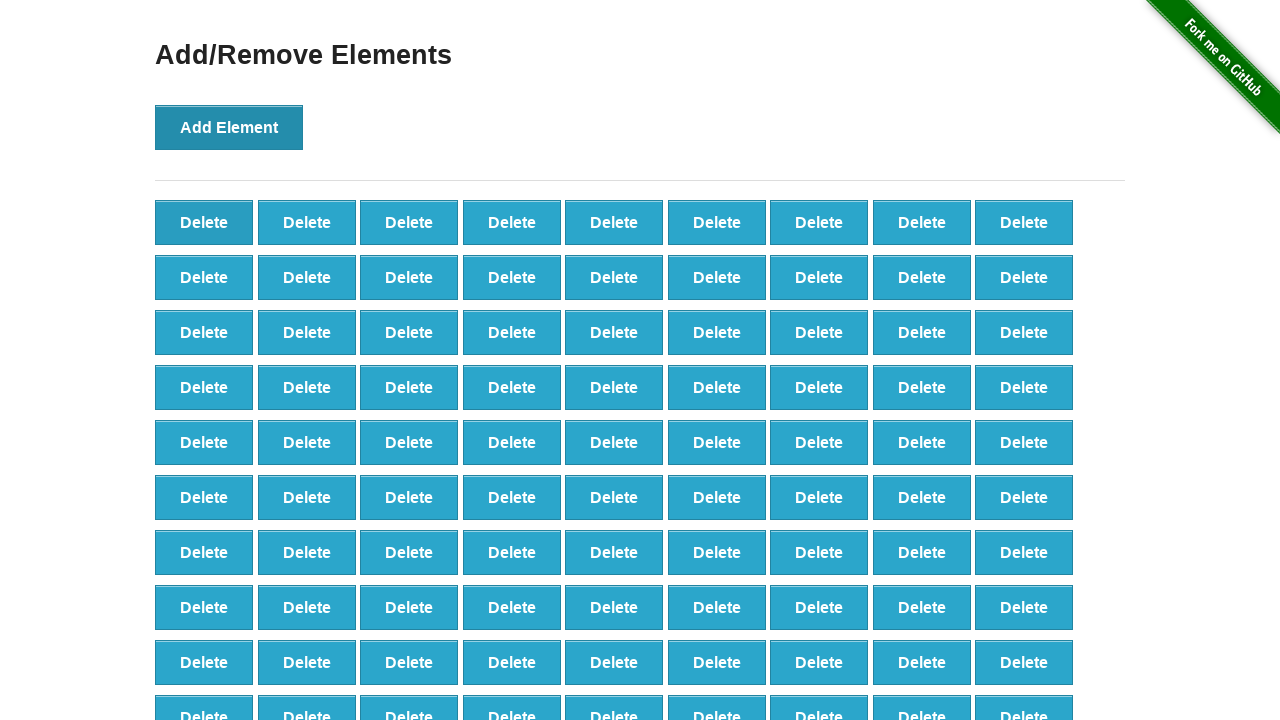

Clicked delete button (iteration 2/20) at (307, 222) on button:text('Delete') >> nth=1
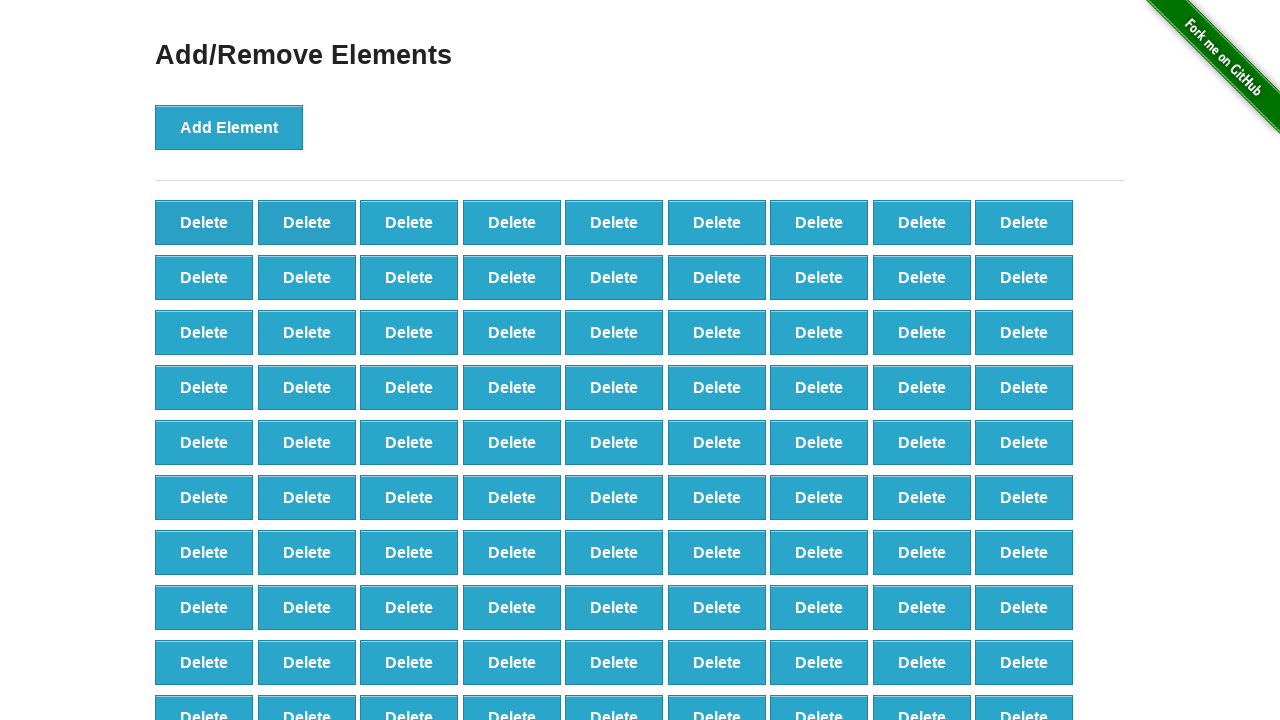

Clicked delete button (iteration 3/20) at (409, 222) on button:text('Delete') >> nth=2
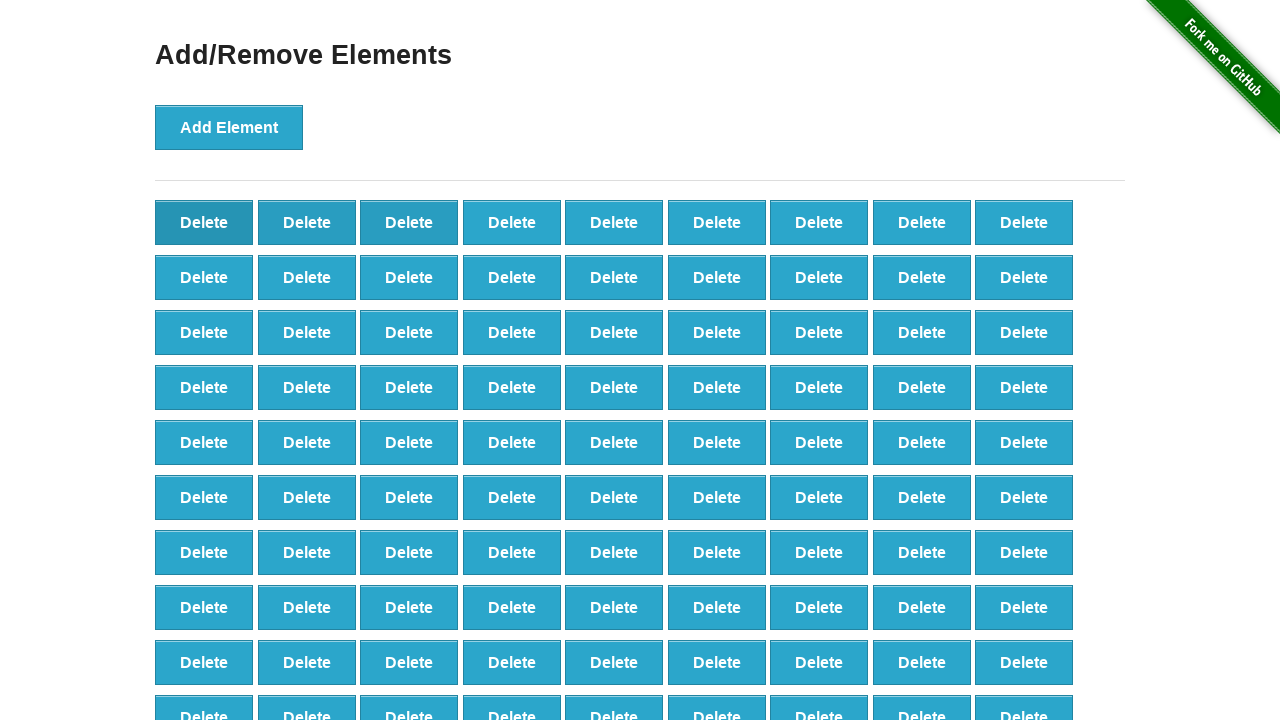

Clicked delete button (iteration 4/20) at (512, 222) on button:text('Delete') >> nth=3
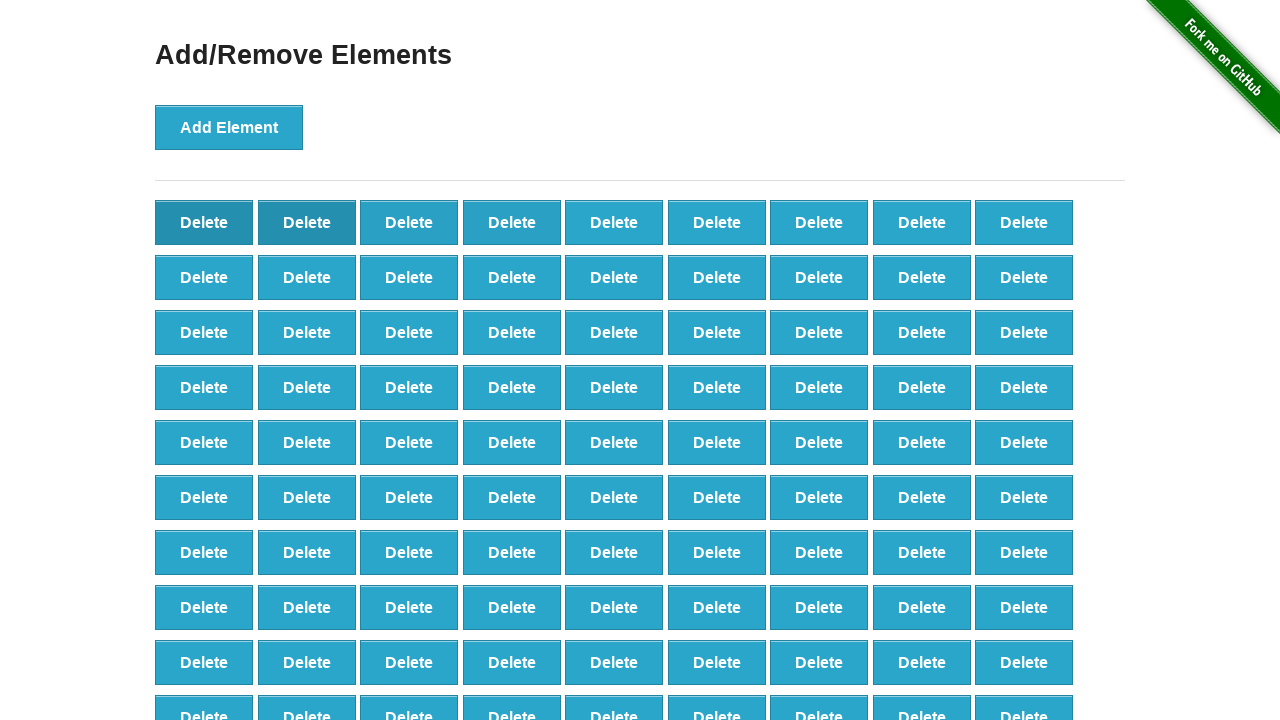

Clicked delete button (iteration 5/20) at (614, 222) on button:text('Delete') >> nth=4
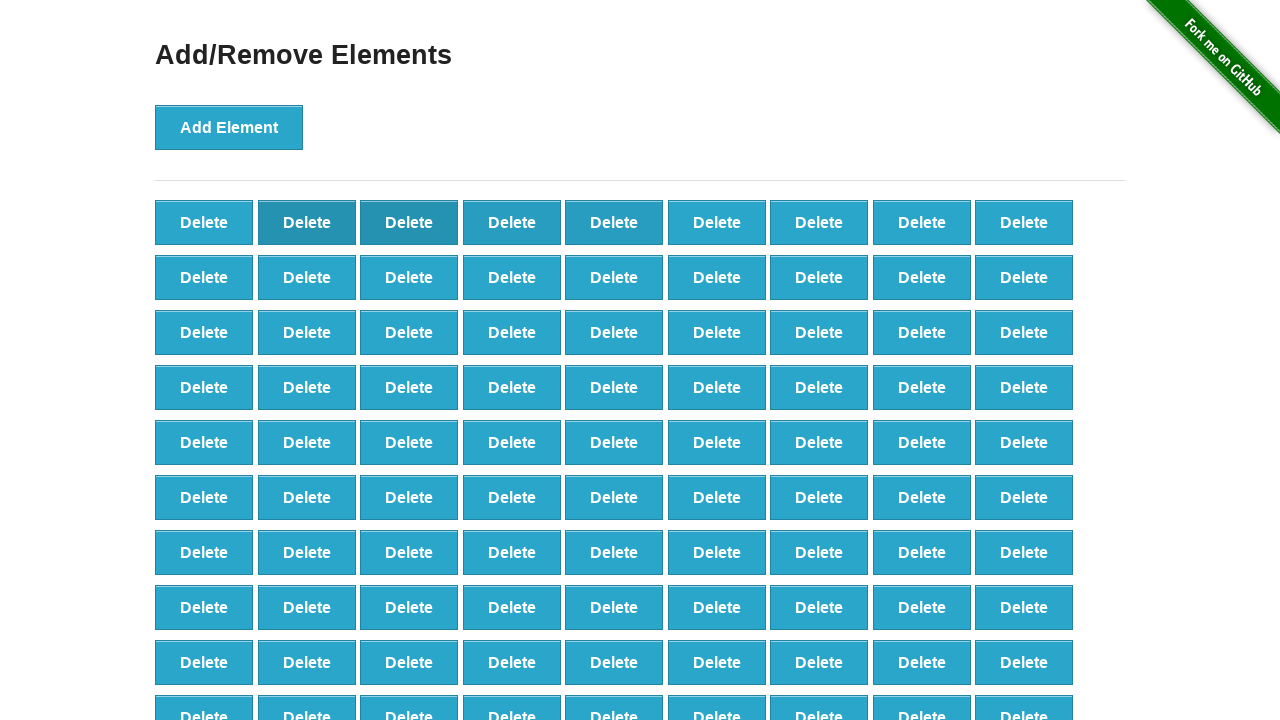

Clicked delete button (iteration 6/20) at (717, 222) on button:text('Delete') >> nth=5
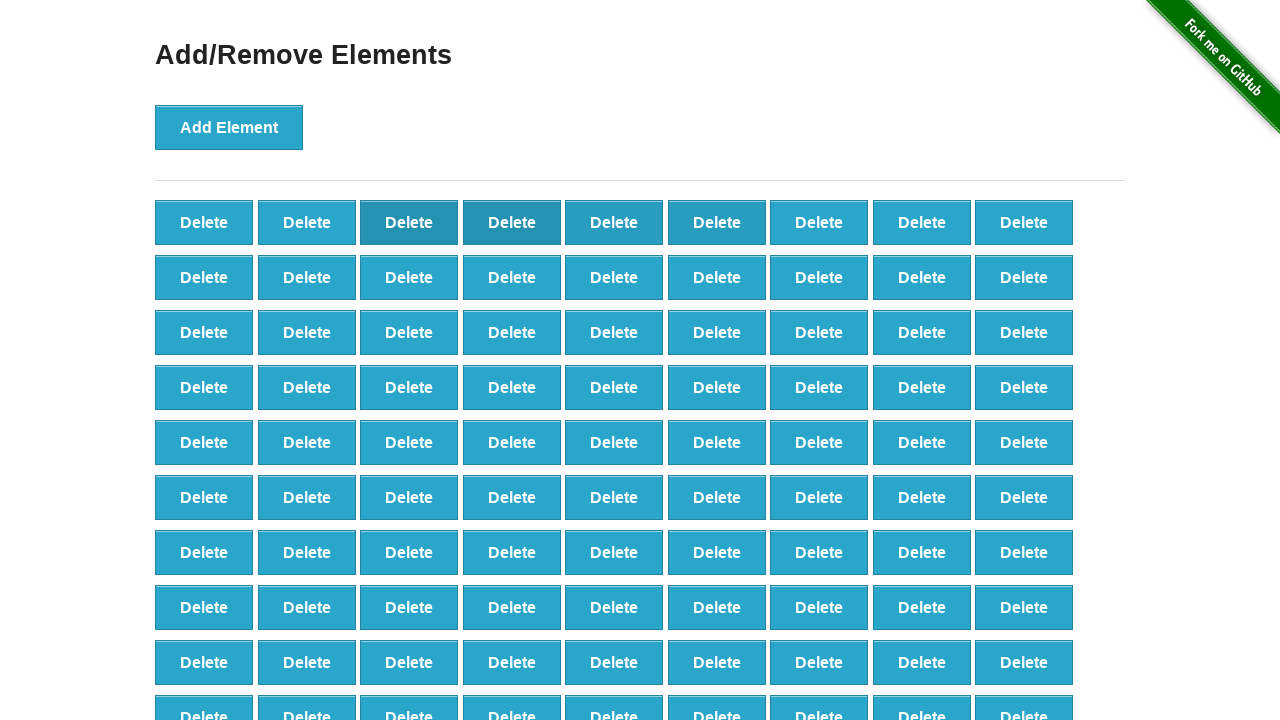

Clicked delete button (iteration 7/20) at (819, 222) on button:text('Delete') >> nth=6
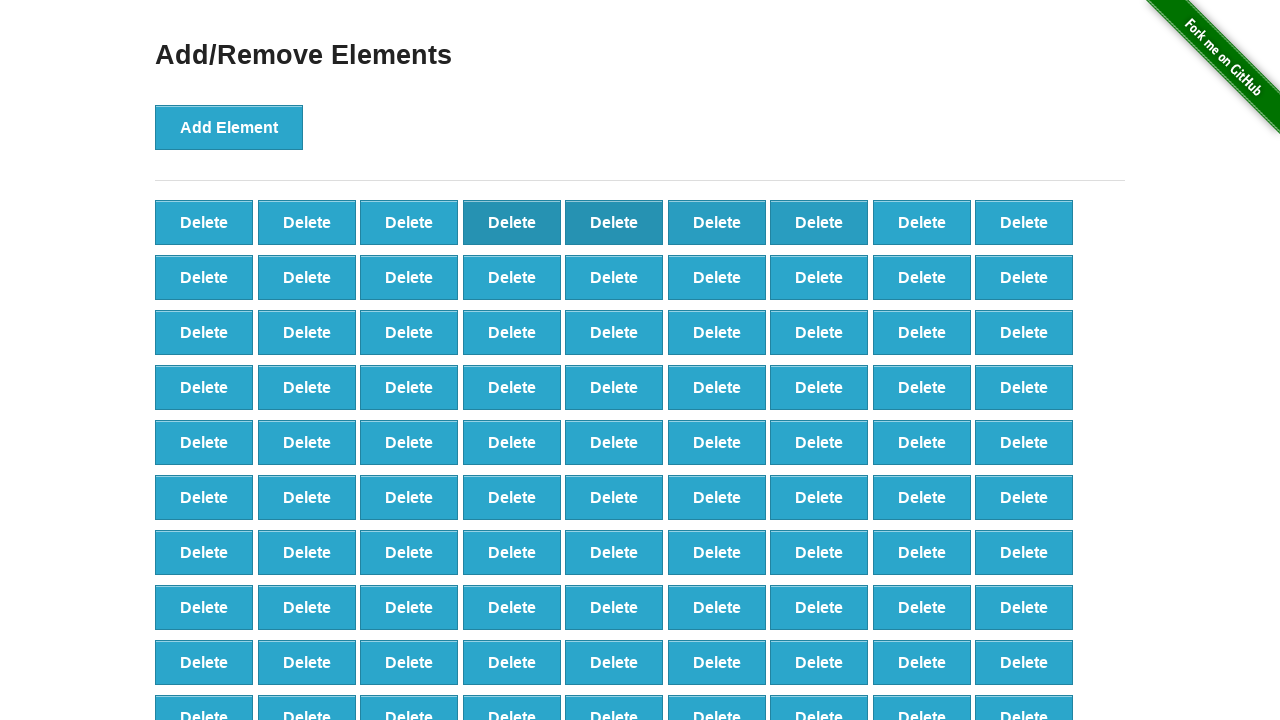

Clicked delete button (iteration 8/20) at (922, 222) on button:text('Delete') >> nth=7
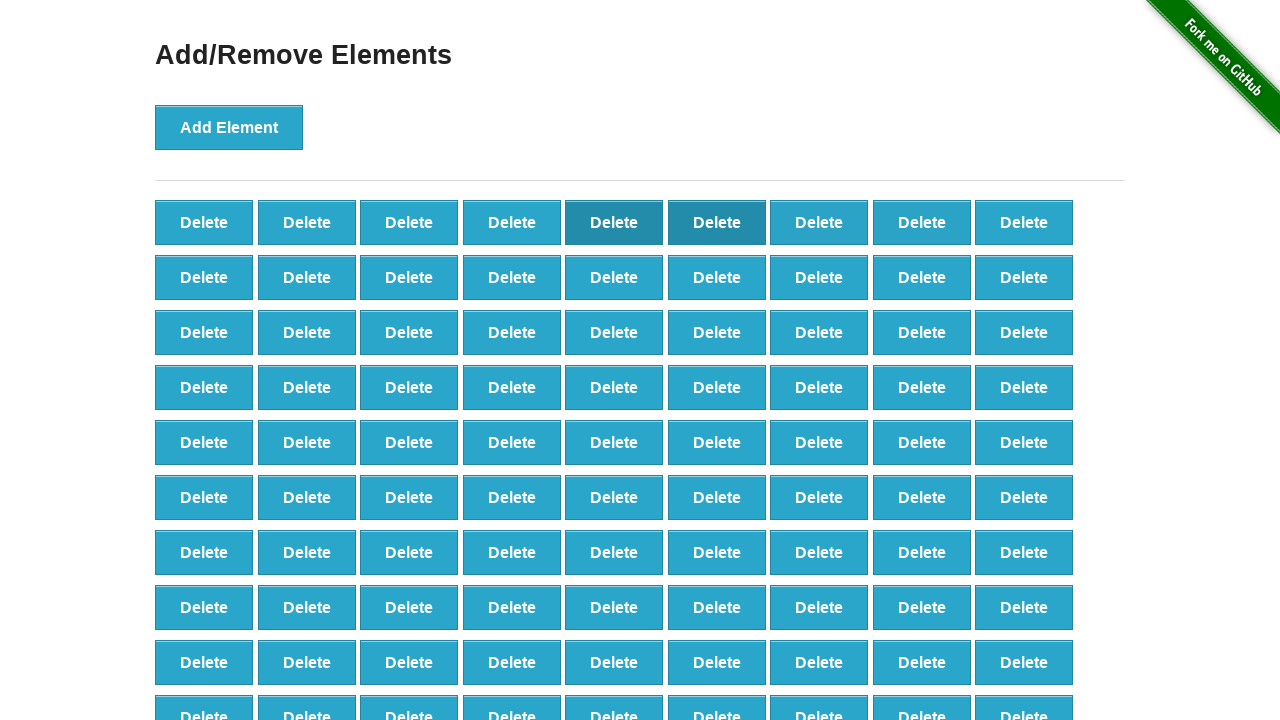

Clicked delete button (iteration 9/20) at (1024, 222) on button:text('Delete') >> nth=8
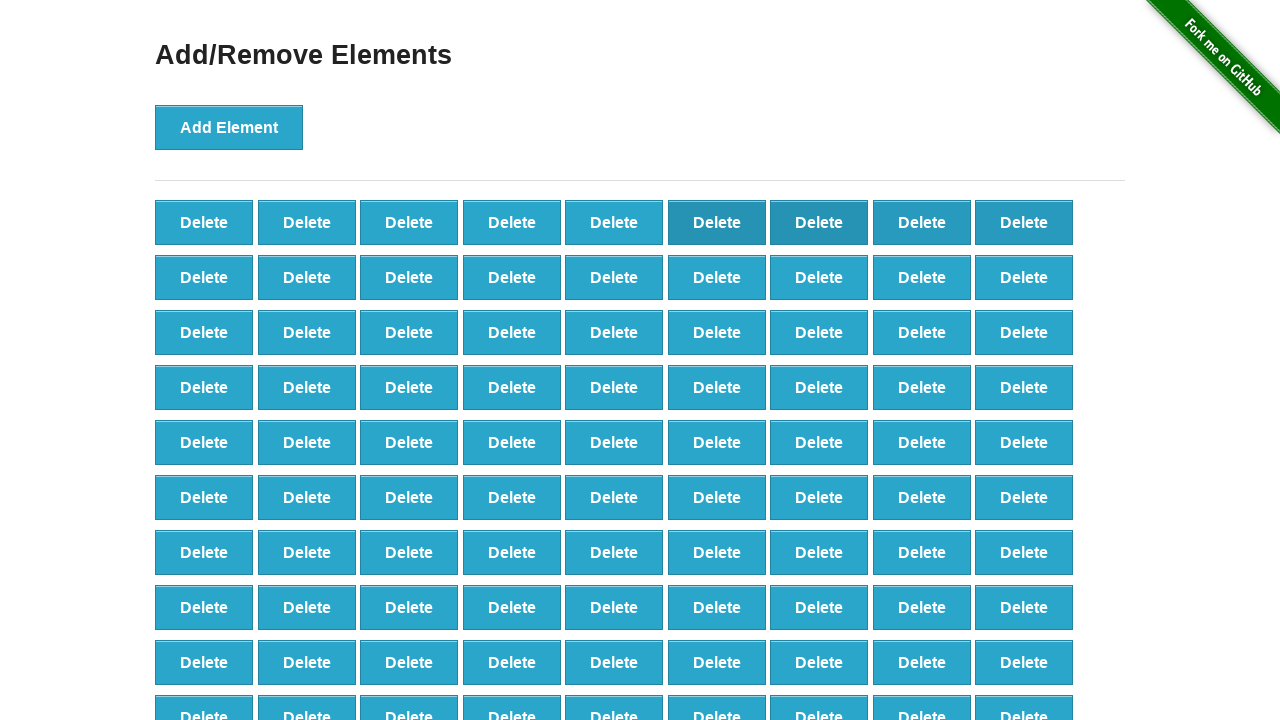

Clicked delete button (iteration 10/20) at (204, 277) on button:text('Delete') >> nth=9
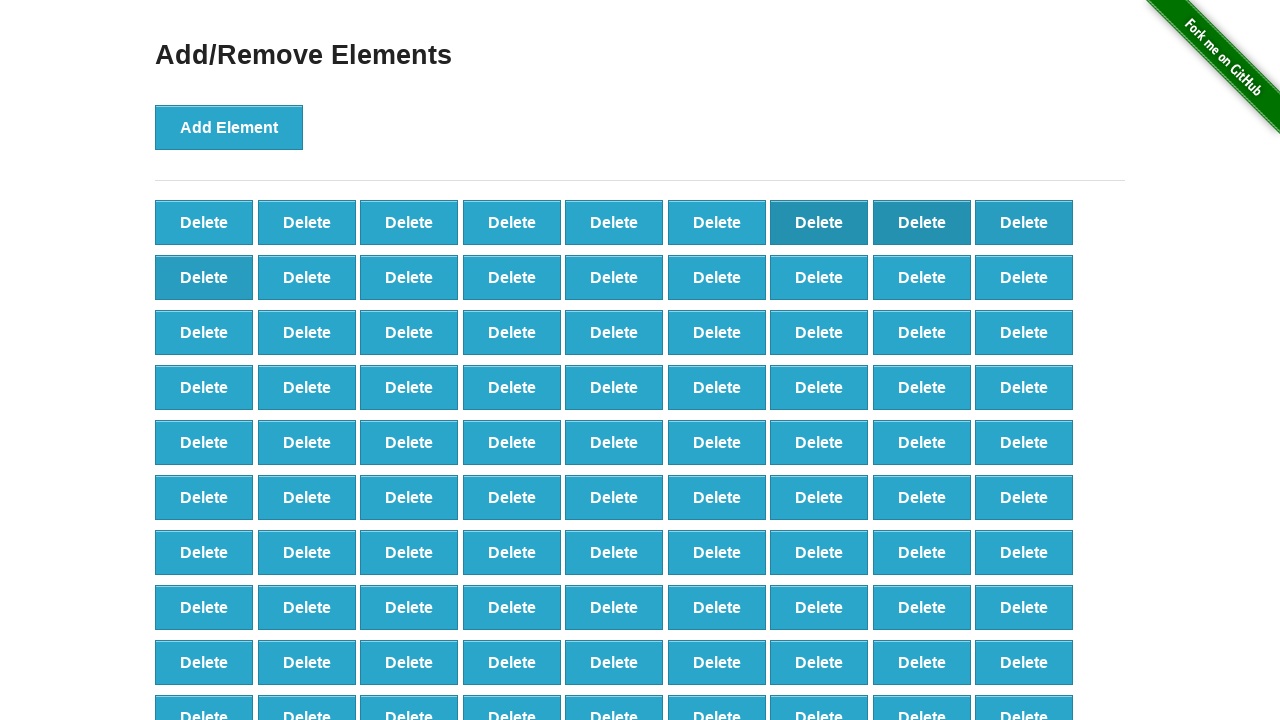

Clicked delete button (iteration 11/20) at (307, 277) on button:text('Delete') >> nth=10
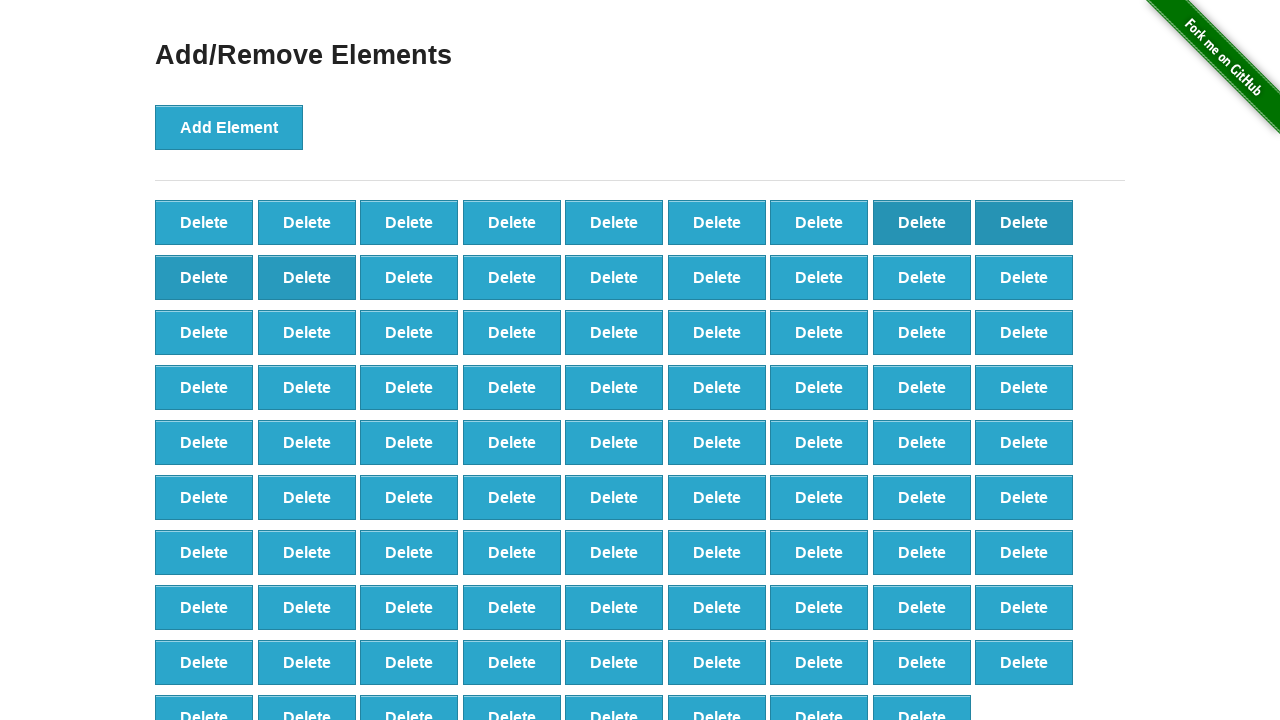

Clicked delete button (iteration 12/20) at (409, 277) on button:text('Delete') >> nth=11
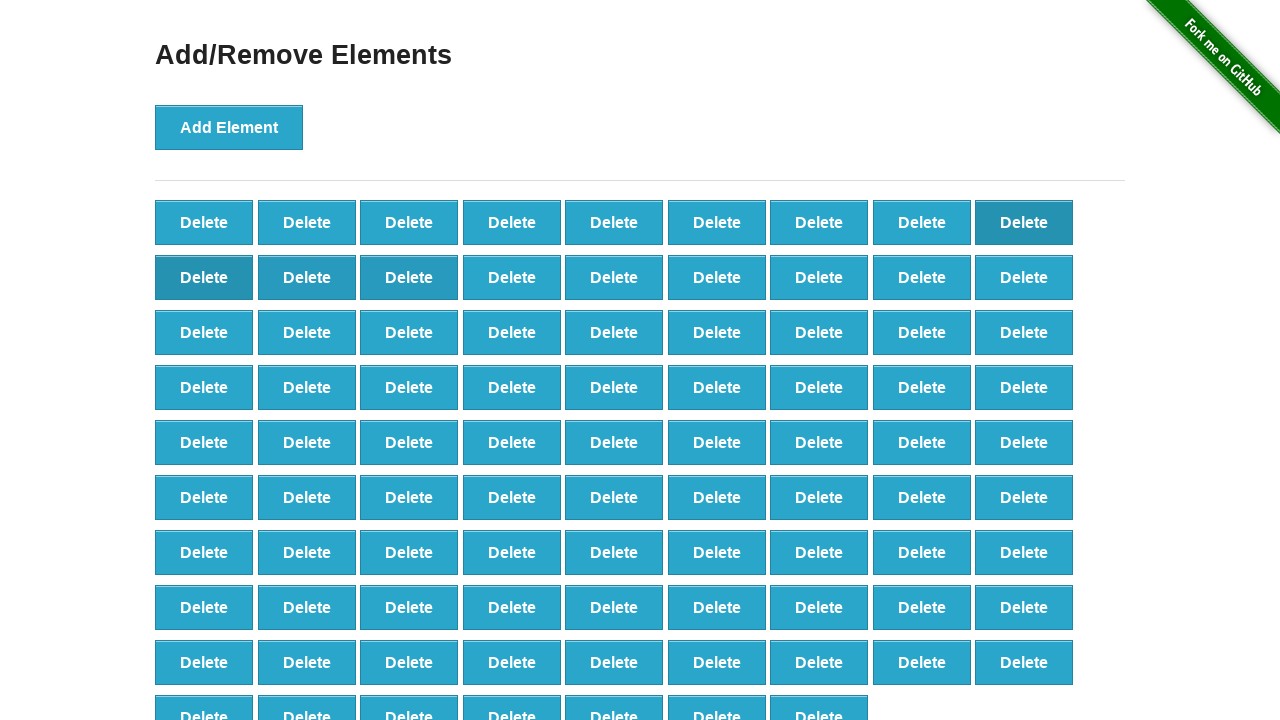

Clicked delete button (iteration 13/20) at (512, 277) on button:text('Delete') >> nth=12
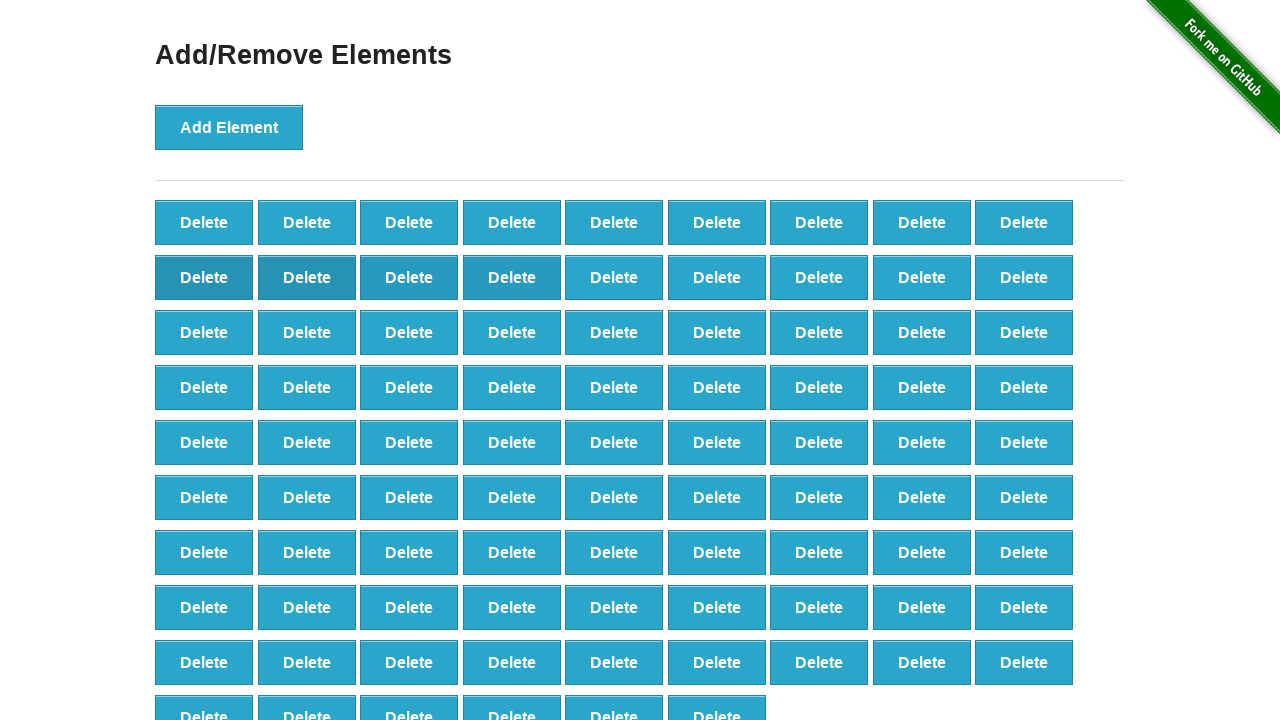

Clicked delete button (iteration 14/20) at (614, 277) on button:text('Delete') >> nth=13
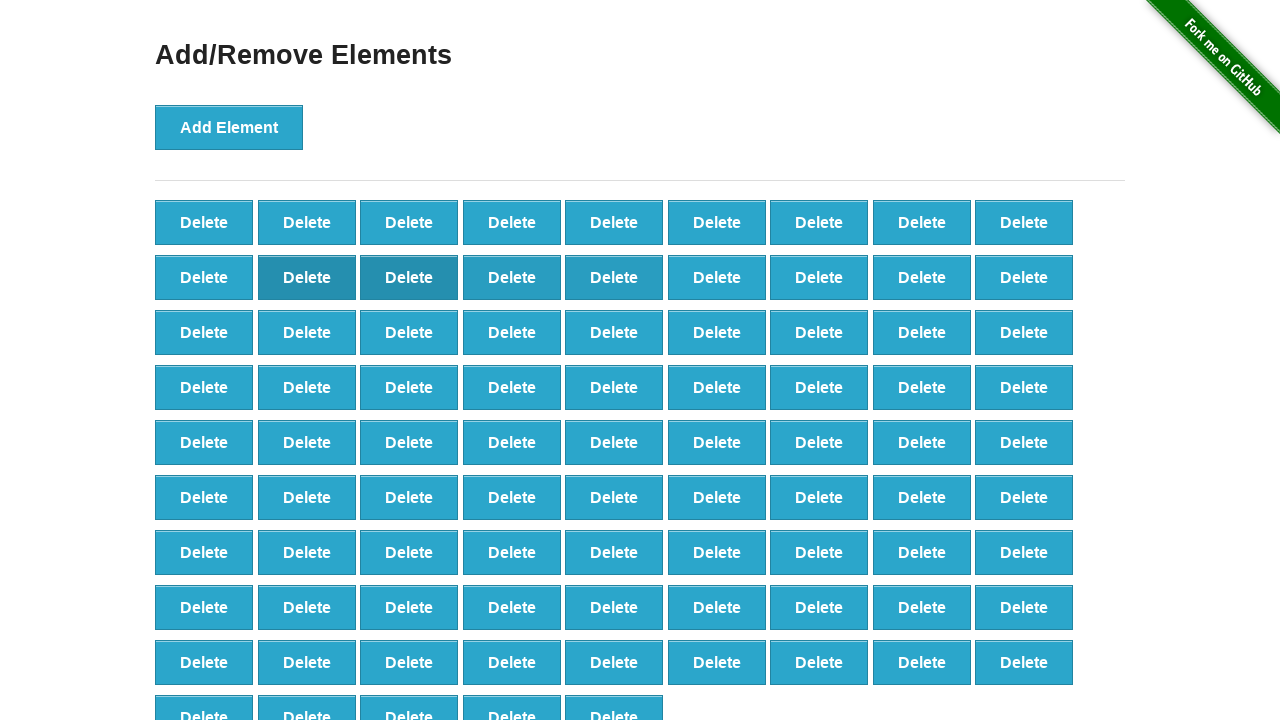

Clicked delete button (iteration 15/20) at (717, 277) on button:text('Delete') >> nth=14
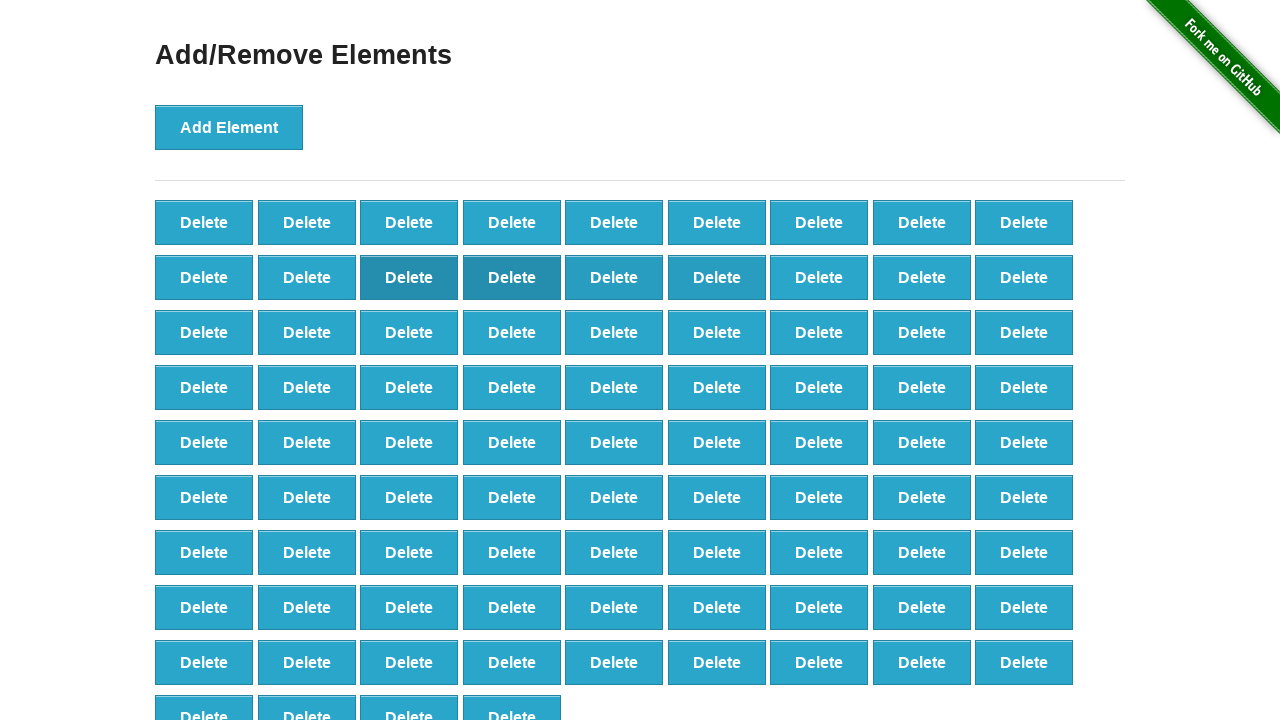

Clicked delete button (iteration 16/20) at (819, 277) on button:text('Delete') >> nth=15
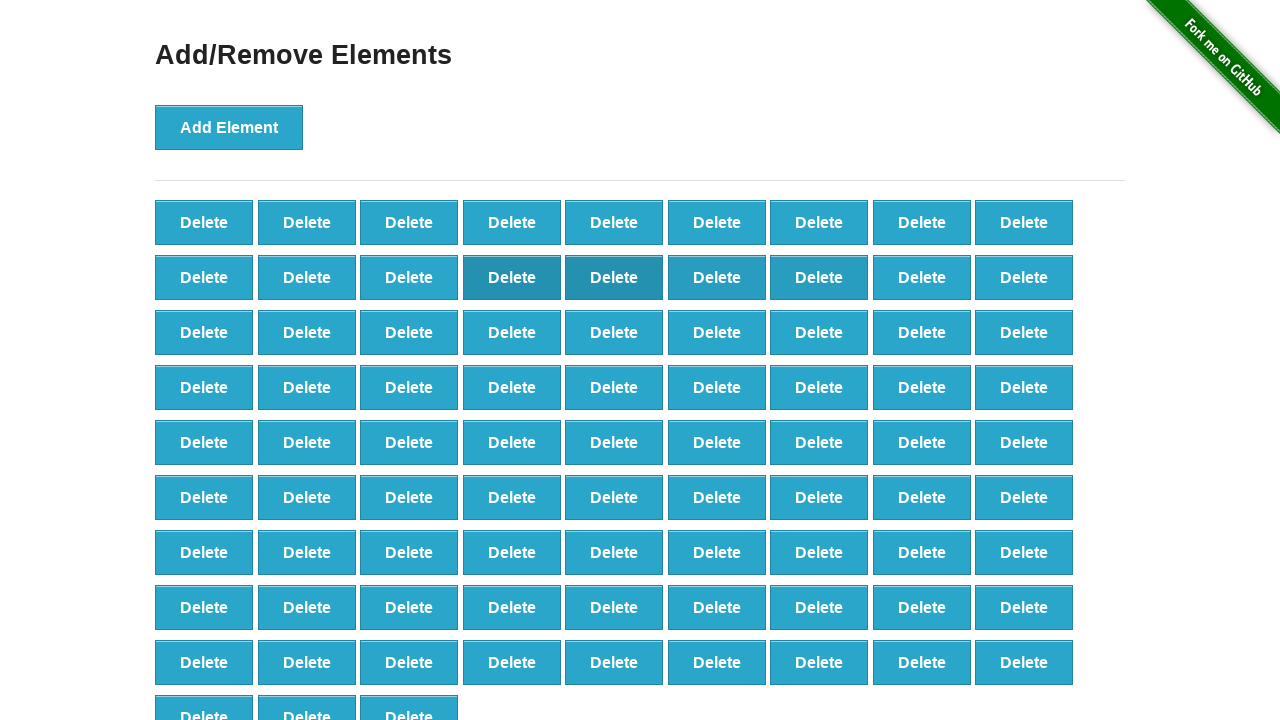

Clicked delete button (iteration 17/20) at (922, 277) on button:text('Delete') >> nth=16
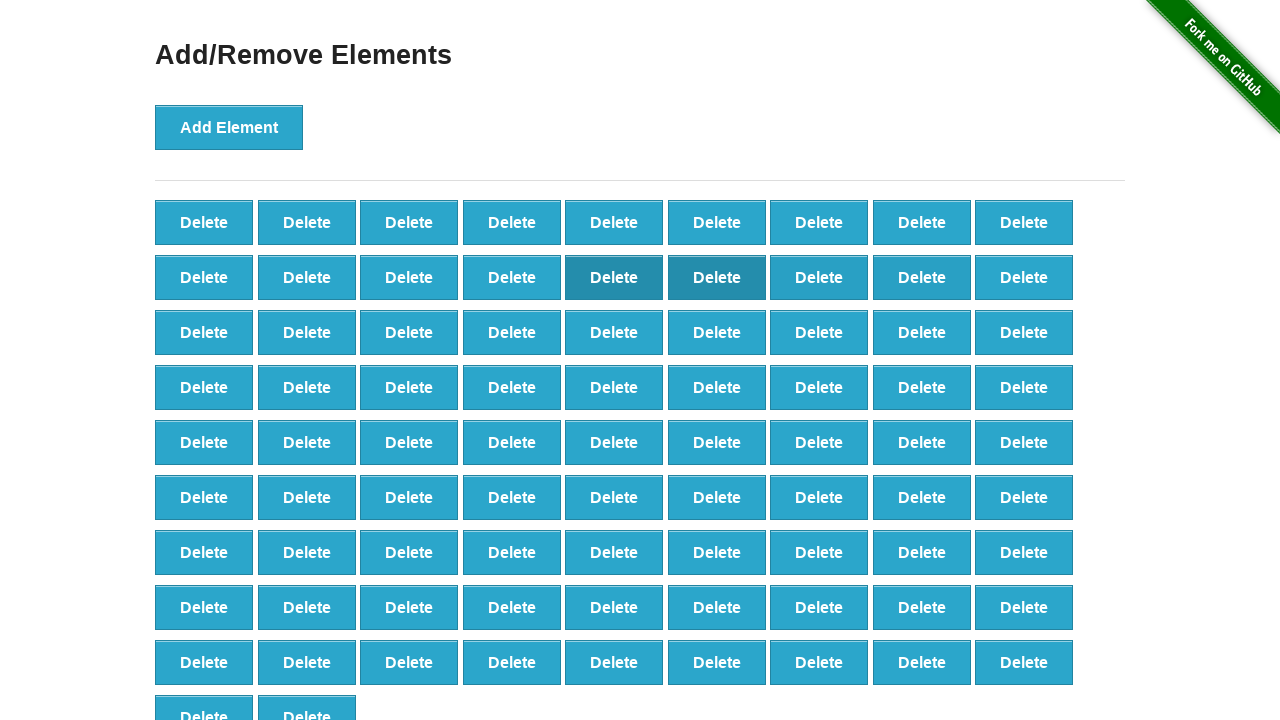

Clicked delete button (iteration 18/20) at (1024, 277) on button:text('Delete') >> nth=17
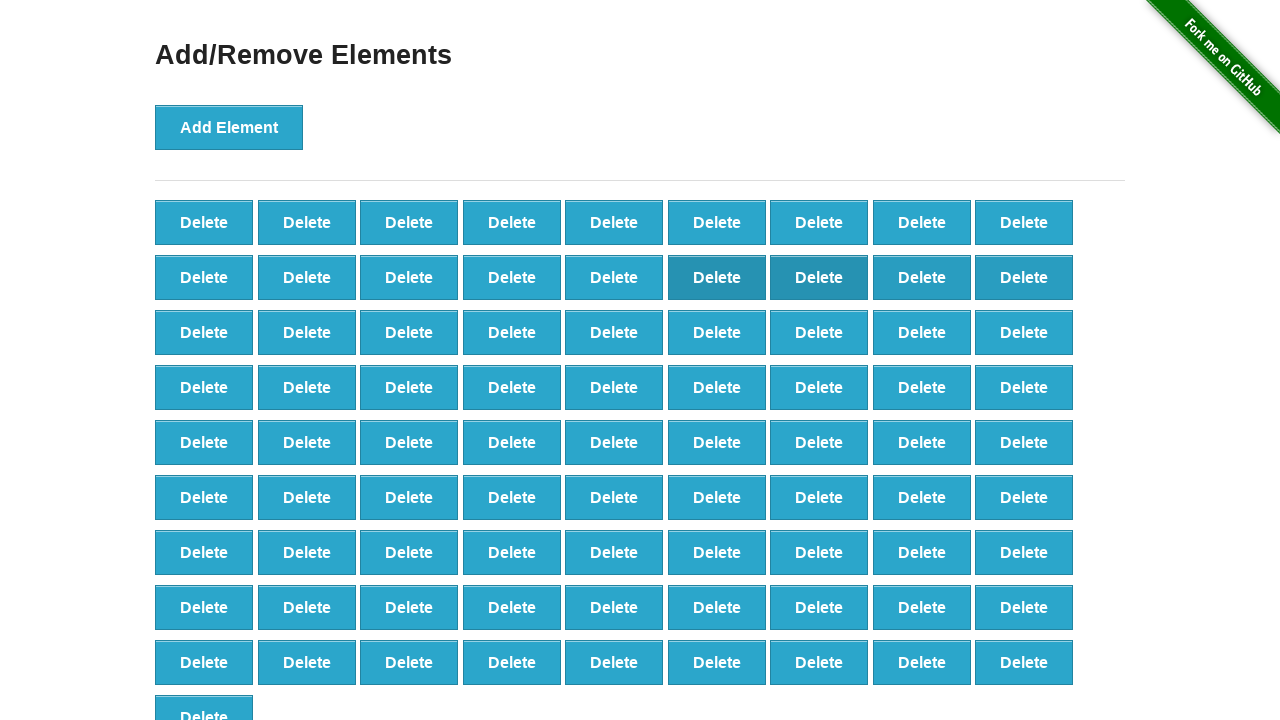

Clicked delete button (iteration 19/20) at (204, 332) on button:text('Delete') >> nth=18
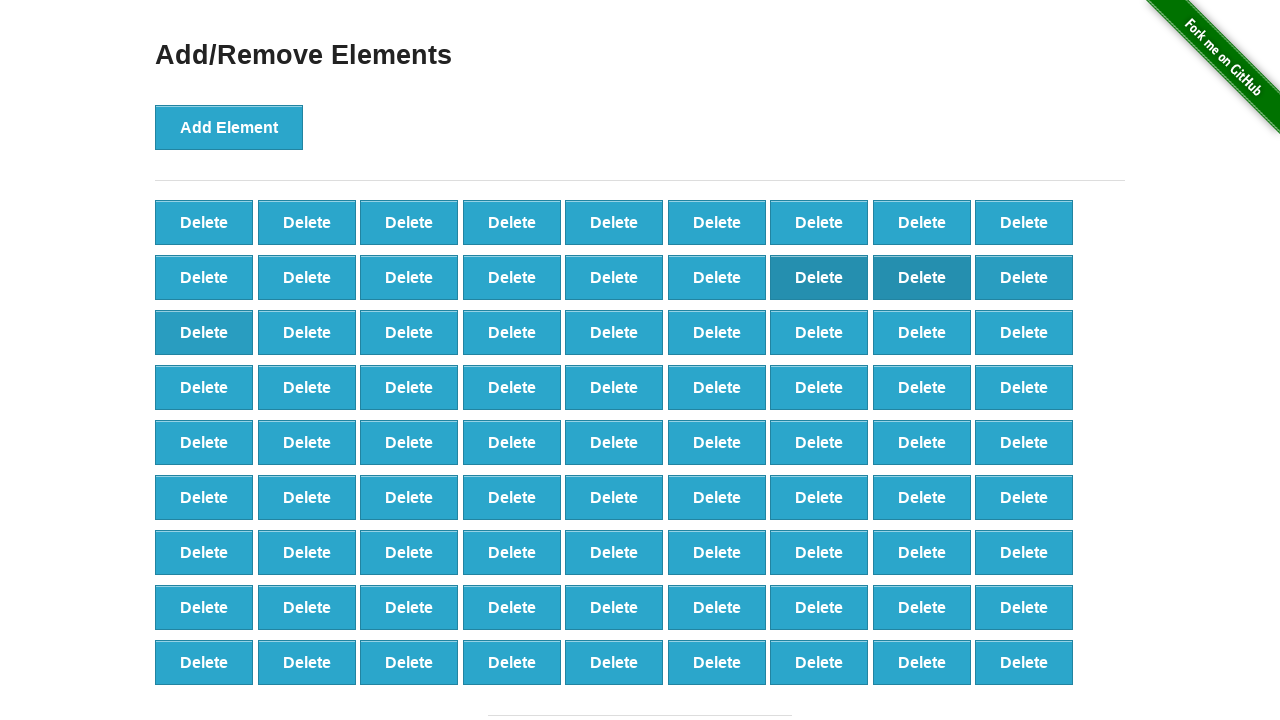

Clicked delete button (iteration 20/20) at (307, 332) on button:text('Delete') >> nth=19
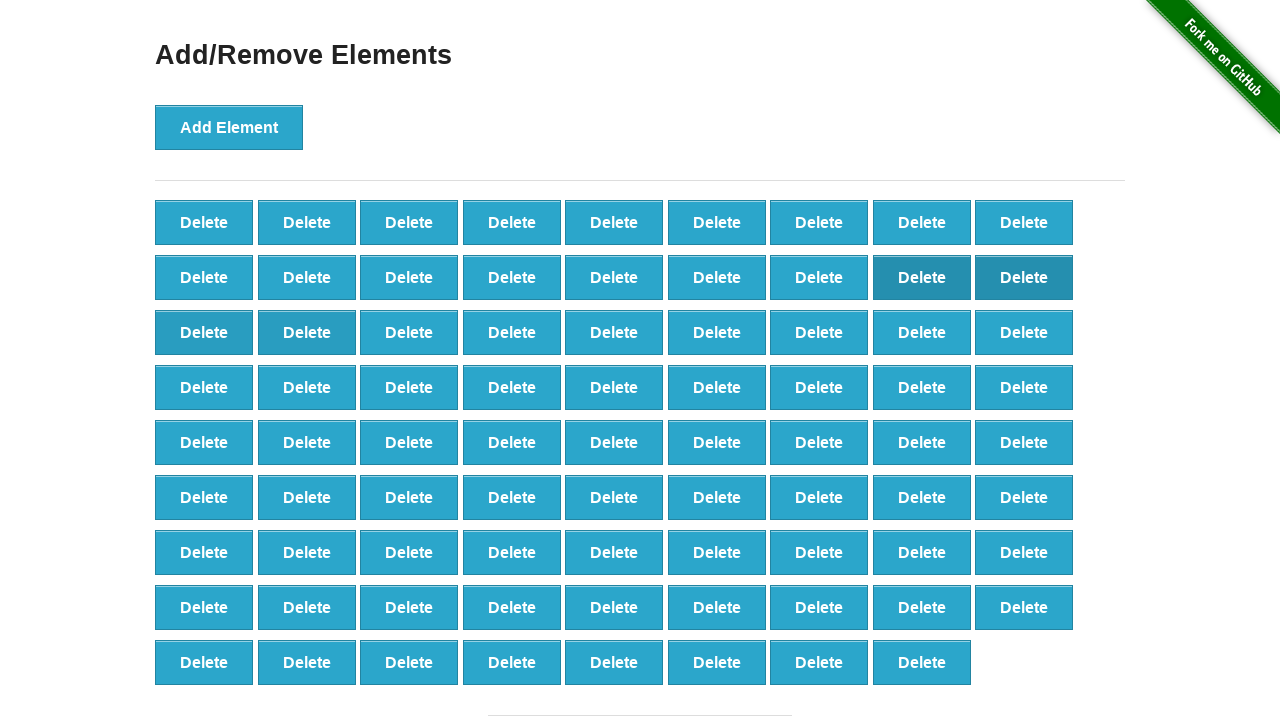

Located remaining delete buttons to verify count
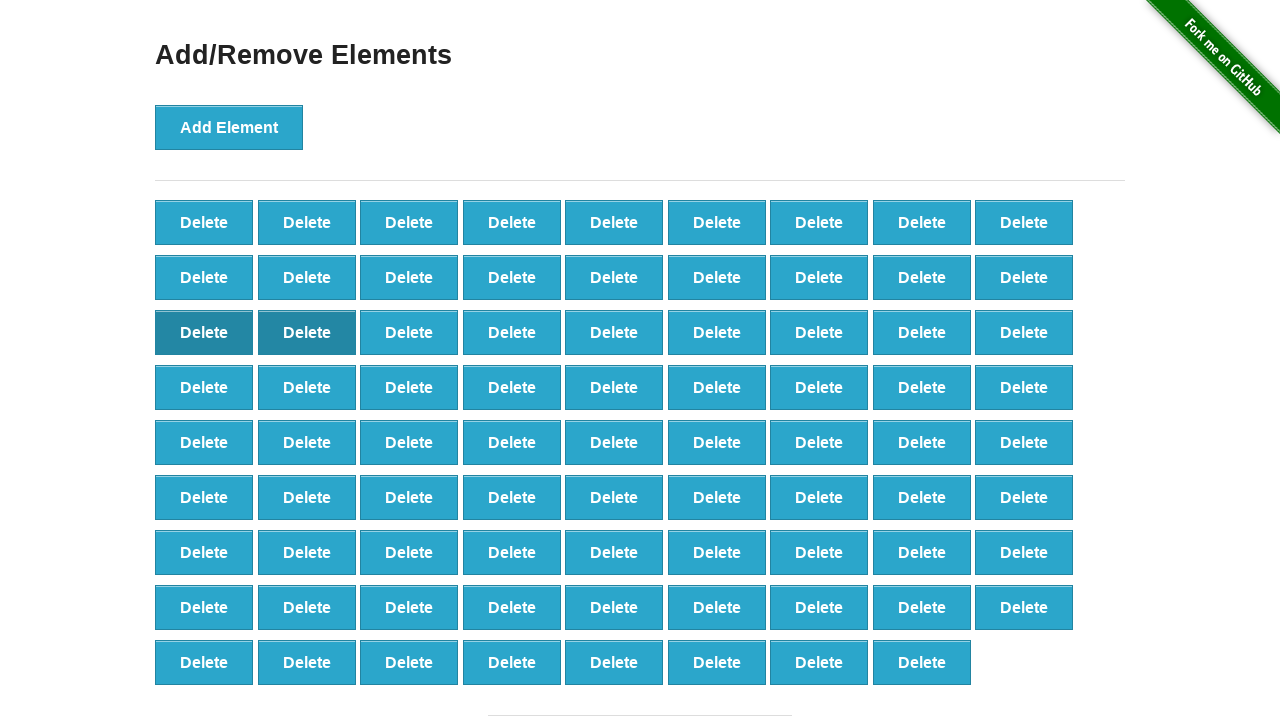

Verified that 80 delete buttons remain (100 - 20 = 80)
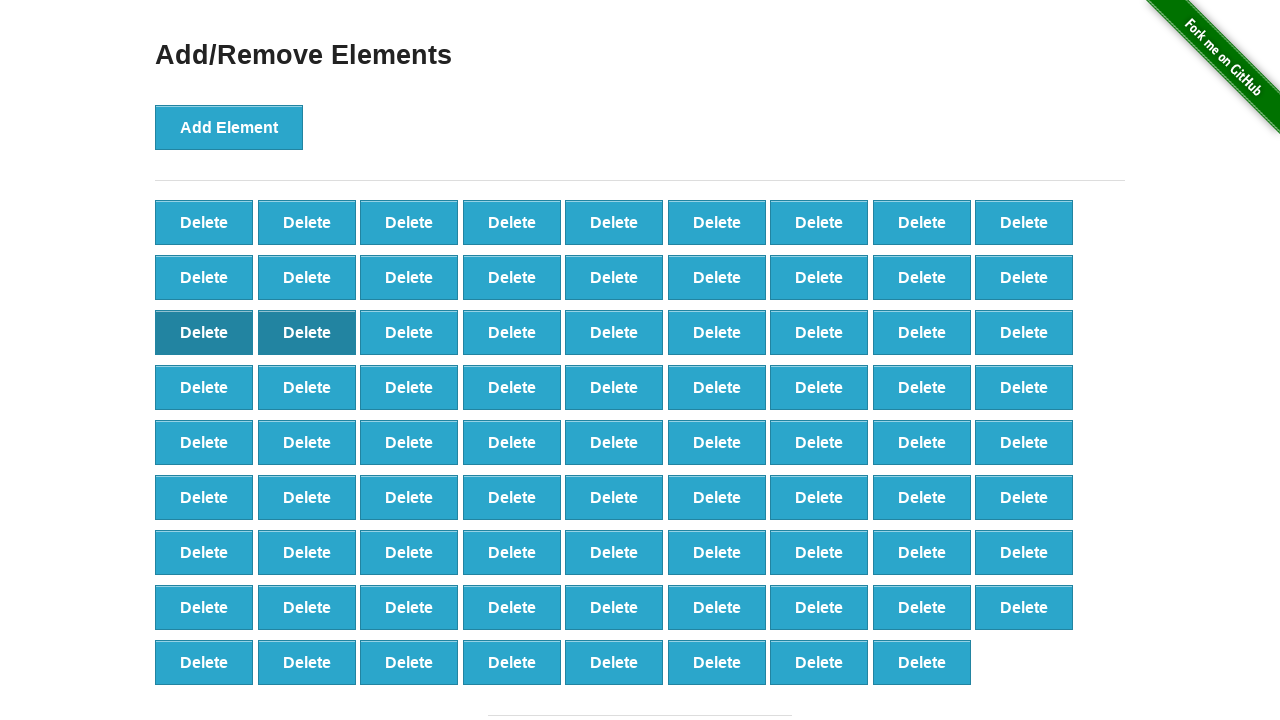

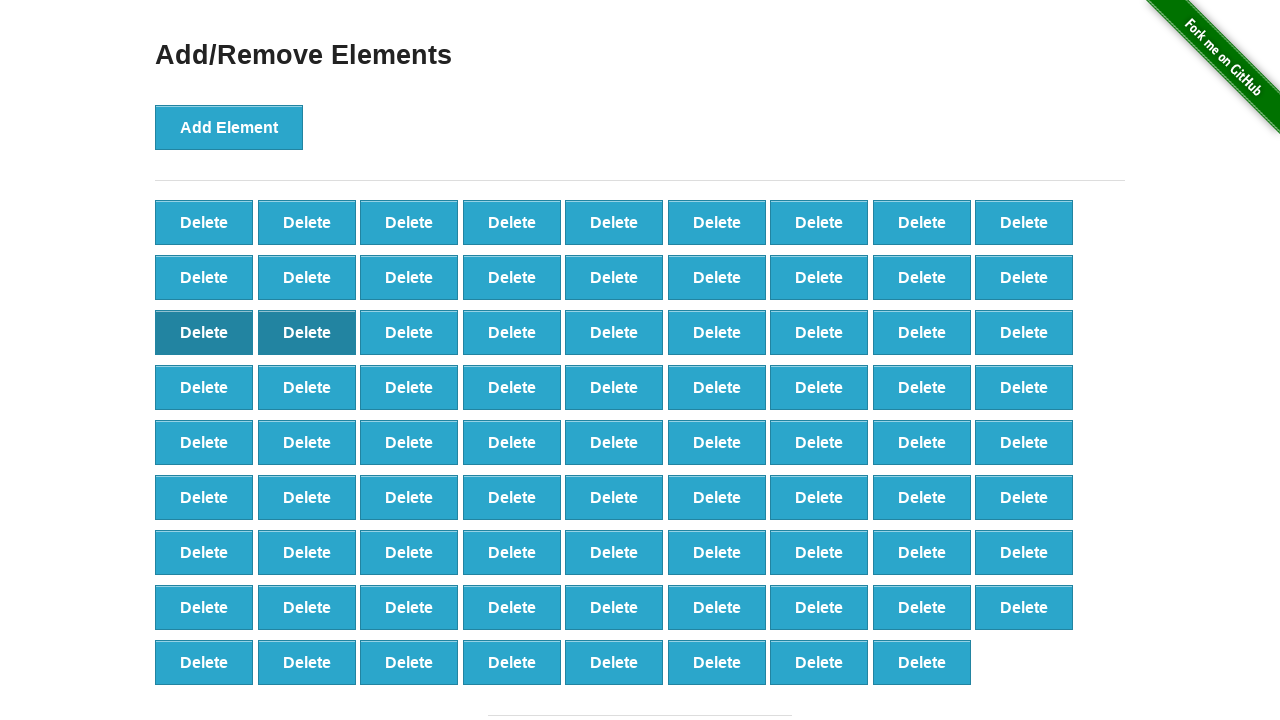